Tests filling a large form by entering text into all input fields on the page and submitting the form by clicking the submit button.

Starting URL: http://suninjuly.github.io/huge_form.html

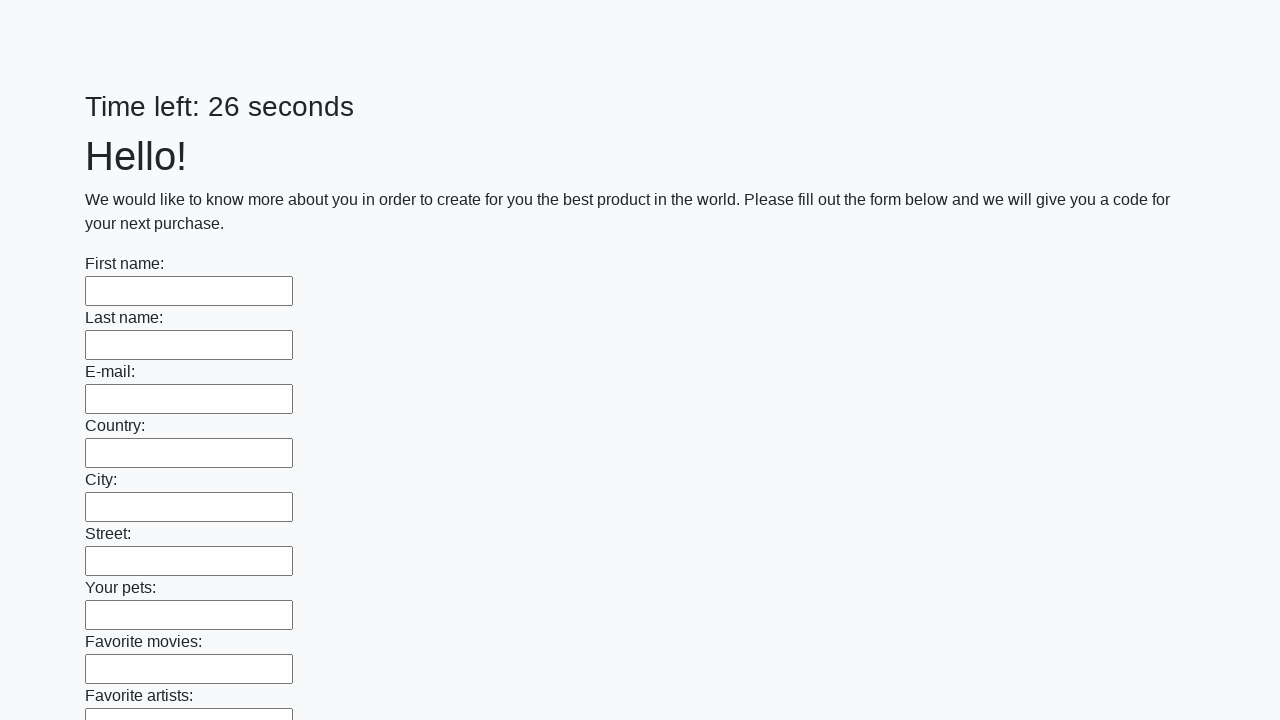

Filled input field with 'Мой ответ' on input >> nth=0
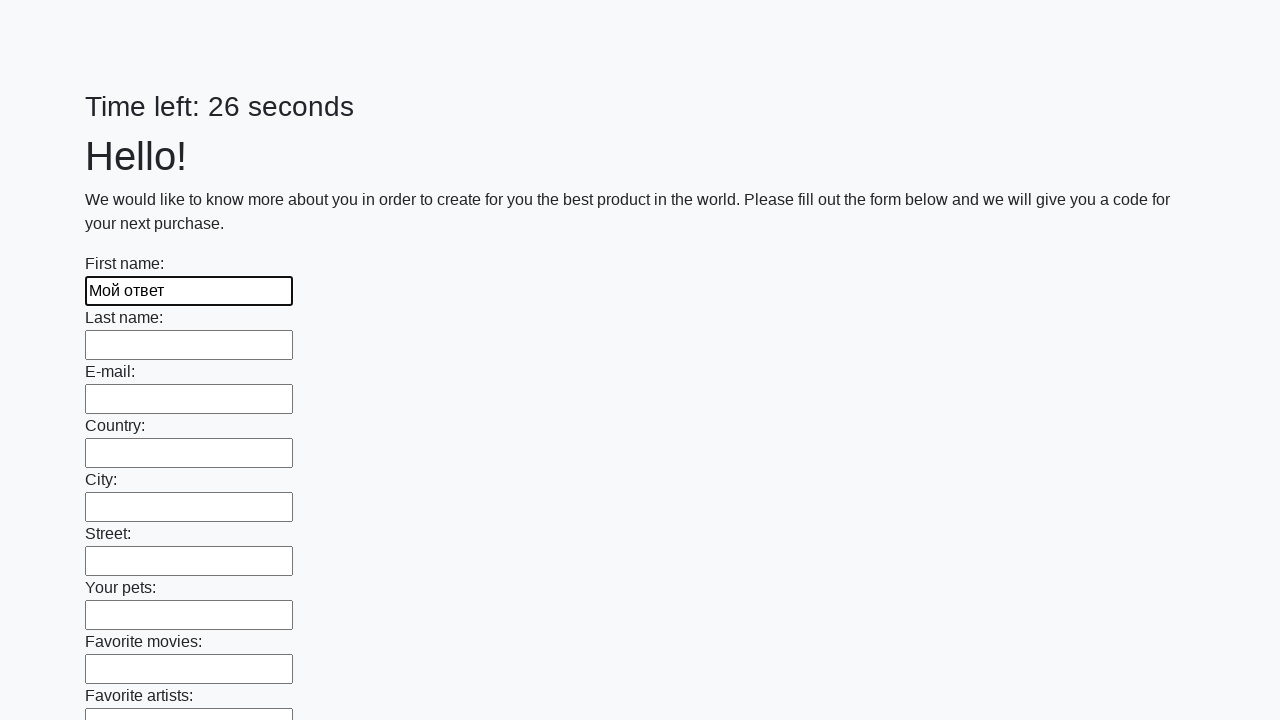

Filled input field with 'Мой ответ' on input >> nth=1
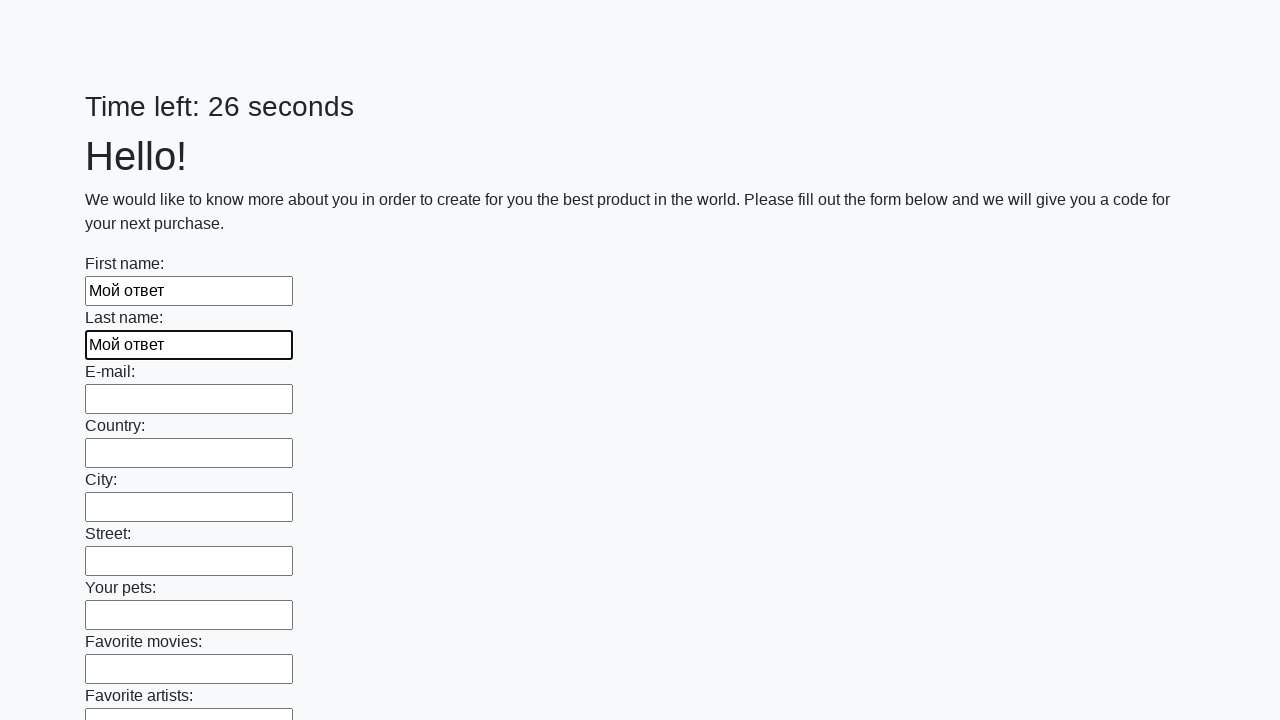

Filled input field with 'Мой ответ' on input >> nth=2
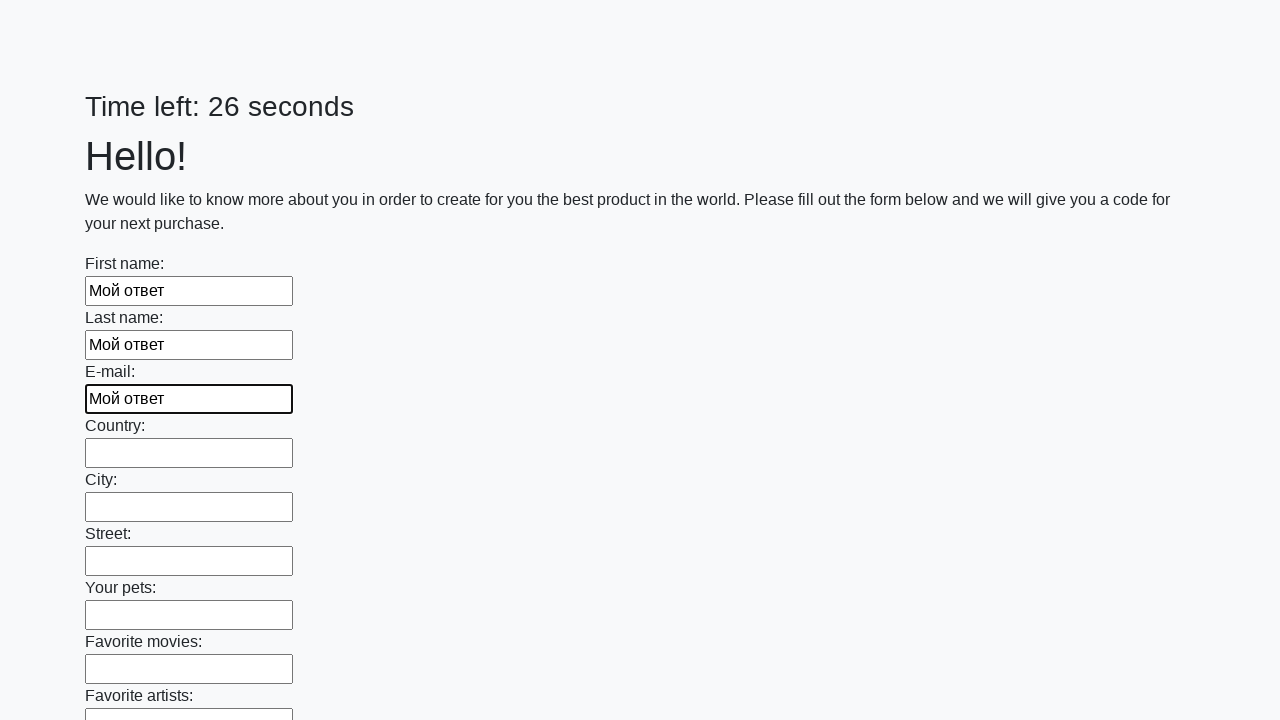

Filled input field with 'Мой ответ' on input >> nth=3
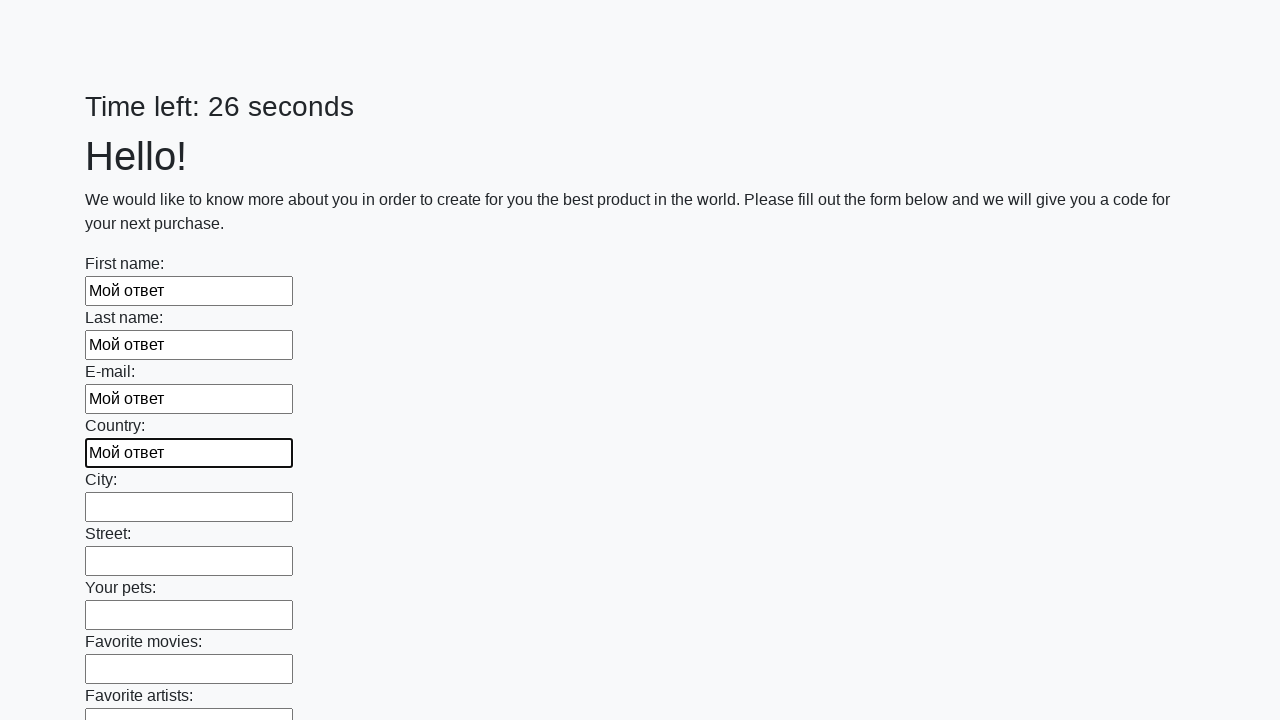

Filled input field with 'Мой ответ' on input >> nth=4
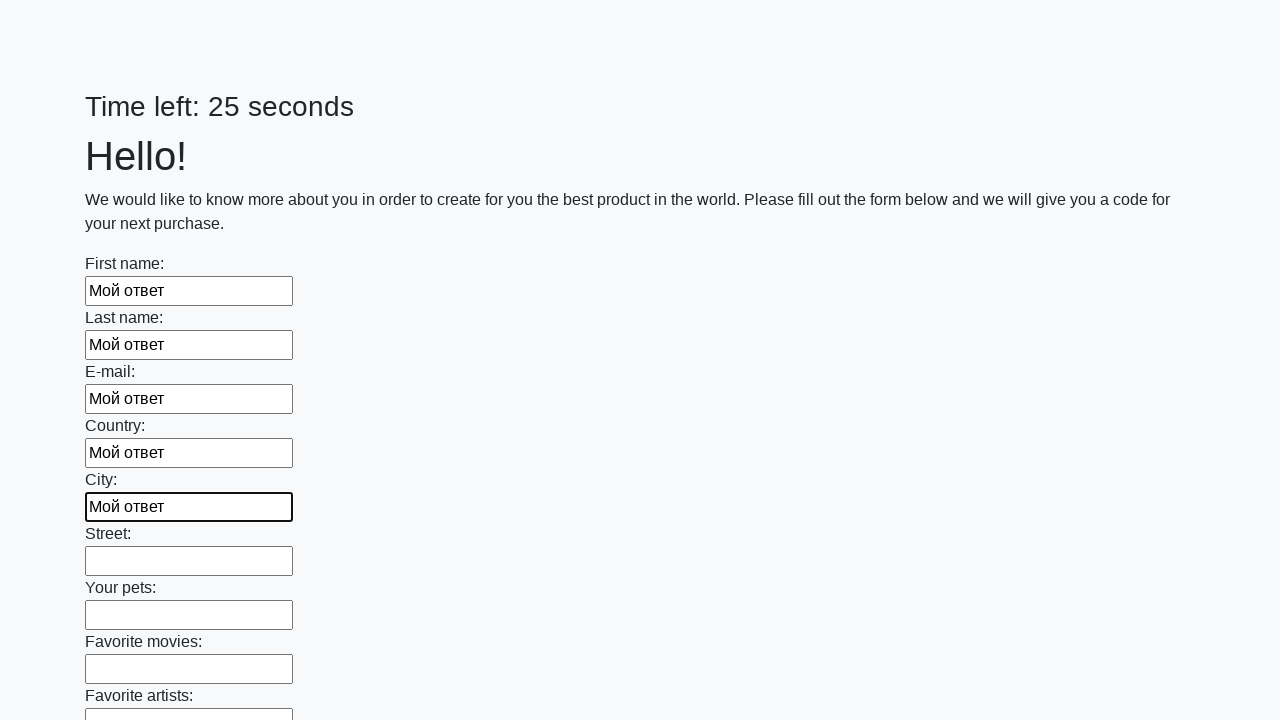

Filled input field with 'Мой ответ' on input >> nth=5
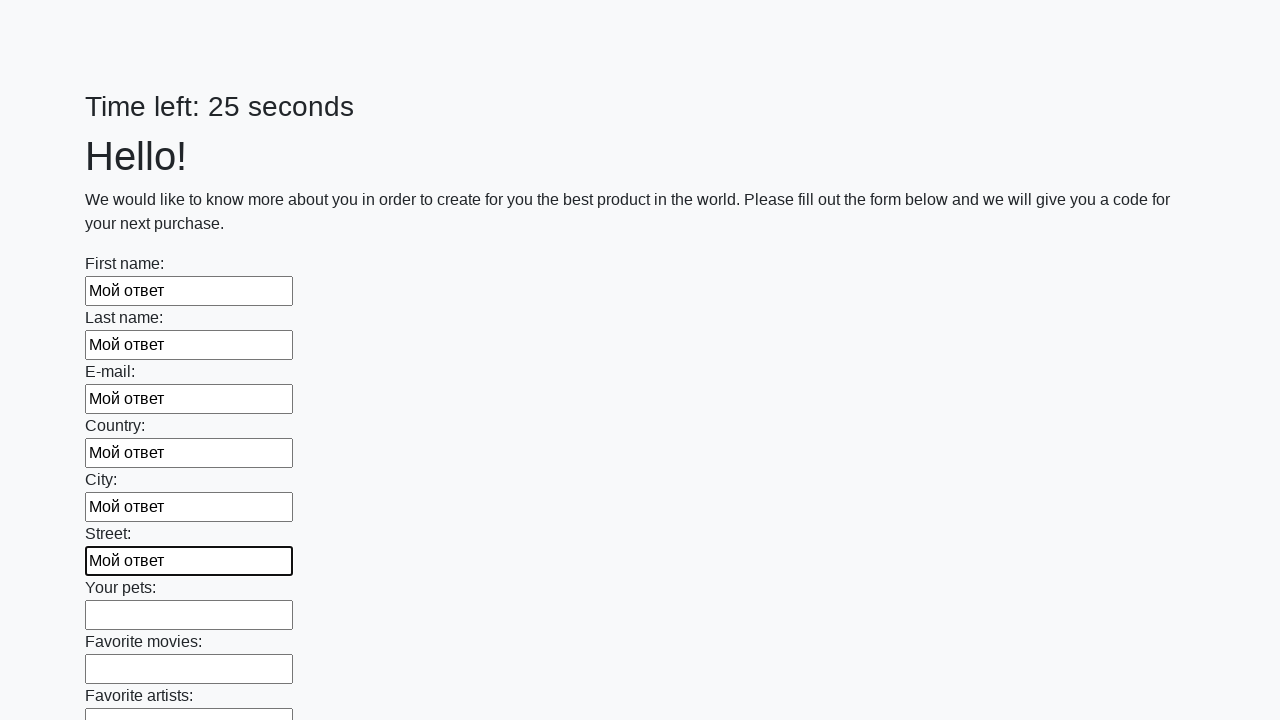

Filled input field with 'Мой ответ' on input >> nth=6
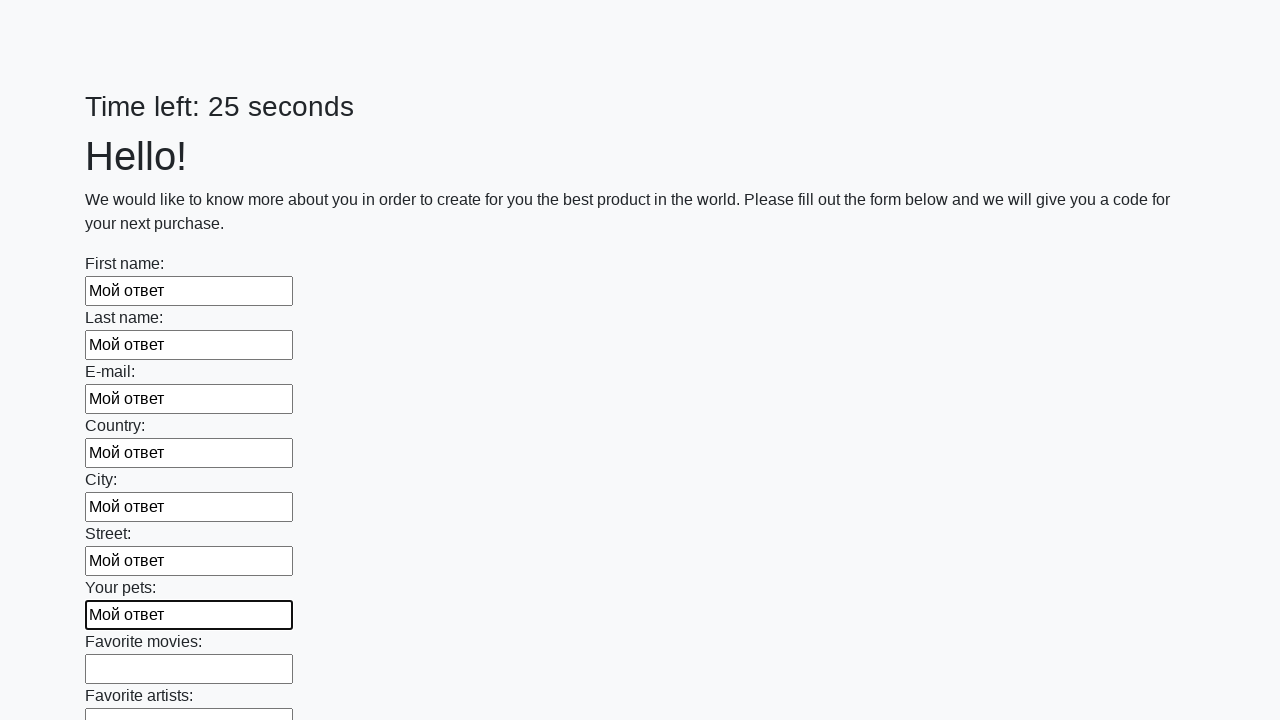

Filled input field with 'Мой ответ' on input >> nth=7
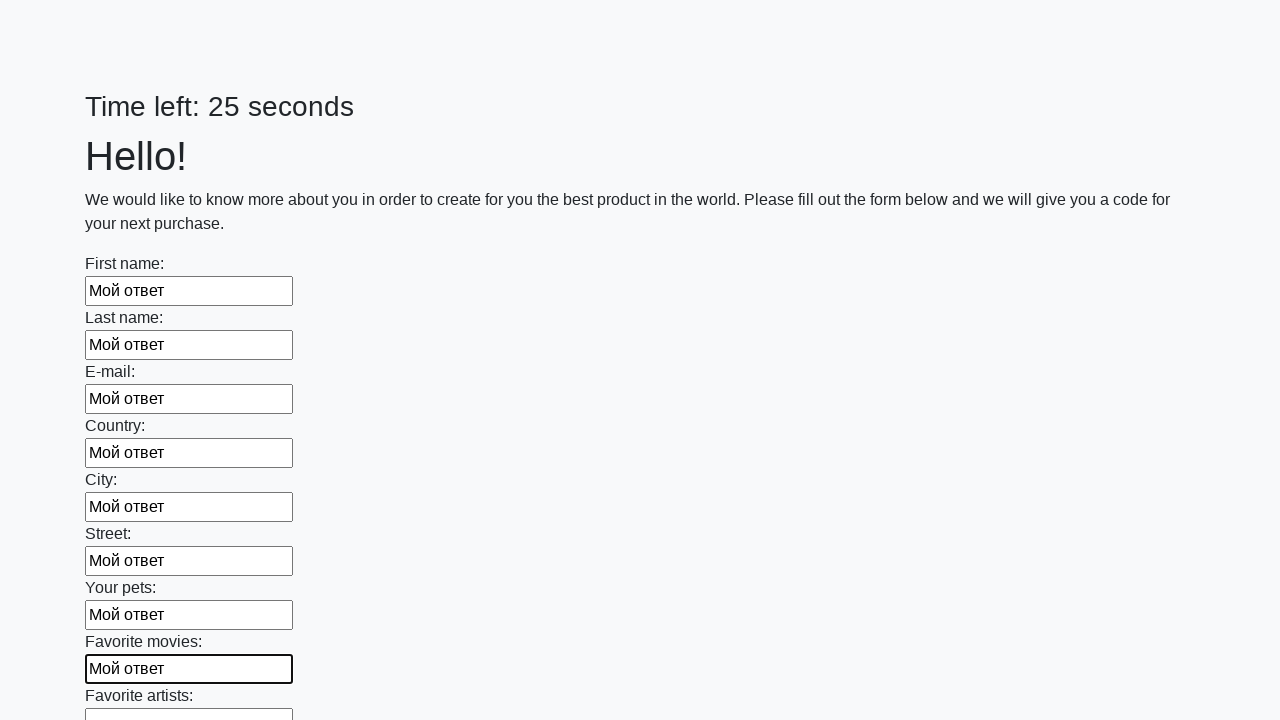

Filled input field with 'Мой ответ' on input >> nth=8
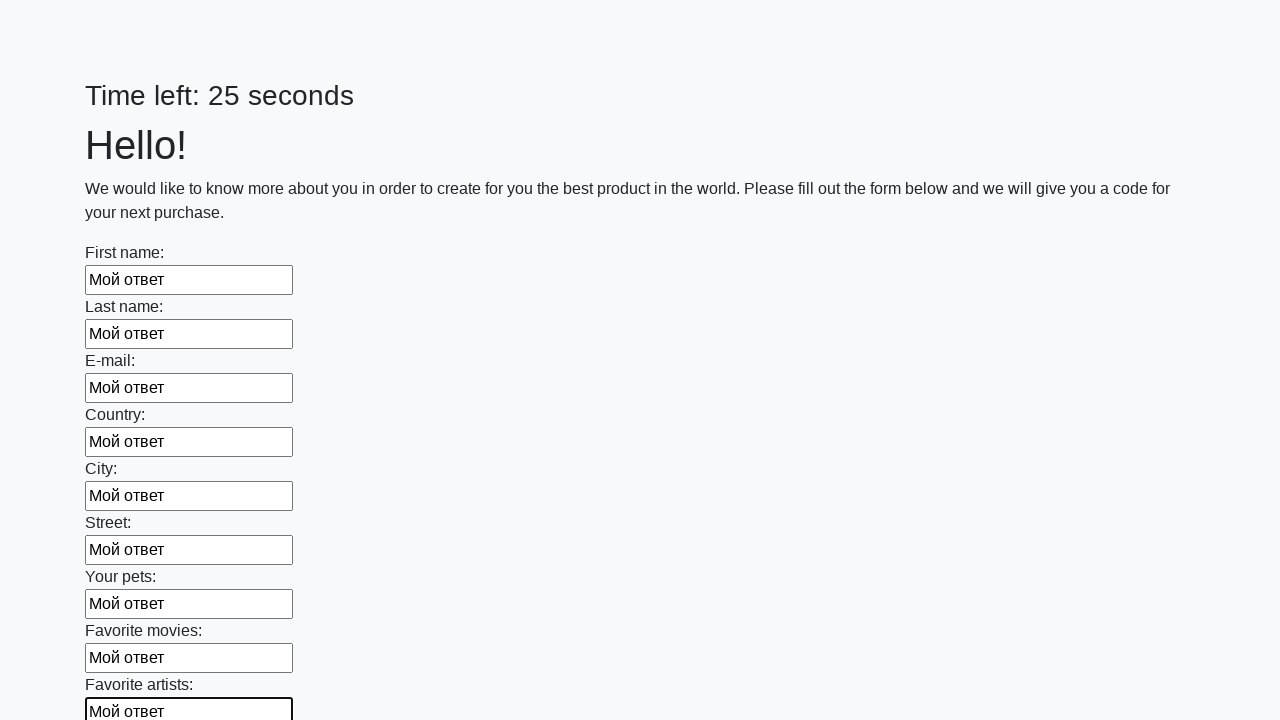

Filled input field with 'Мой ответ' on input >> nth=9
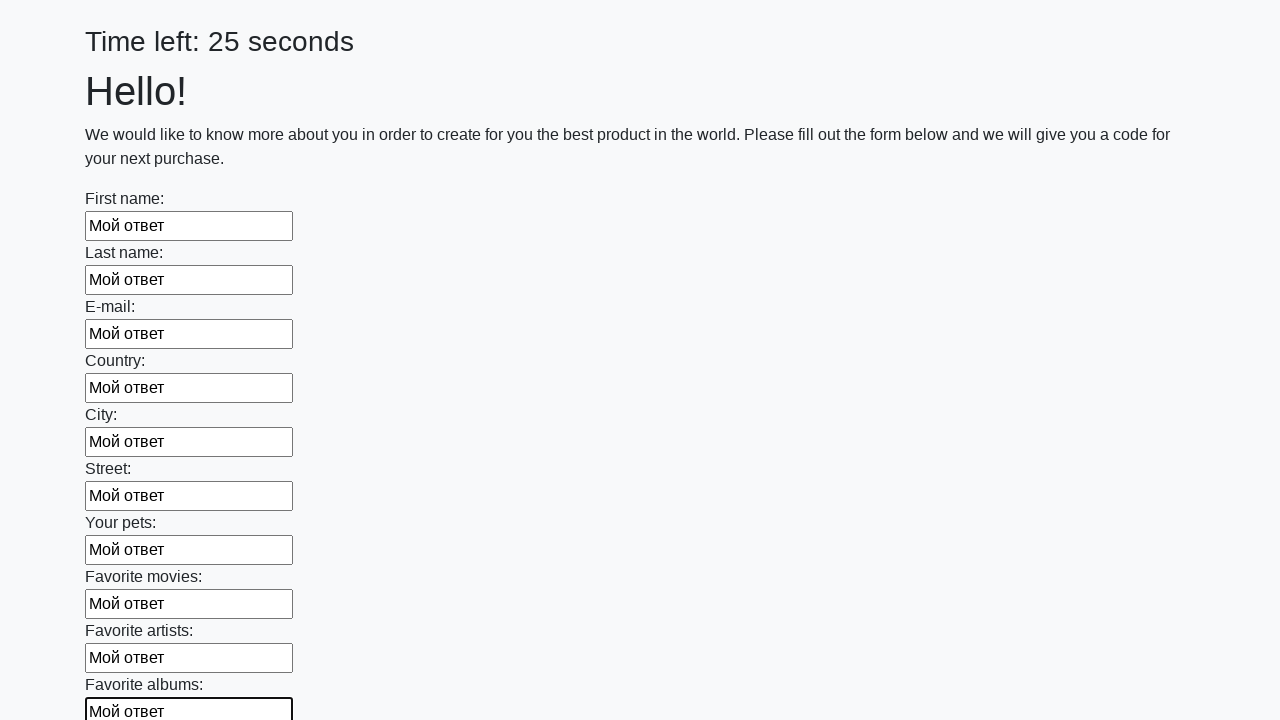

Filled input field with 'Мой ответ' on input >> nth=10
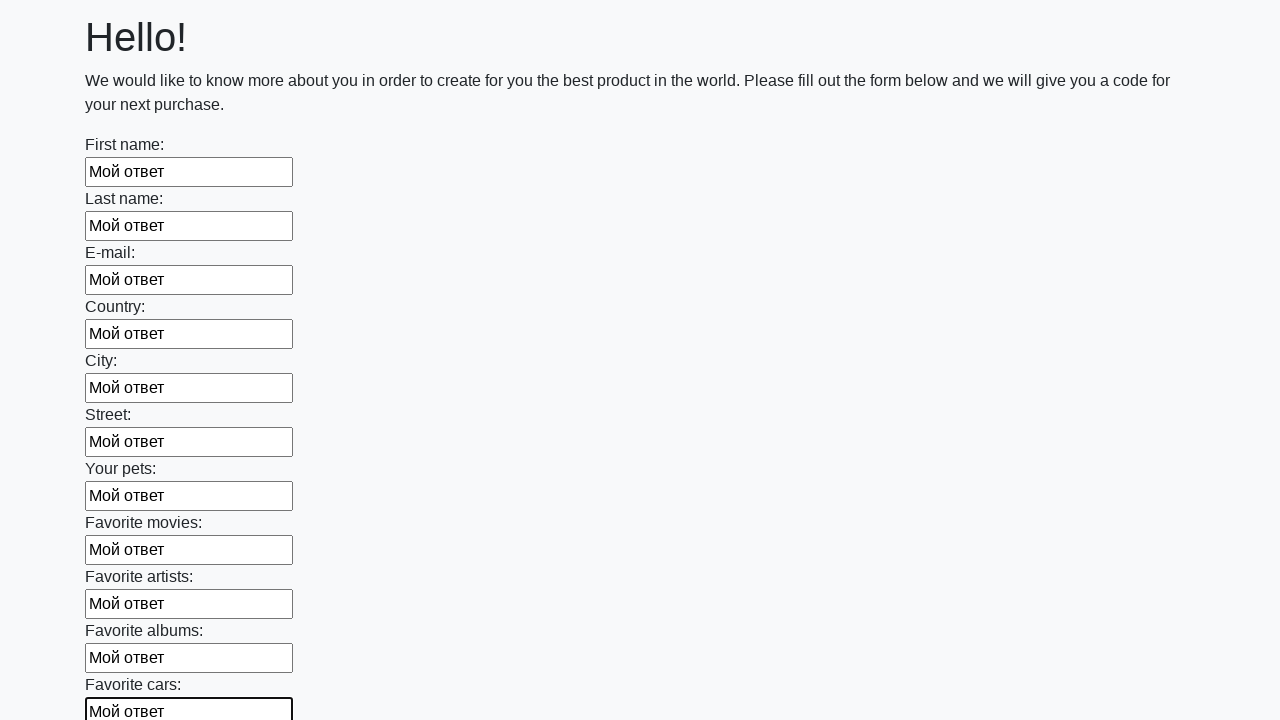

Filled input field with 'Мой ответ' on input >> nth=11
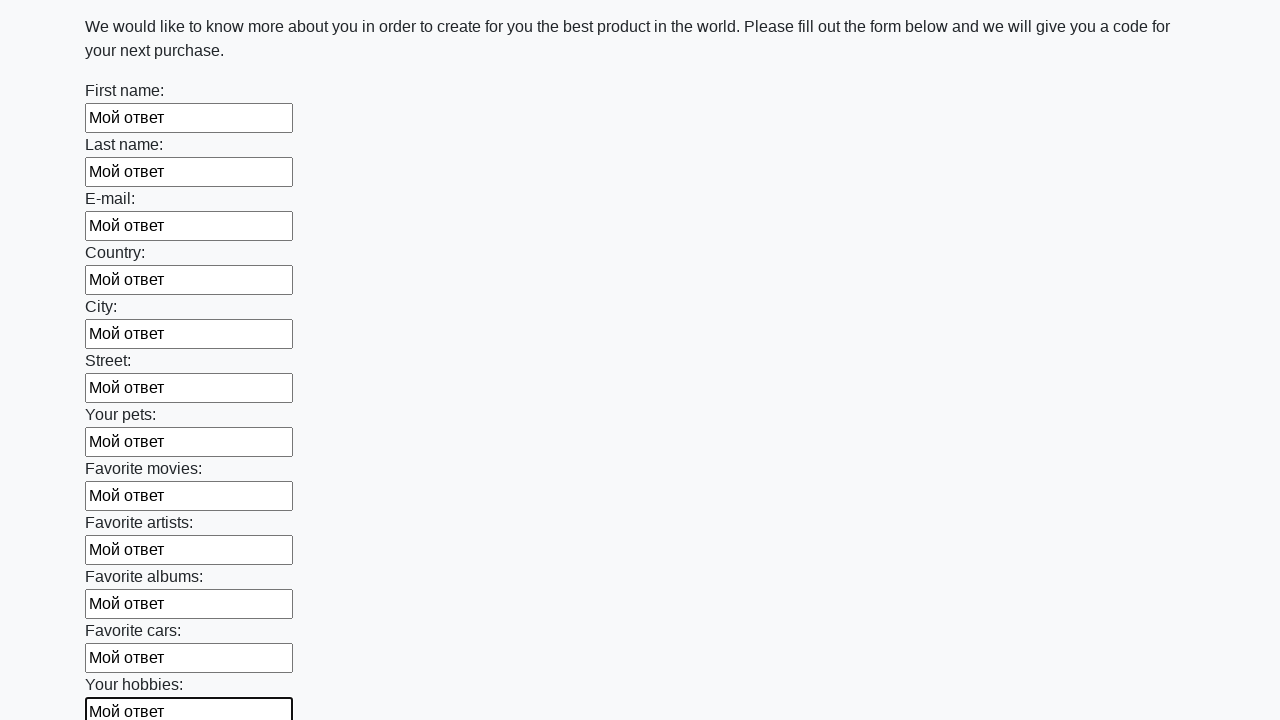

Filled input field with 'Мой ответ' on input >> nth=12
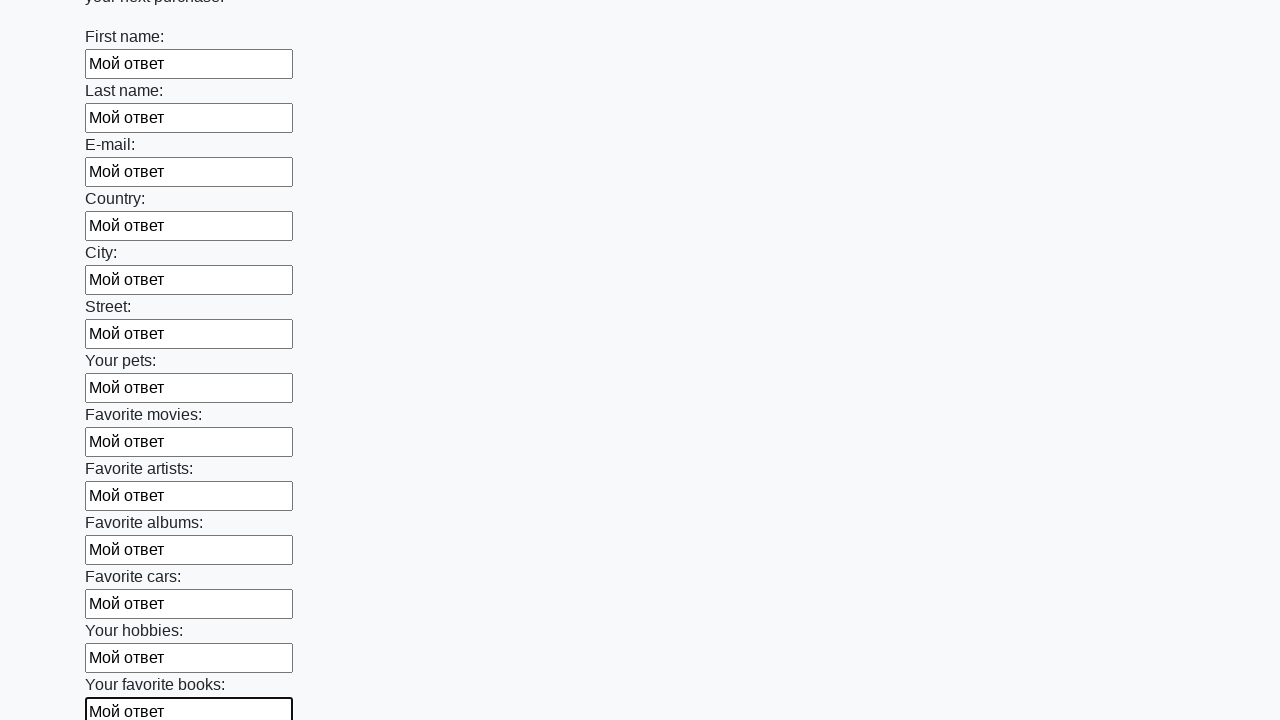

Filled input field with 'Мой ответ' on input >> nth=13
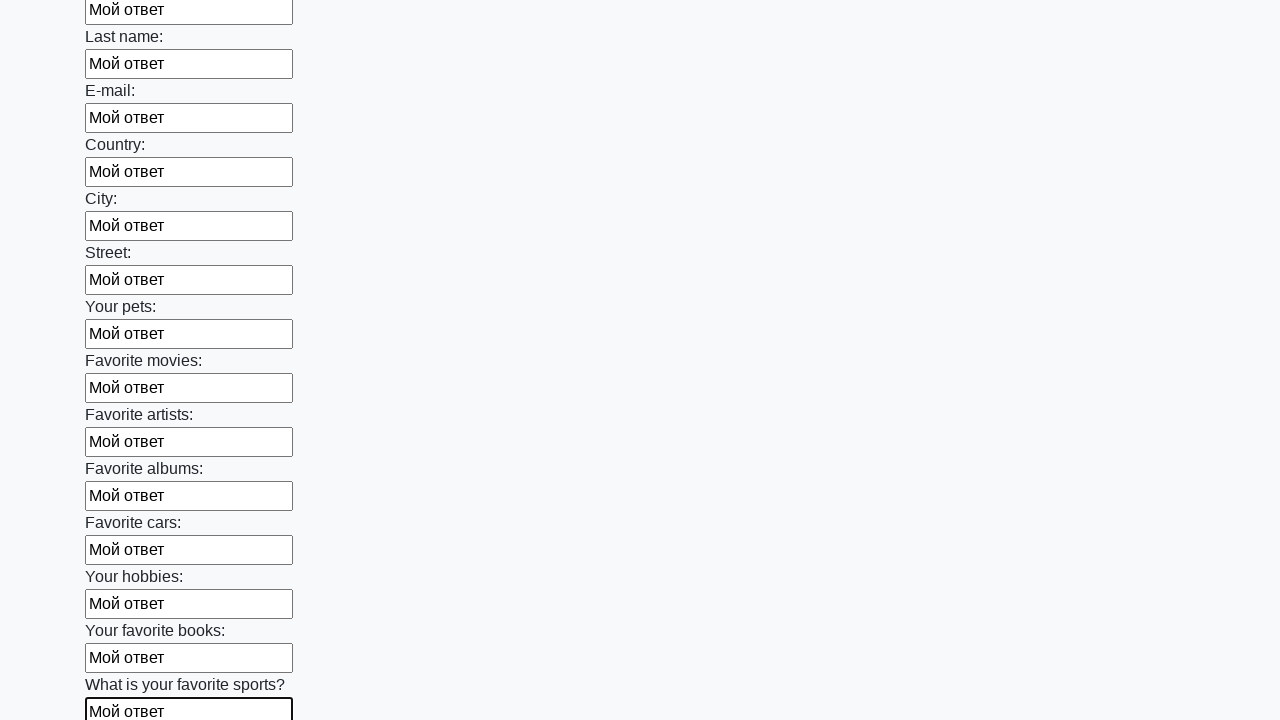

Filled input field with 'Мой ответ' on input >> nth=14
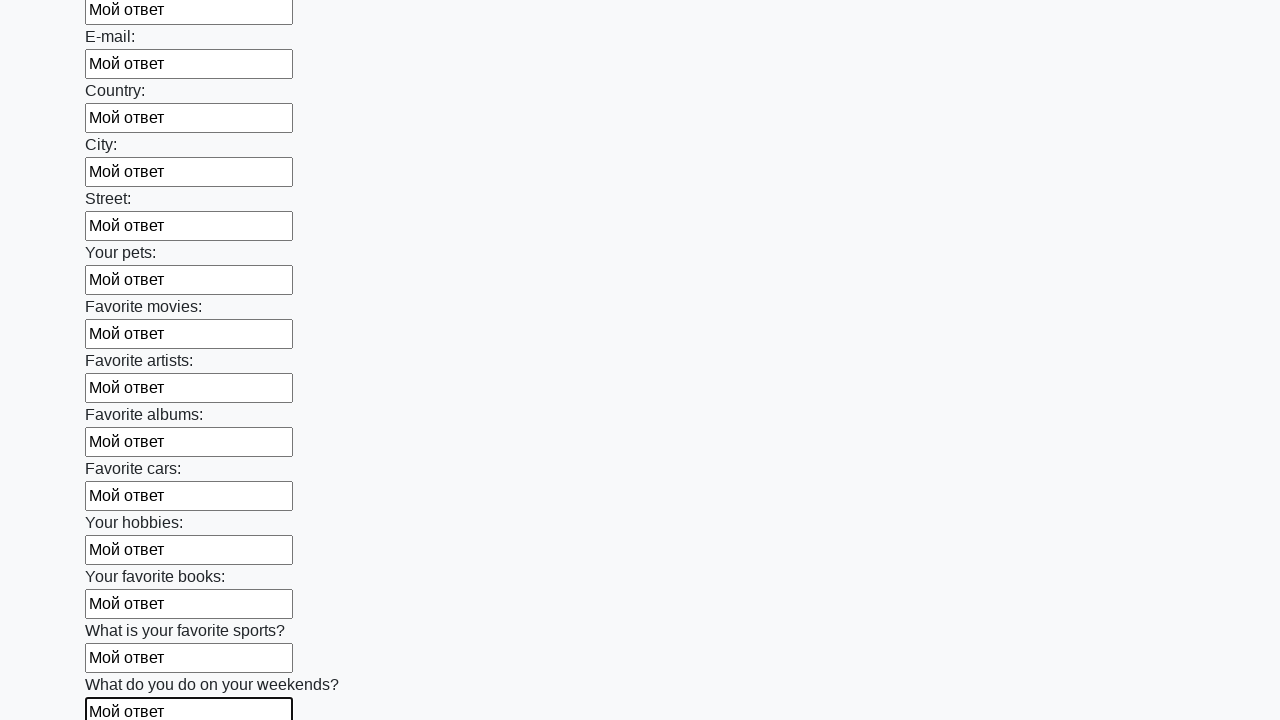

Filled input field with 'Мой ответ' on input >> nth=15
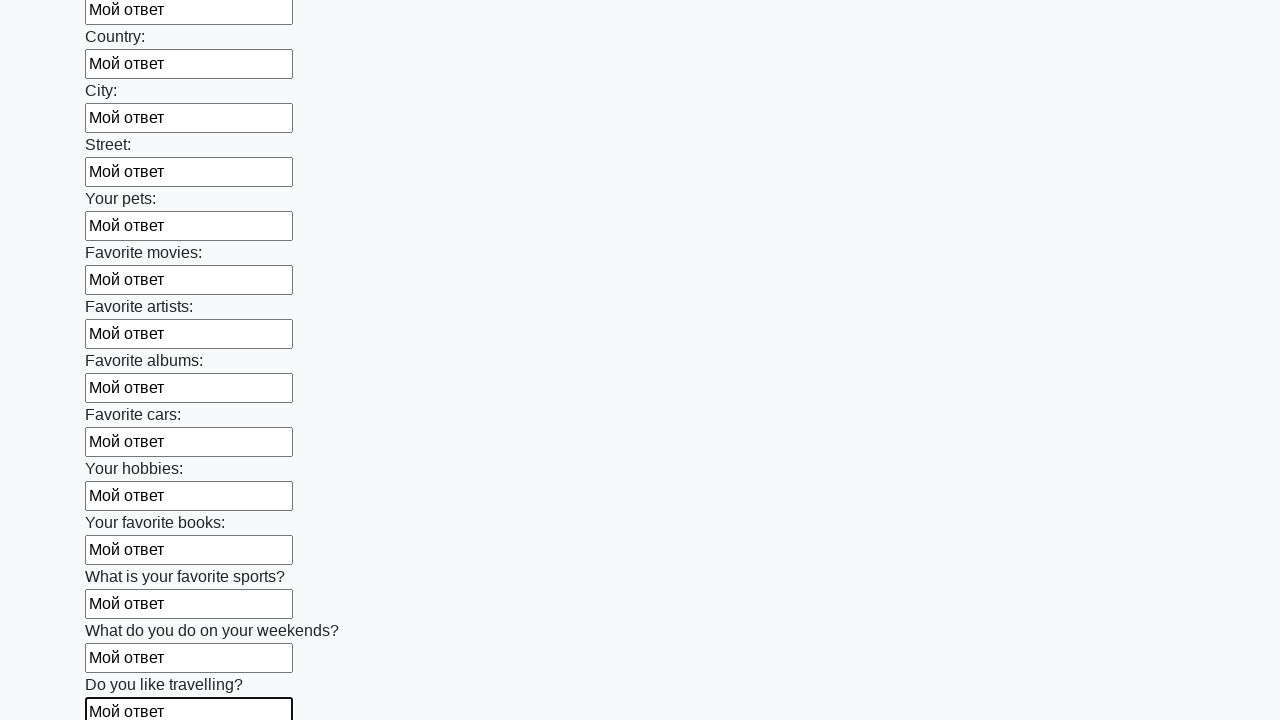

Filled input field with 'Мой ответ' on input >> nth=16
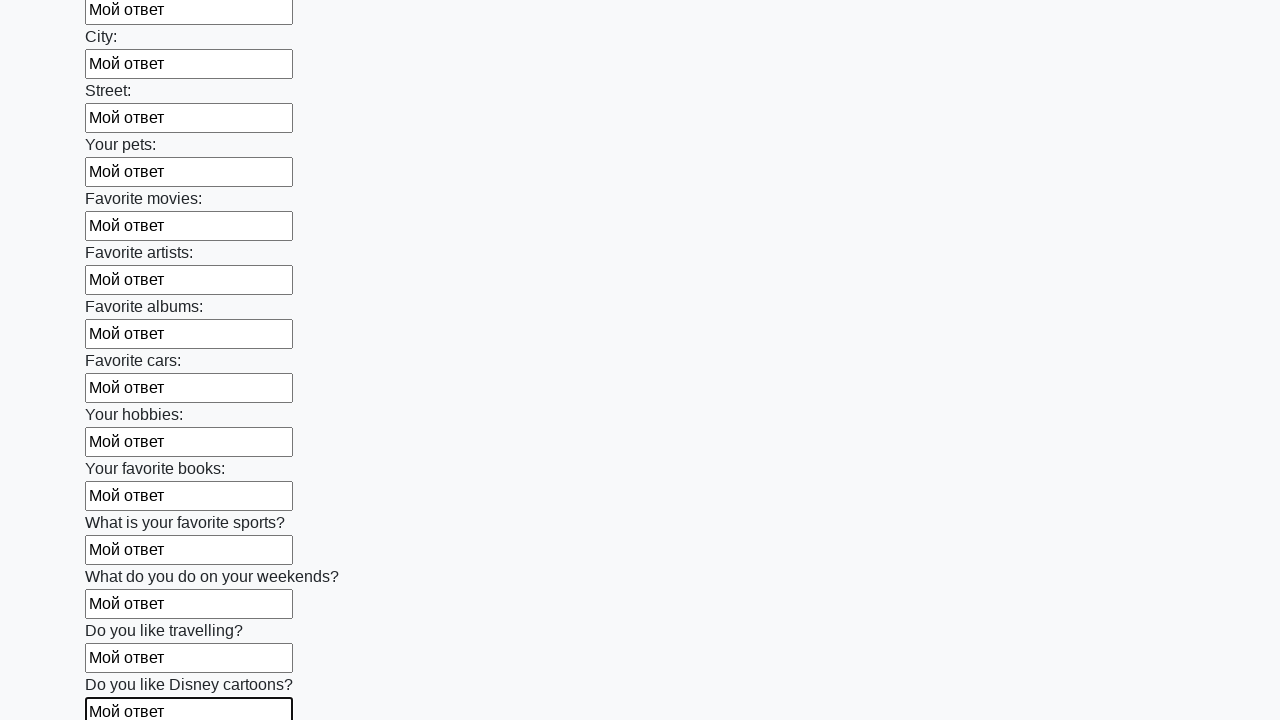

Filled input field with 'Мой ответ' on input >> nth=17
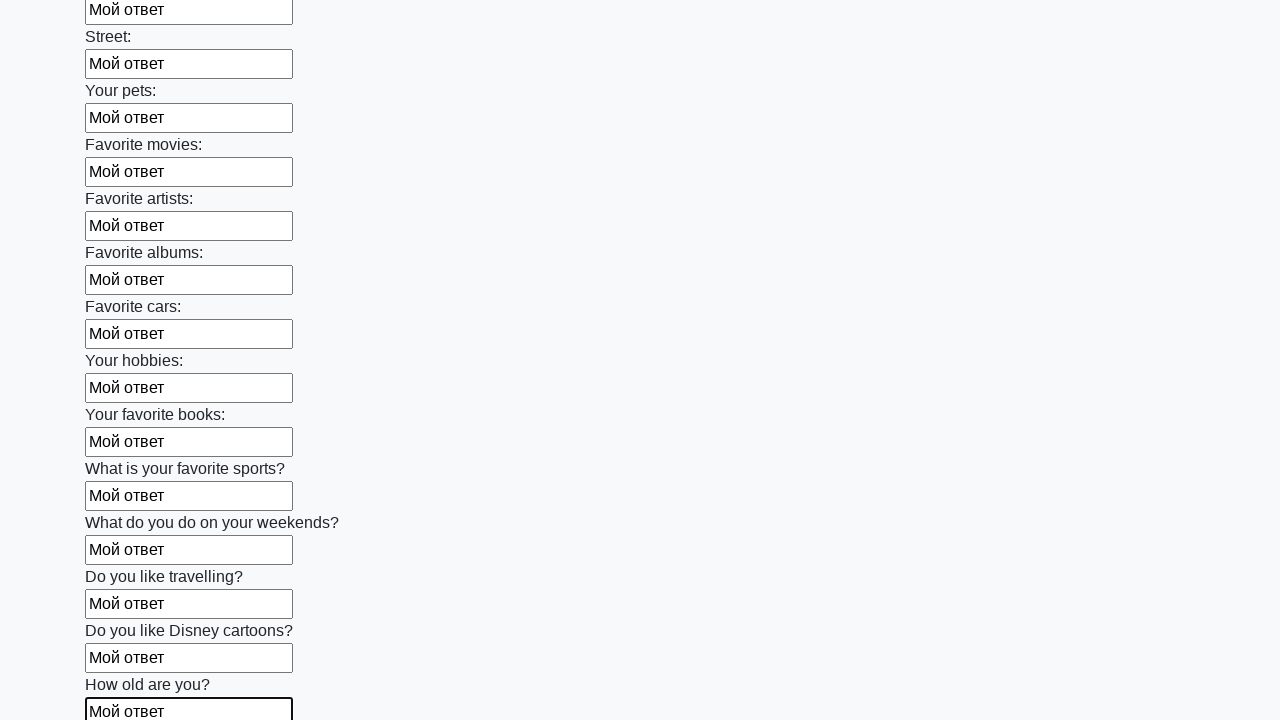

Filled input field with 'Мой ответ' on input >> nth=18
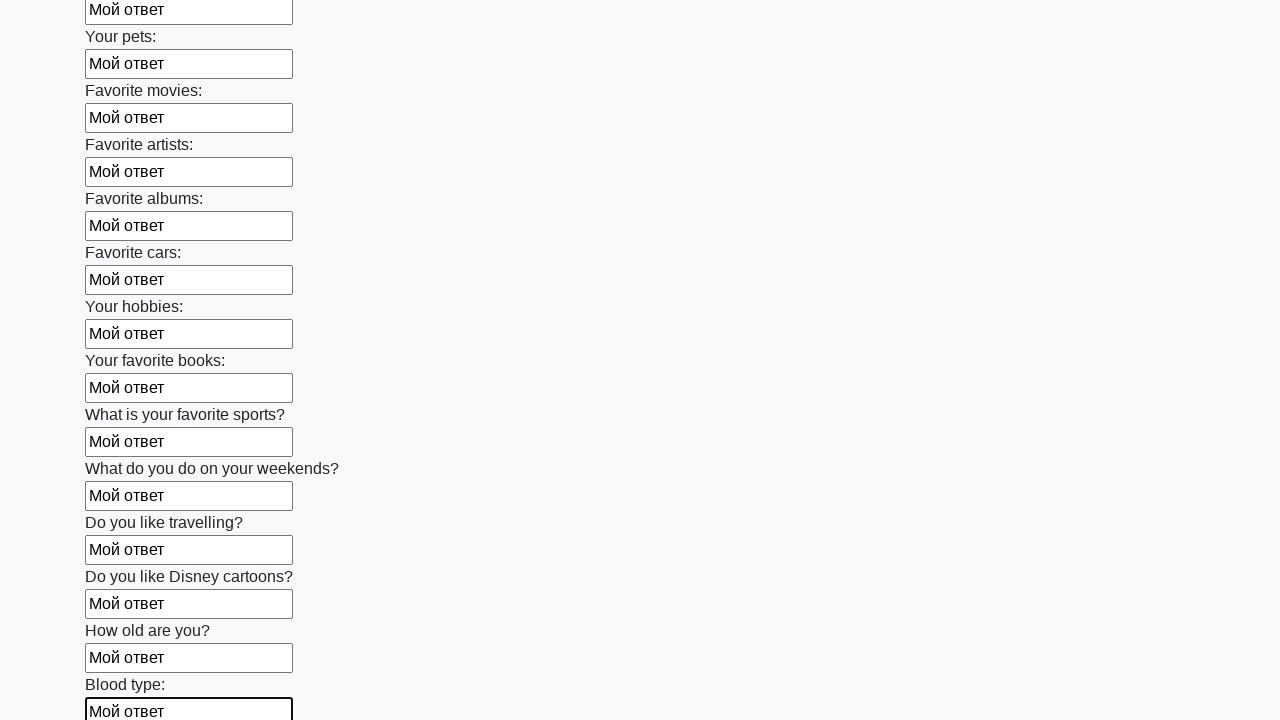

Filled input field with 'Мой ответ' on input >> nth=19
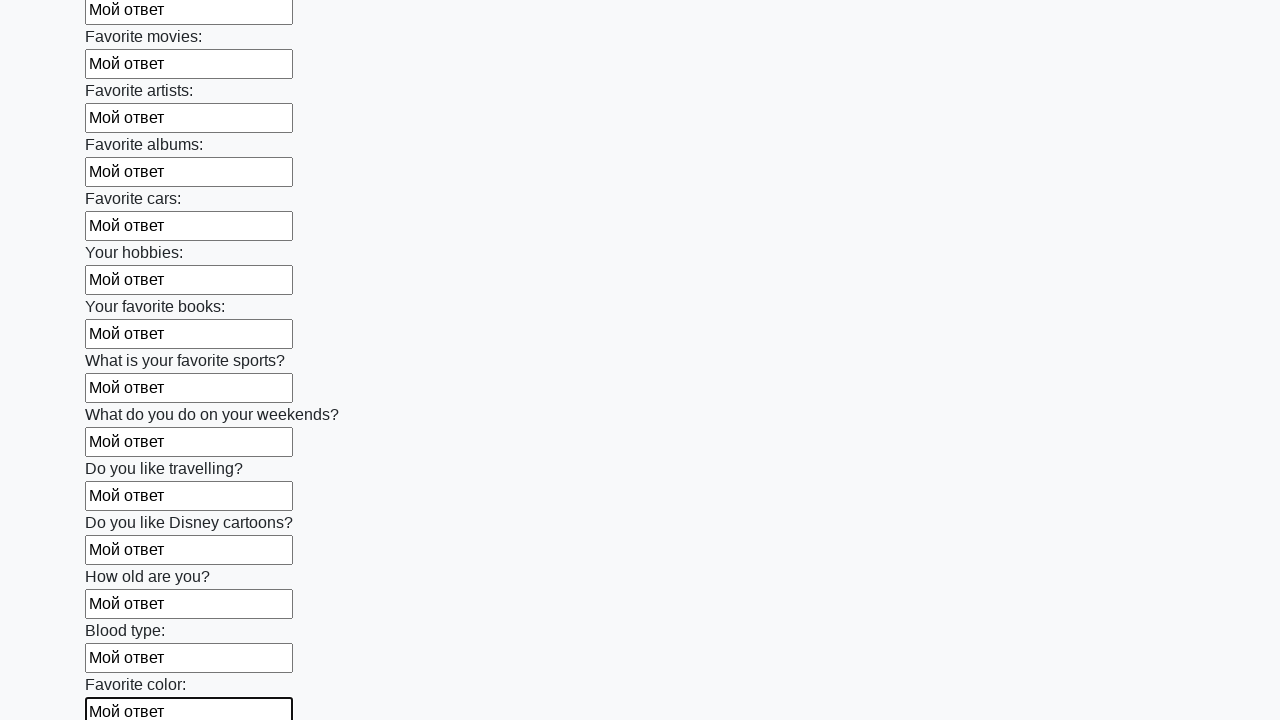

Filled input field with 'Мой ответ' on input >> nth=20
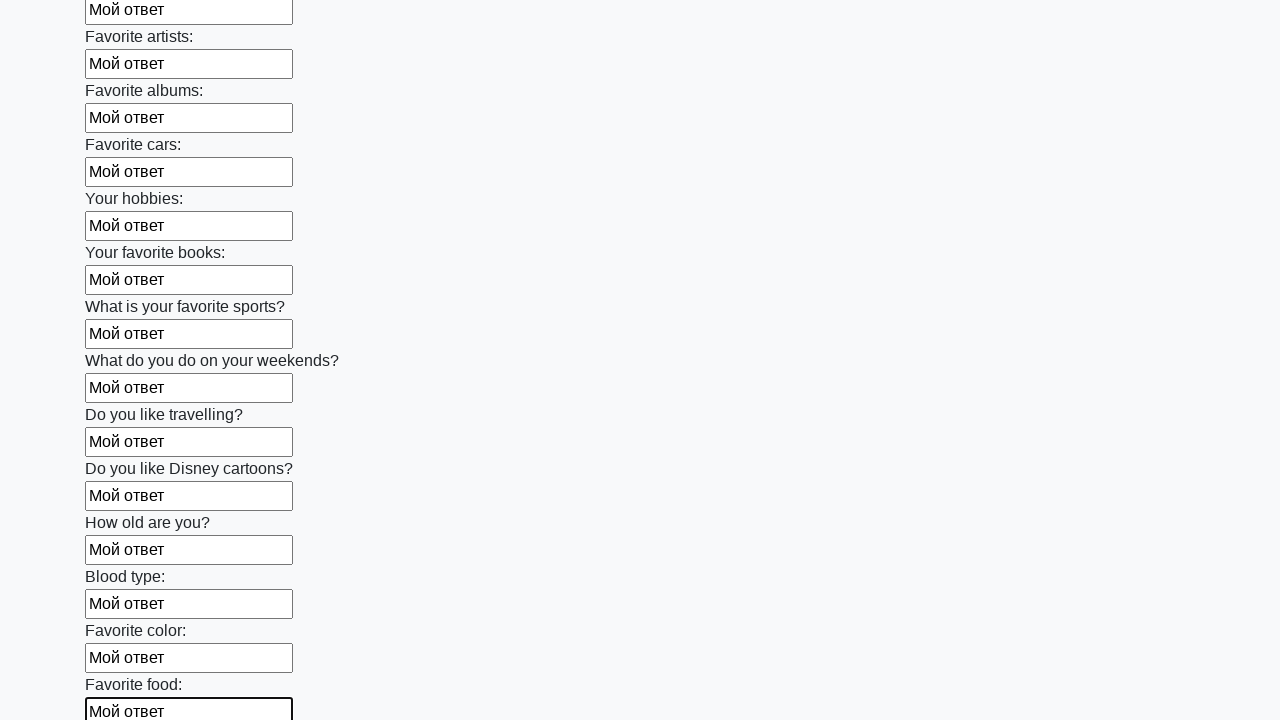

Filled input field with 'Мой ответ' on input >> nth=21
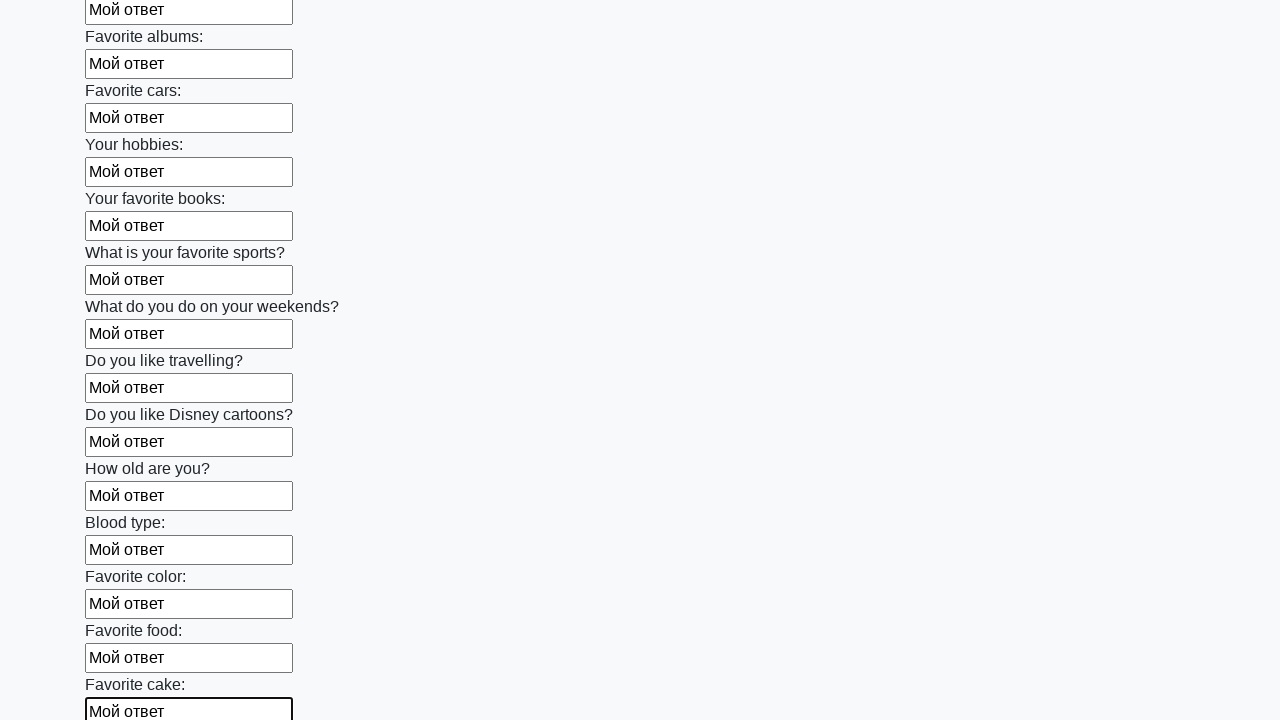

Filled input field with 'Мой ответ' on input >> nth=22
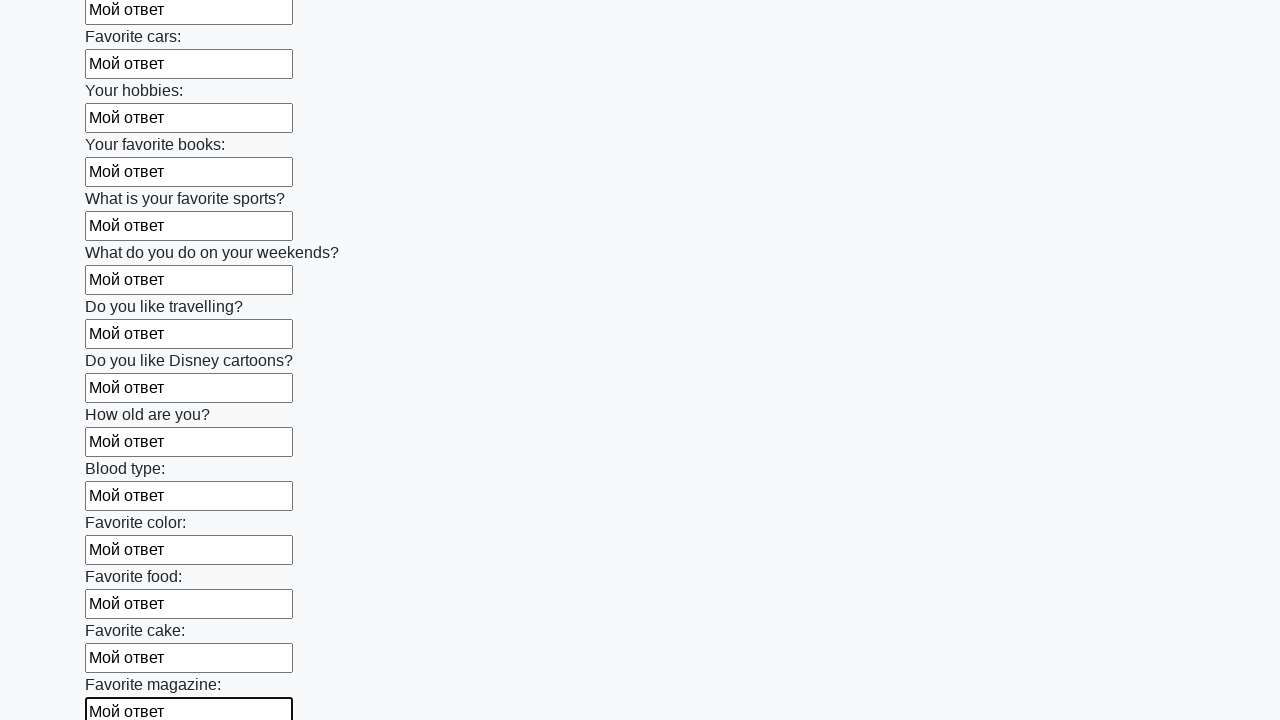

Filled input field with 'Мой ответ' on input >> nth=23
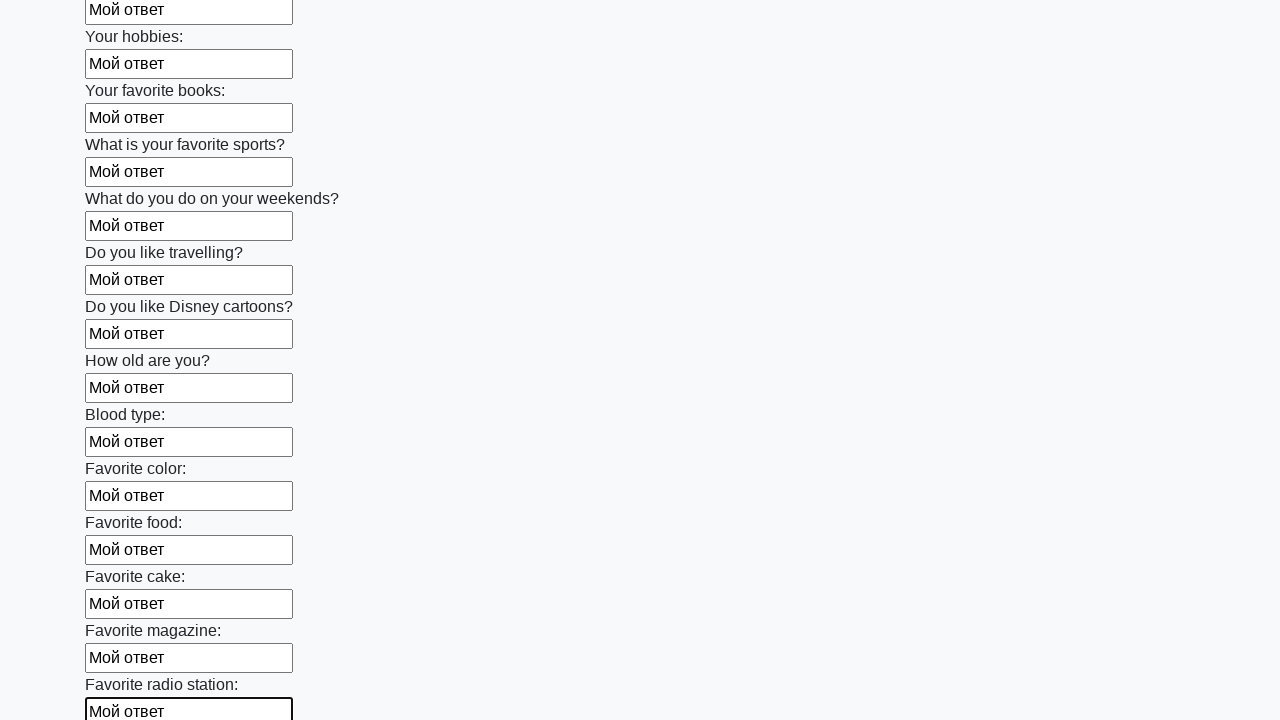

Filled input field with 'Мой ответ' on input >> nth=24
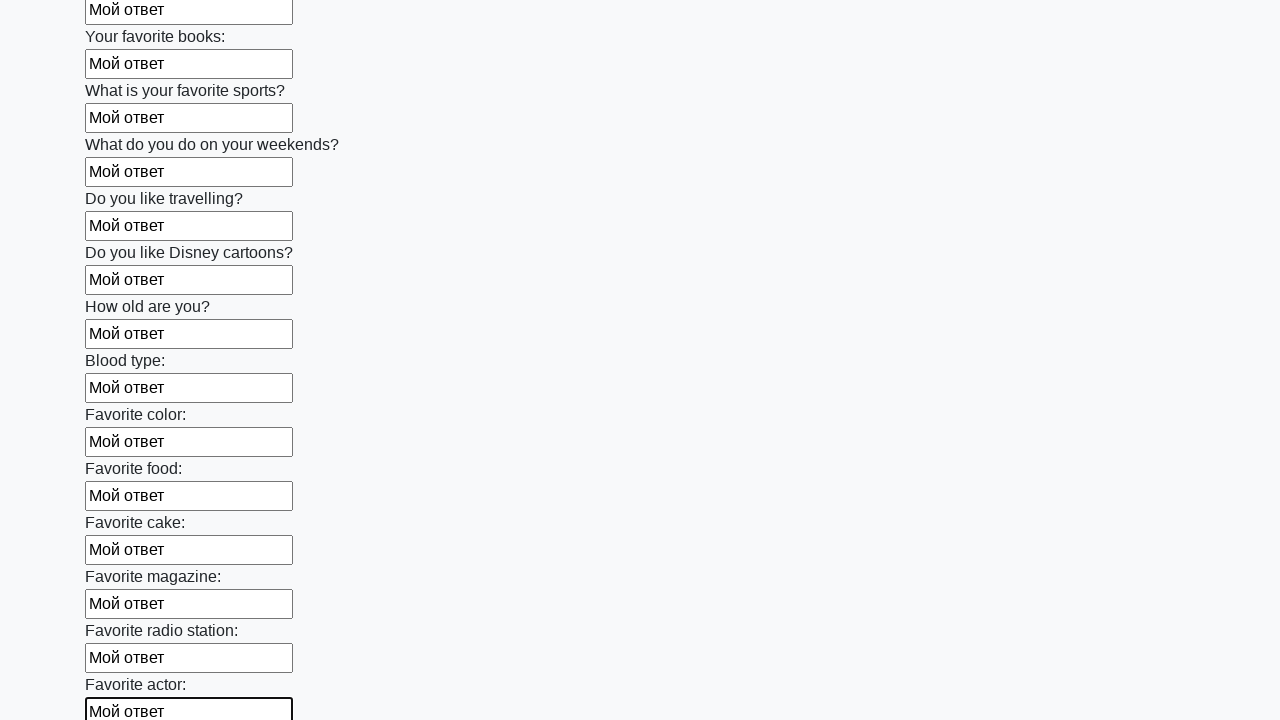

Filled input field with 'Мой ответ' on input >> nth=25
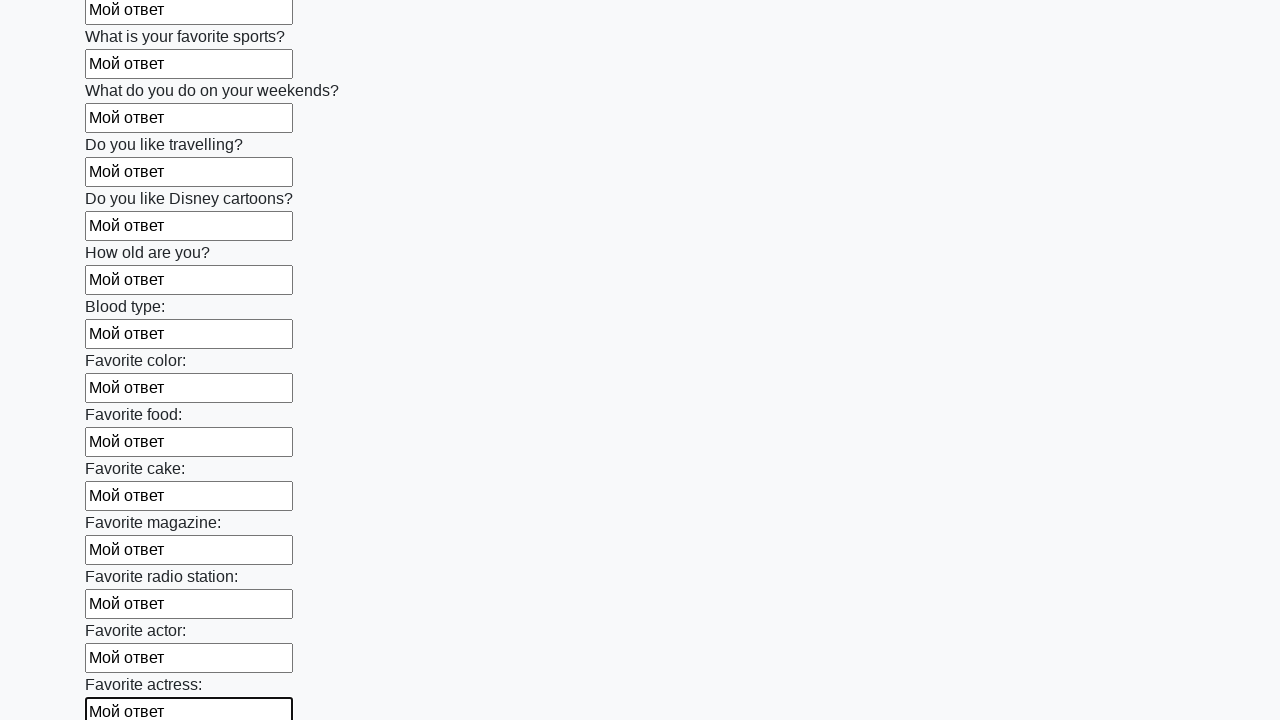

Filled input field with 'Мой ответ' on input >> nth=26
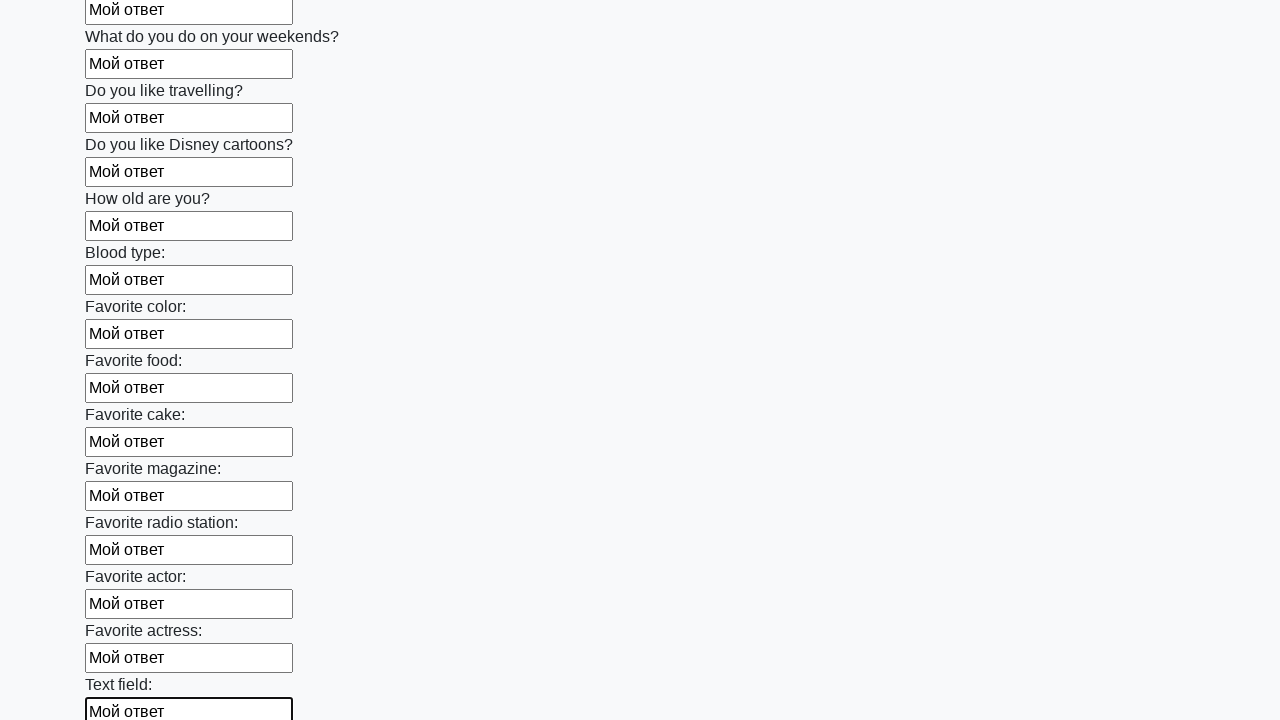

Filled input field with 'Мой ответ' on input >> nth=27
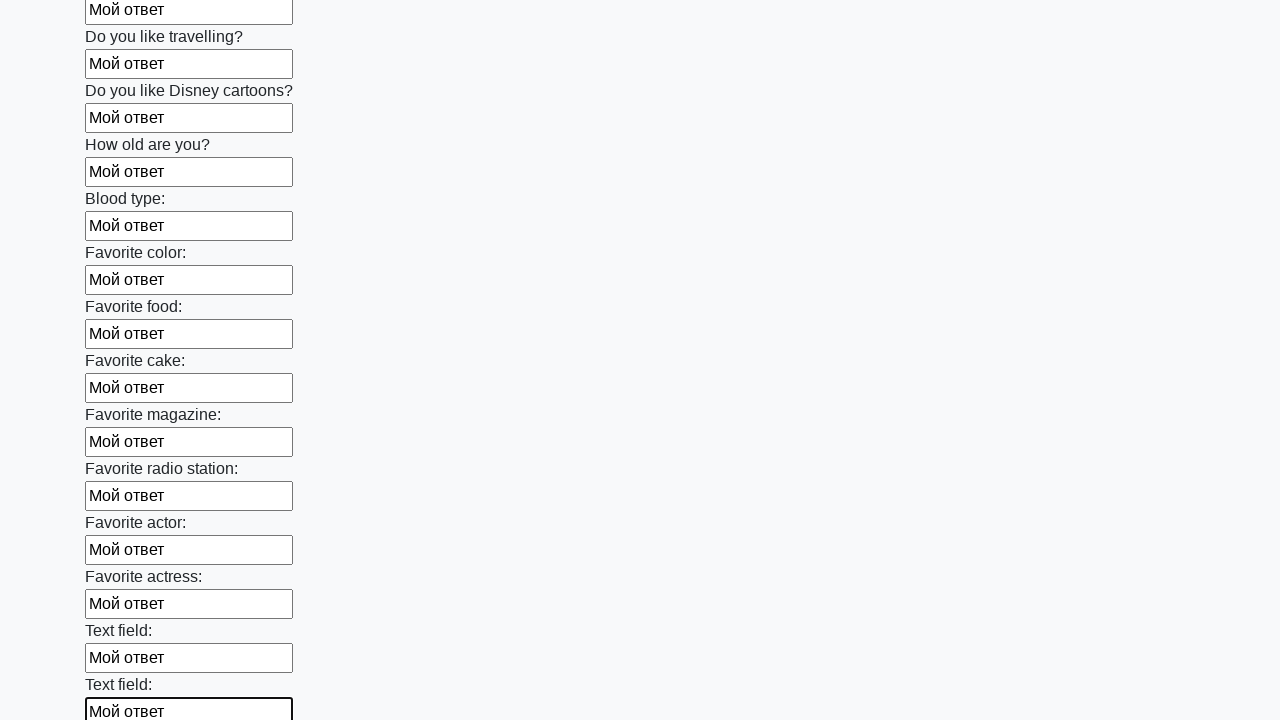

Filled input field with 'Мой ответ' on input >> nth=28
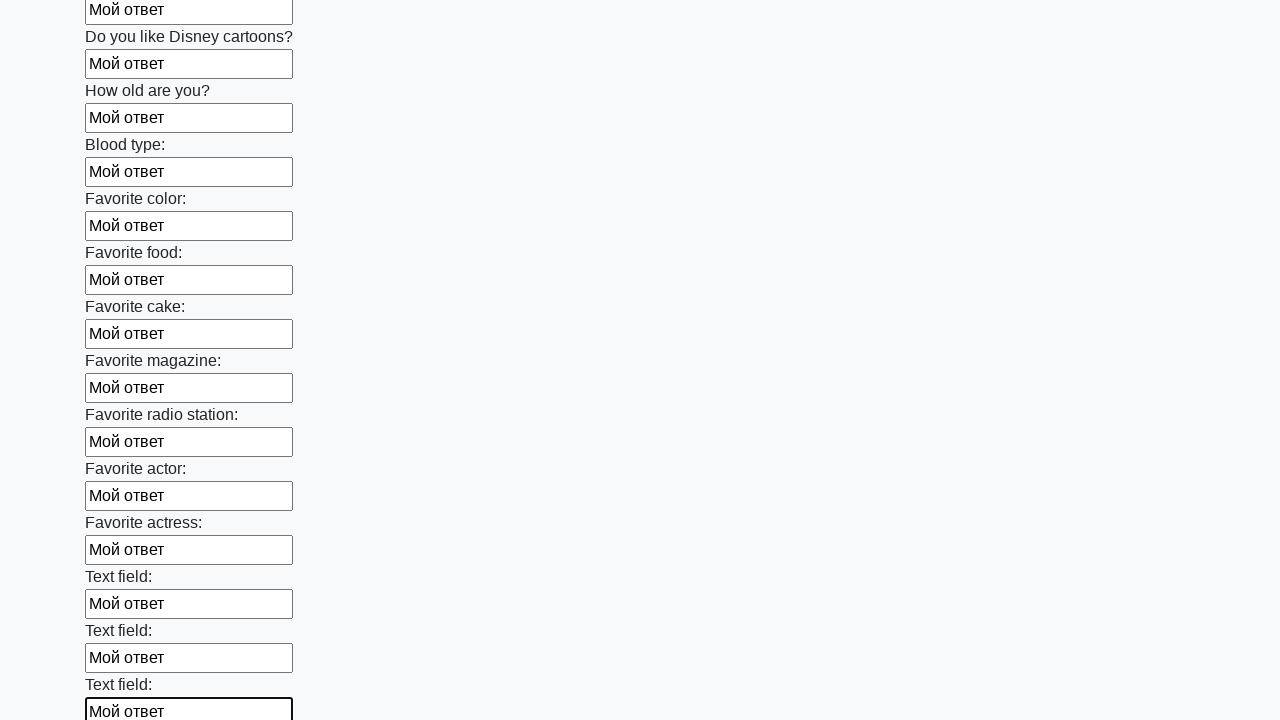

Filled input field with 'Мой ответ' on input >> nth=29
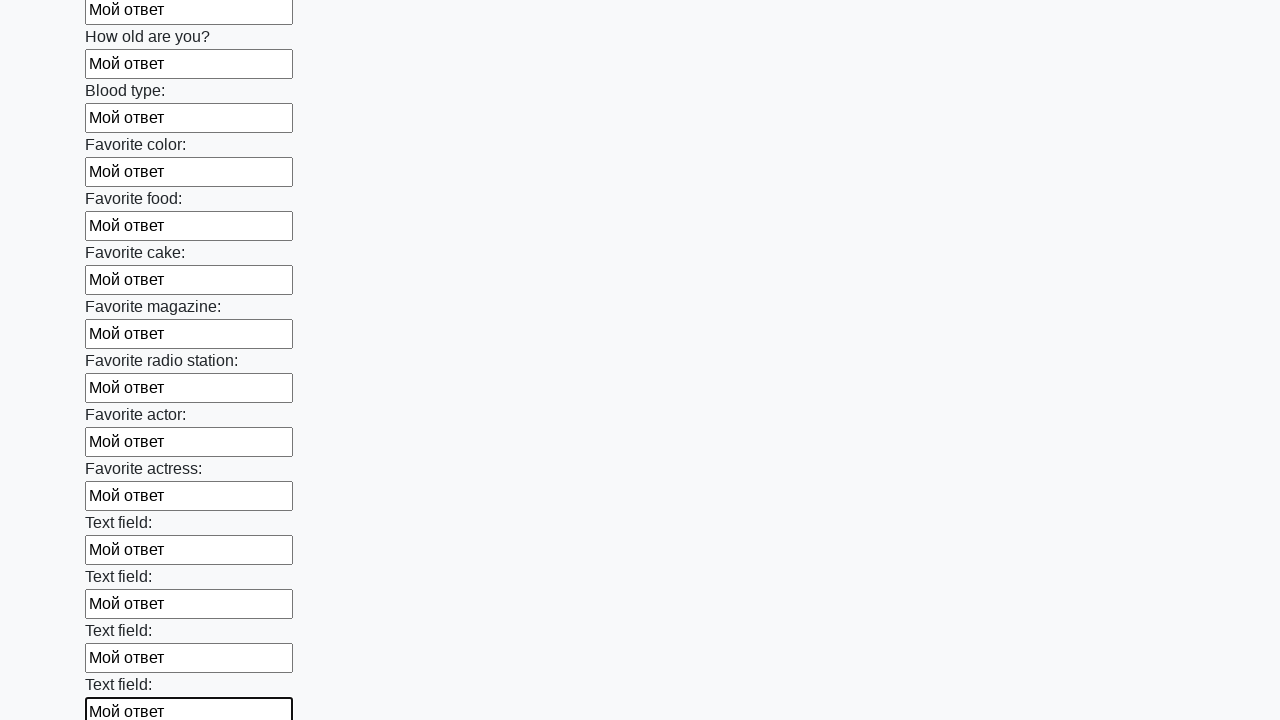

Filled input field with 'Мой ответ' on input >> nth=30
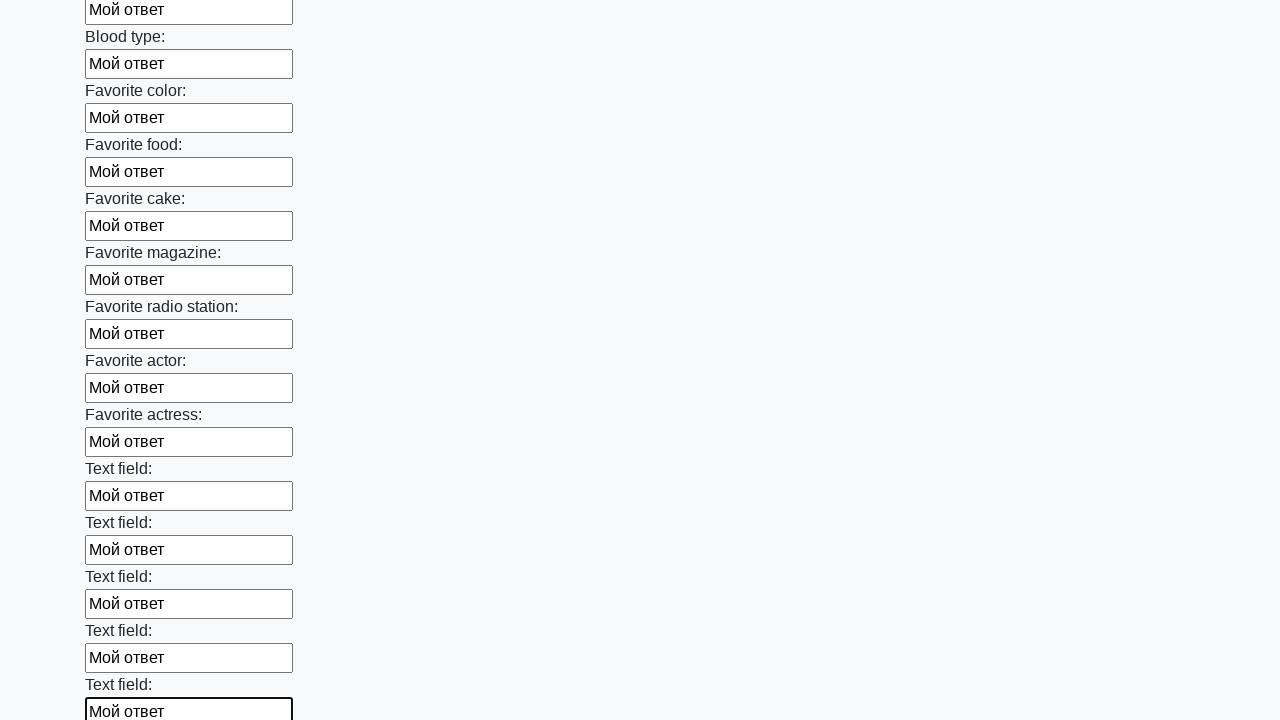

Filled input field with 'Мой ответ' on input >> nth=31
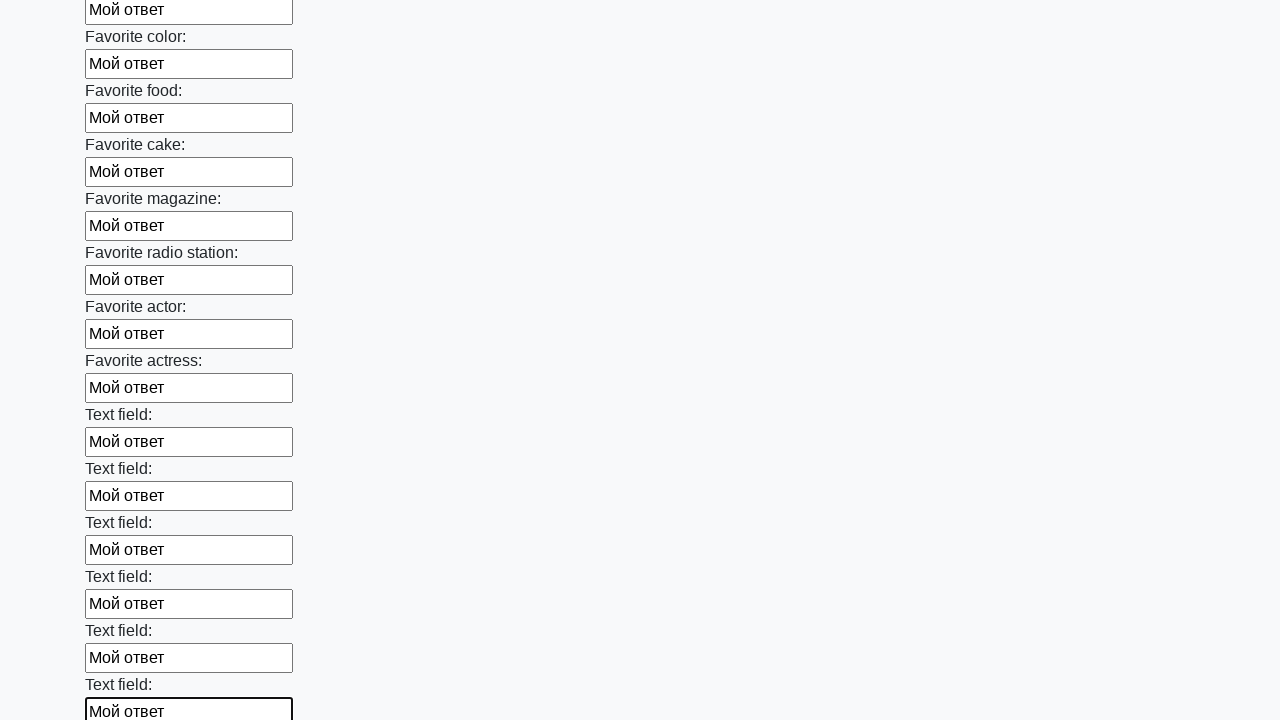

Filled input field with 'Мой ответ' on input >> nth=32
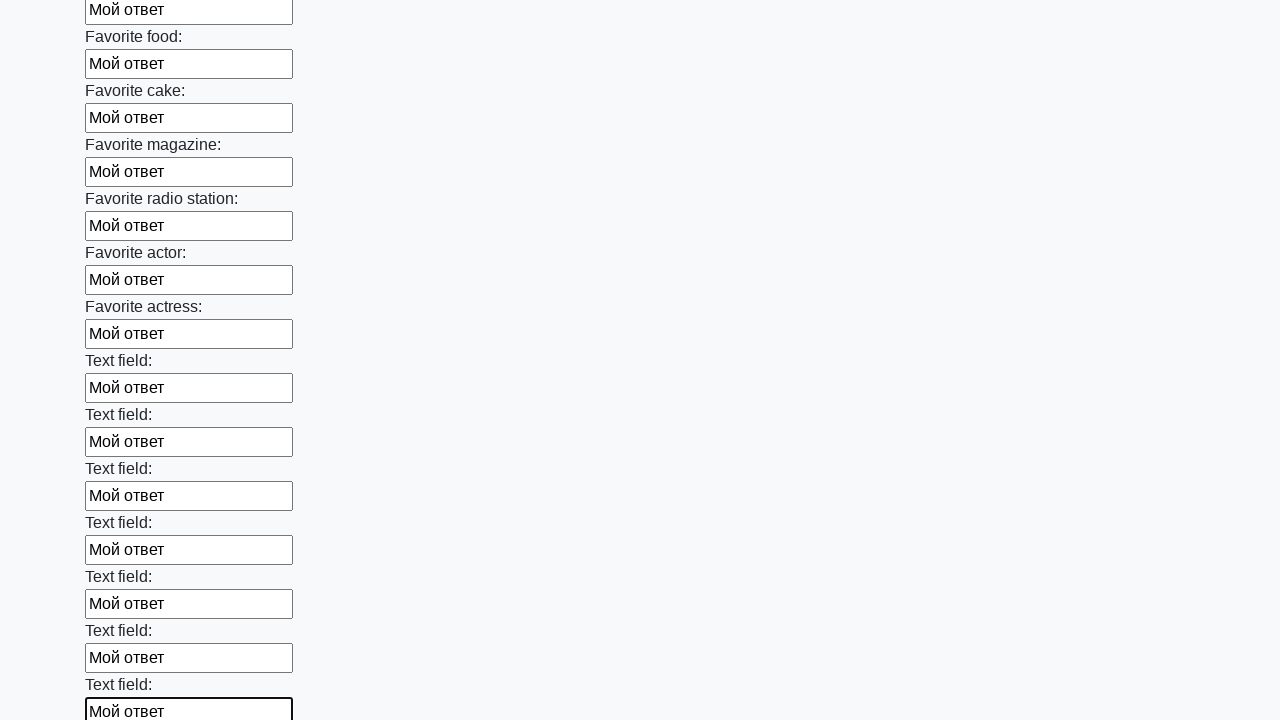

Filled input field with 'Мой ответ' on input >> nth=33
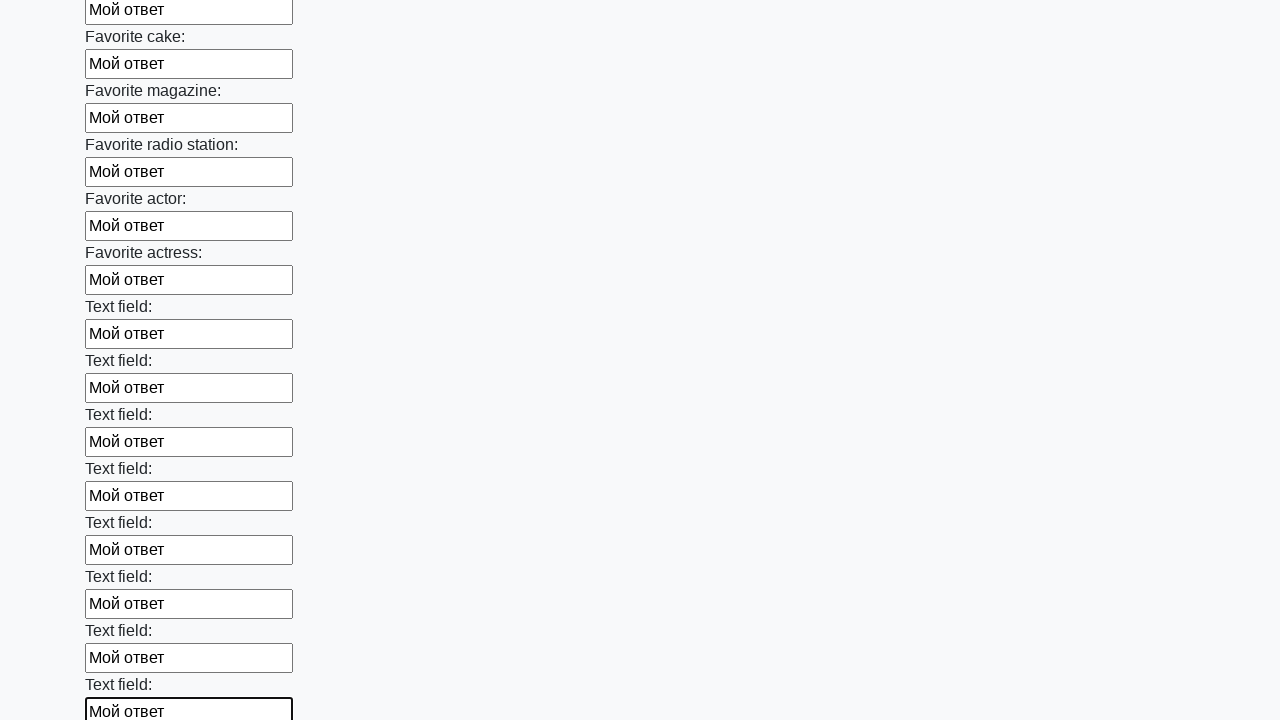

Filled input field with 'Мой ответ' on input >> nth=34
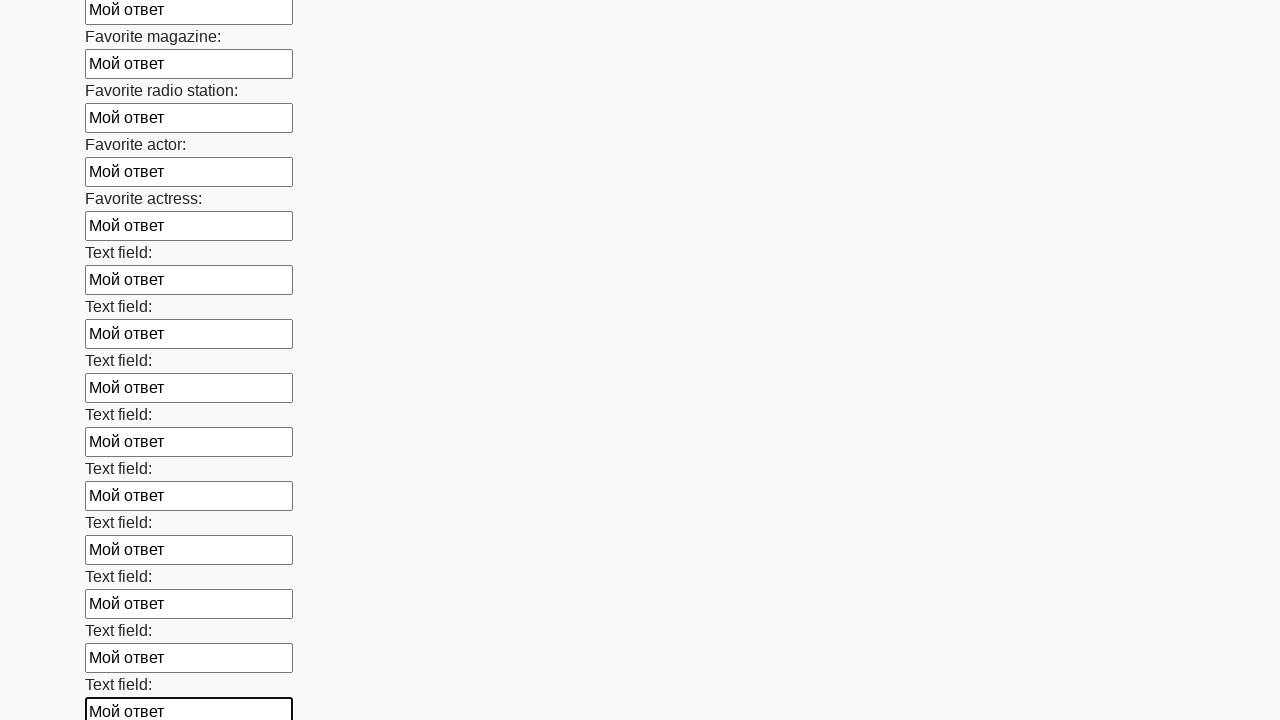

Filled input field with 'Мой ответ' on input >> nth=35
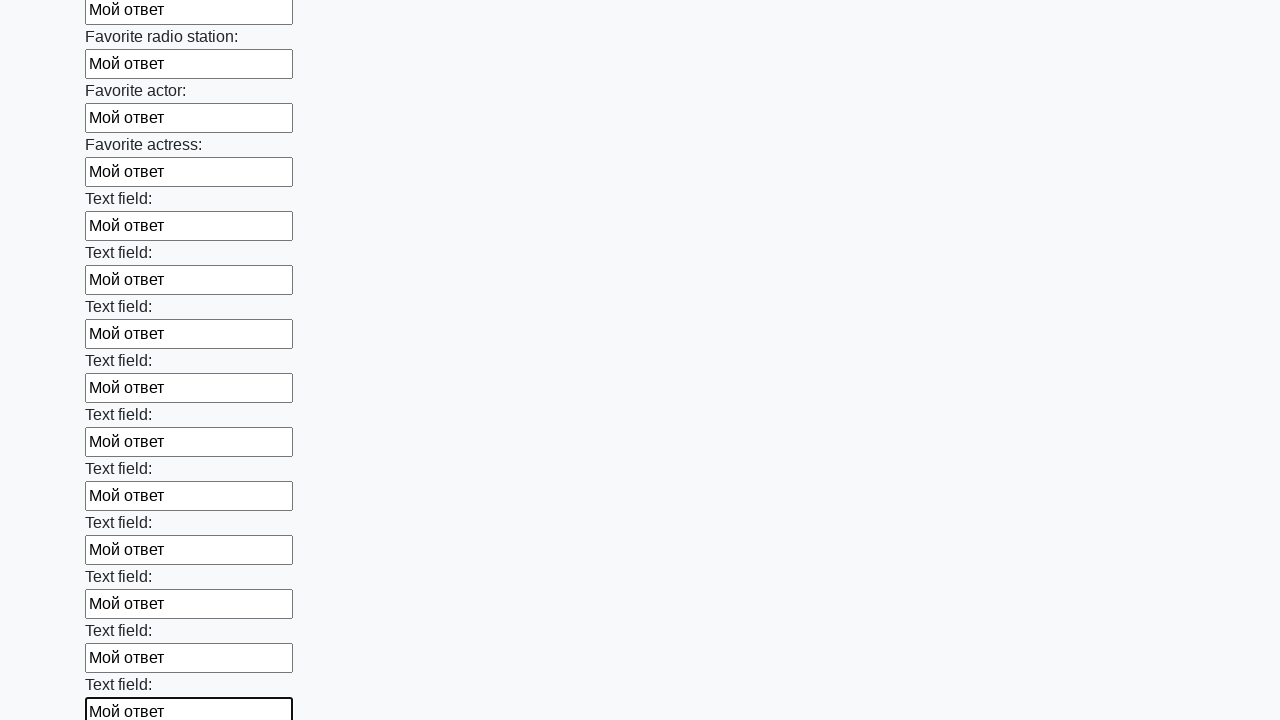

Filled input field with 'Мой ответ' on input >> nth=36
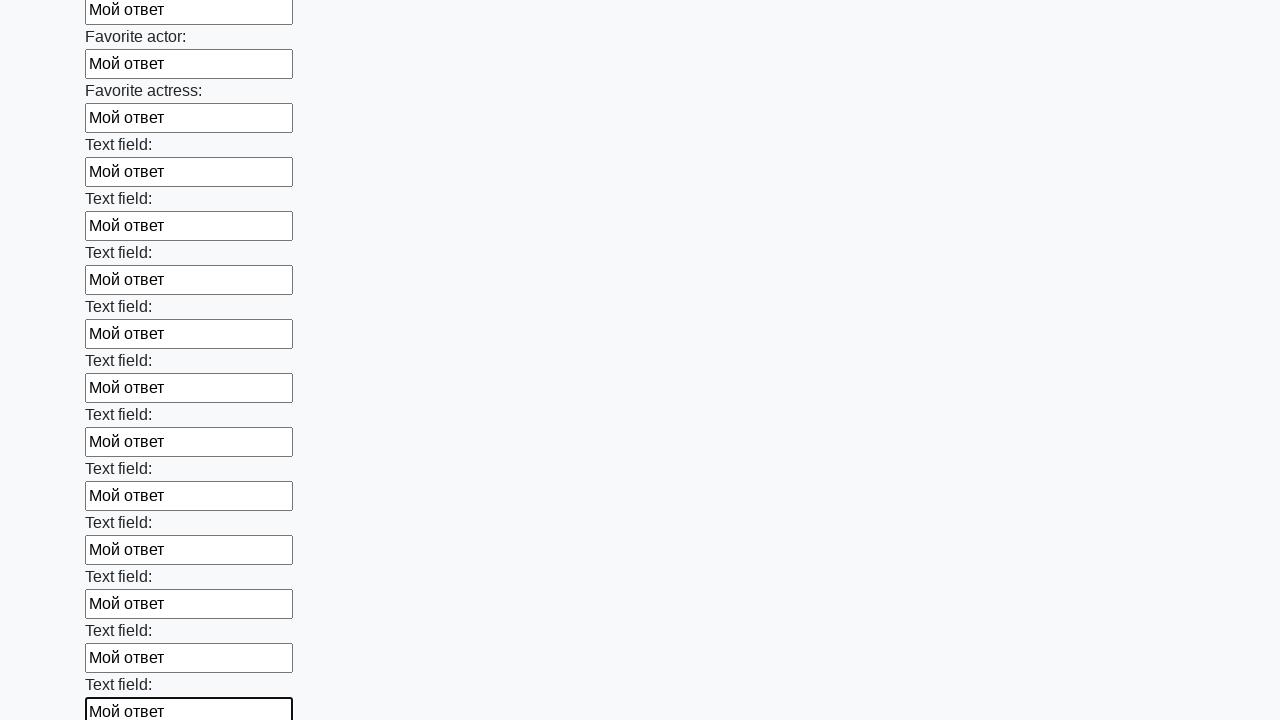

Filled input field with 'Мой ответ' on input >> nth=37
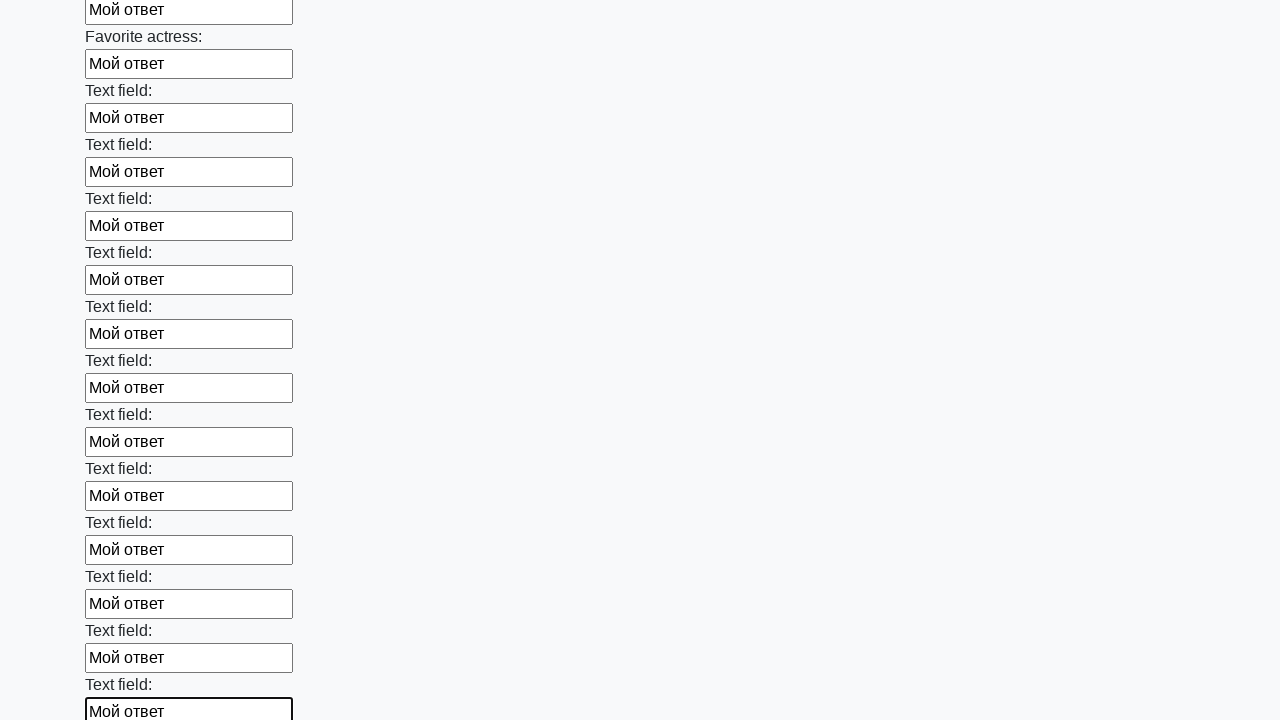

Filled input field with 'Мой ответ' on input >> nth=38
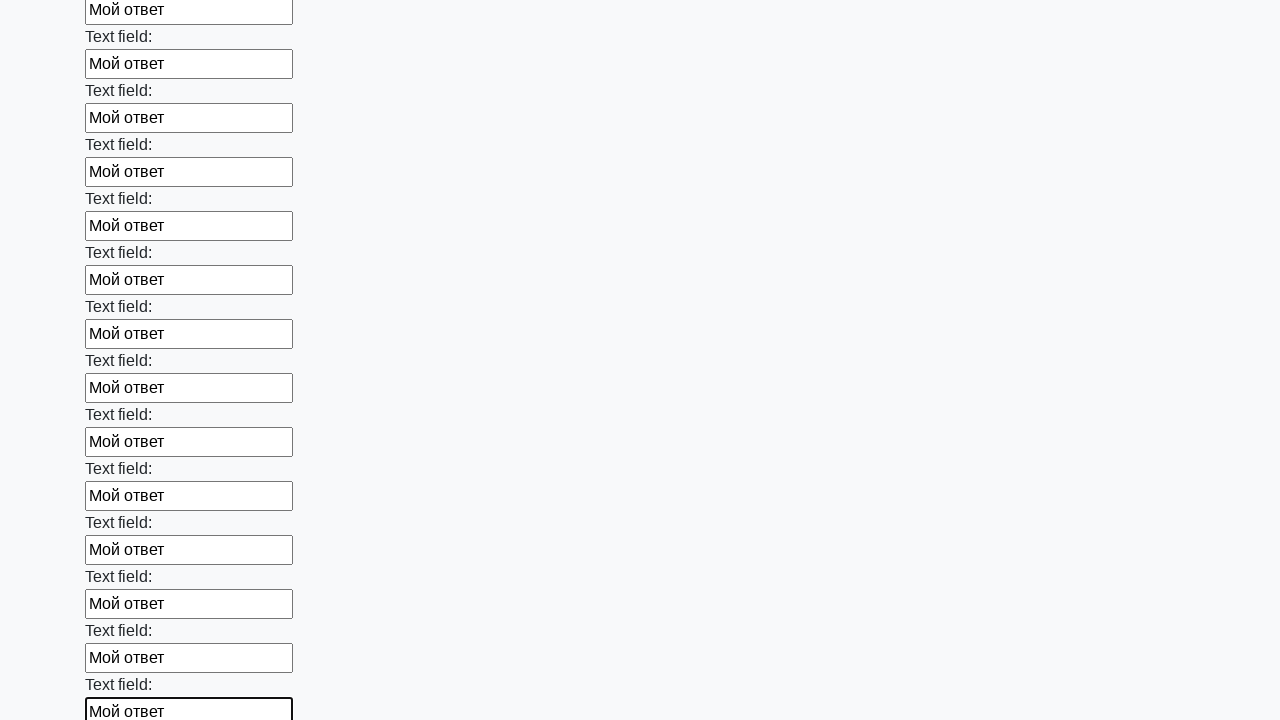

Filled input field with 'Мой ответ' on input >> nth=39
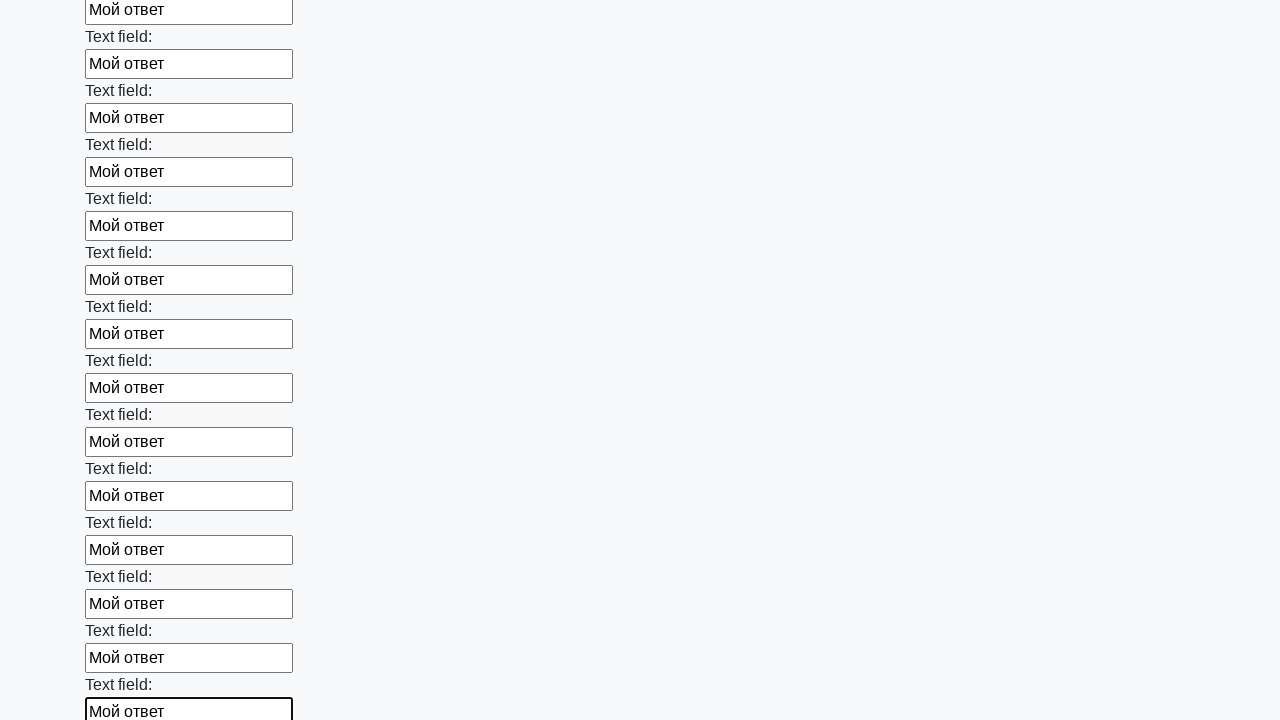

Filled input field with 'Мой ответ' on input >> nth=40
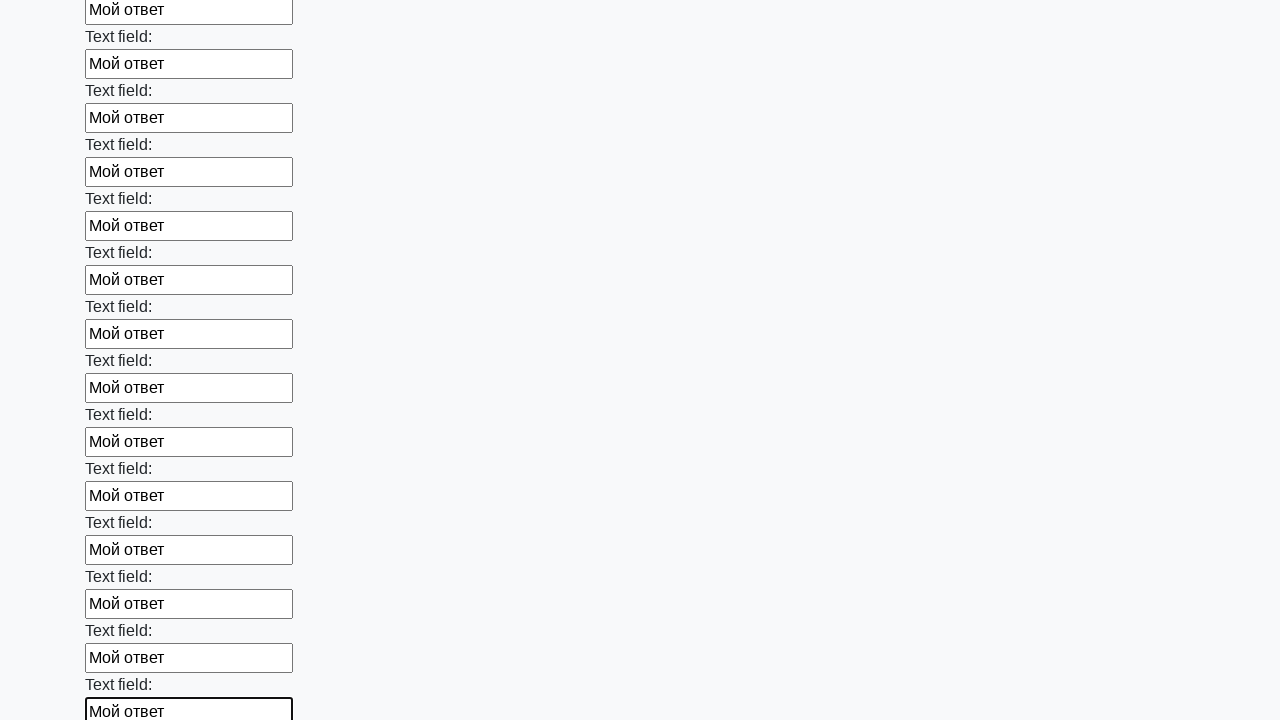

Filled input field with 'Мой ответ' on input >> nth=41
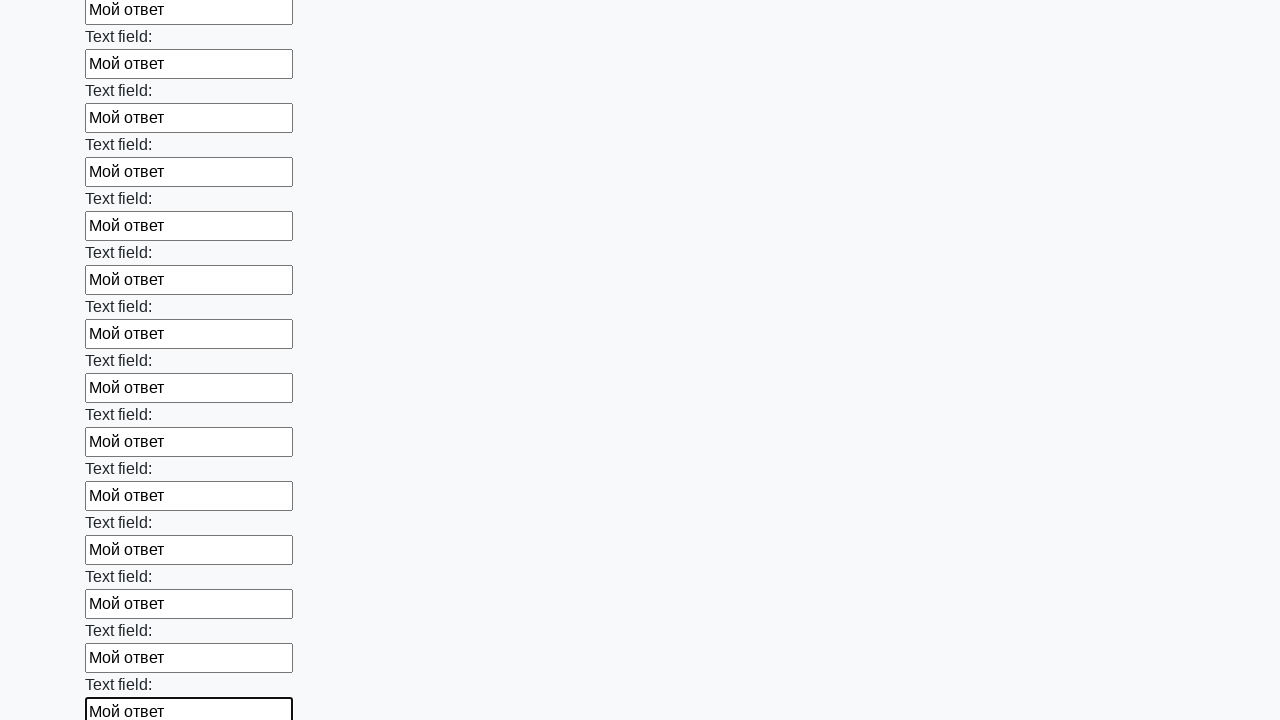

Filled input field with 'Мой ответ' on input >> nth=42
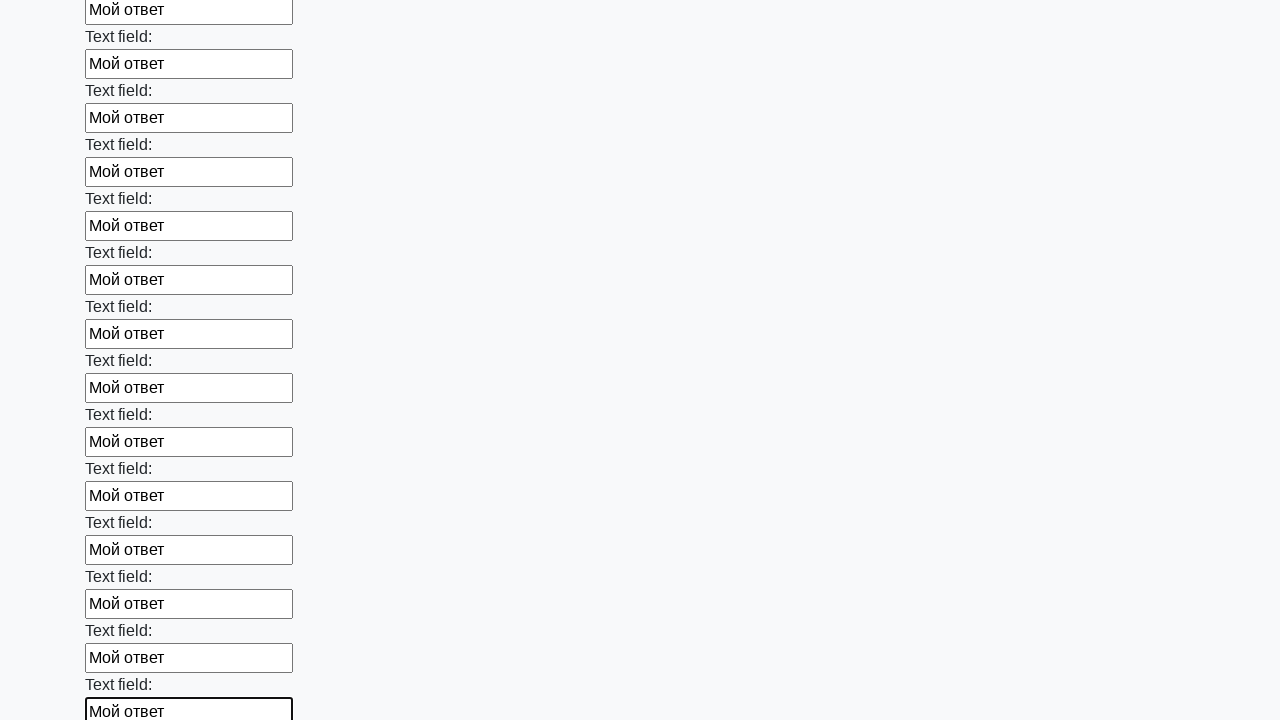

Filled input field with 'Мой ответ' on input >> nth=43
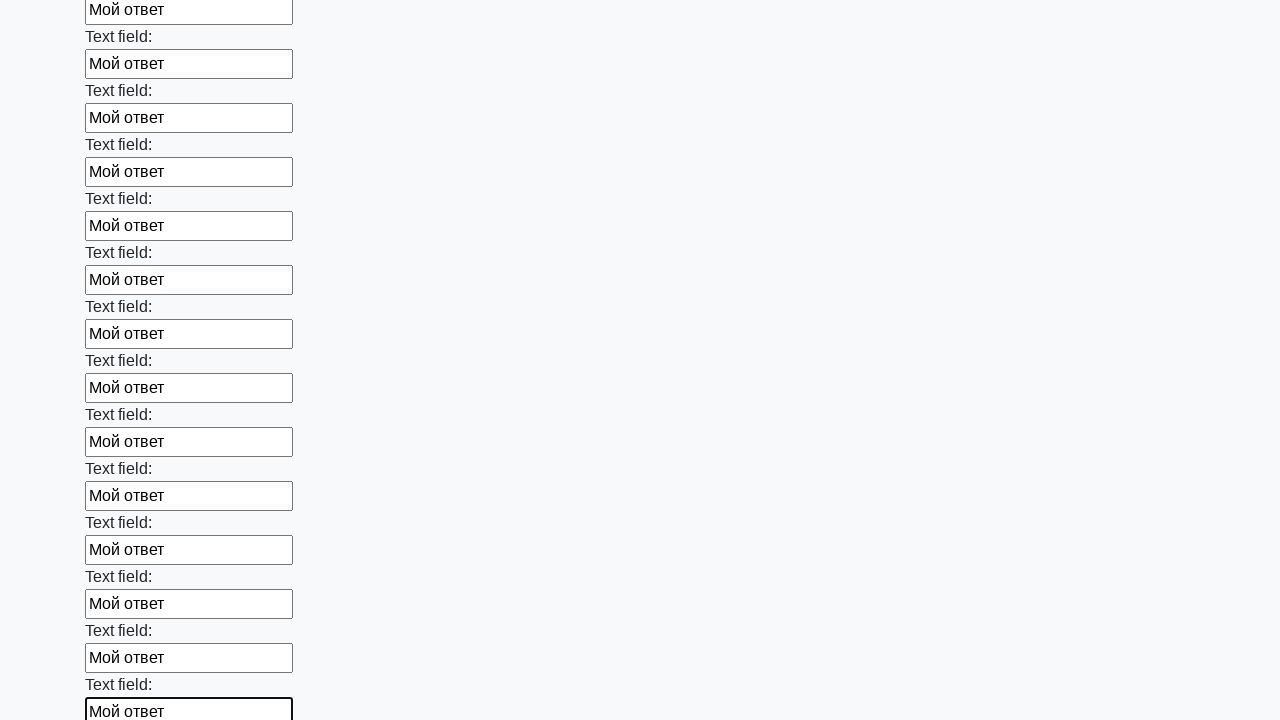

Filled input field with 'Мой ответ' on input >> nth=44
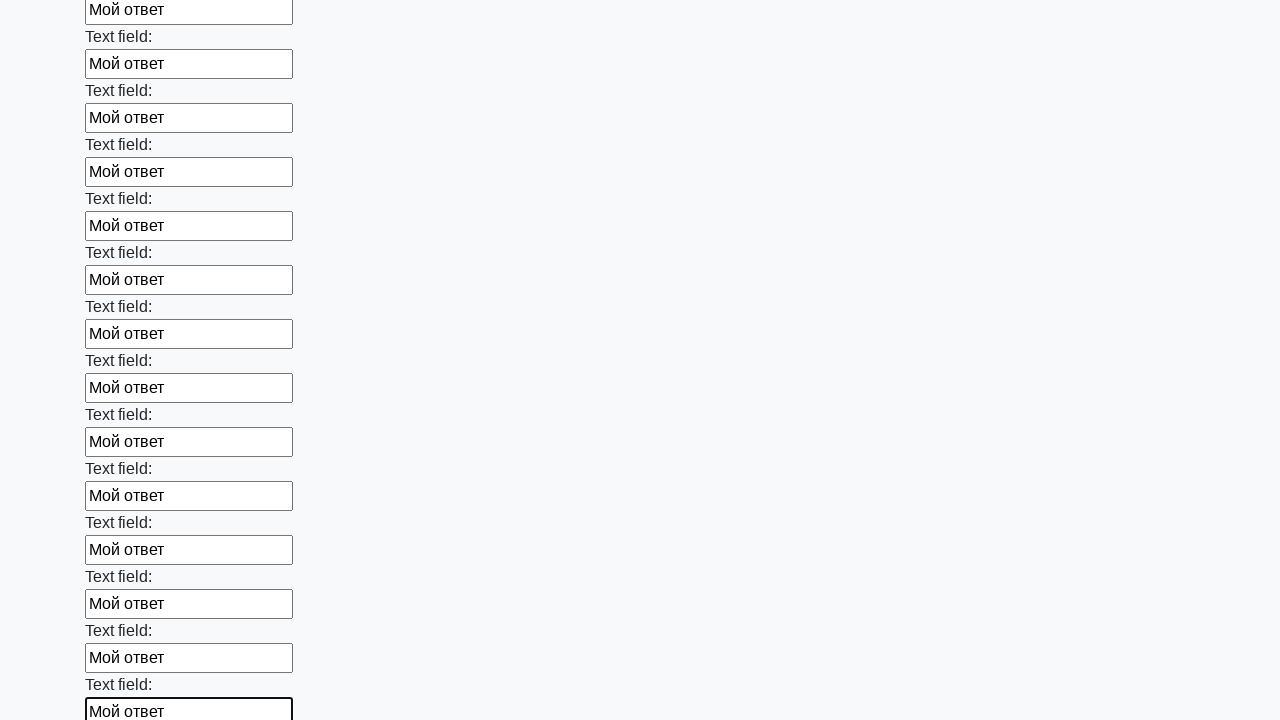

Filled input field with 'Мой ответ' on input >> nth=45
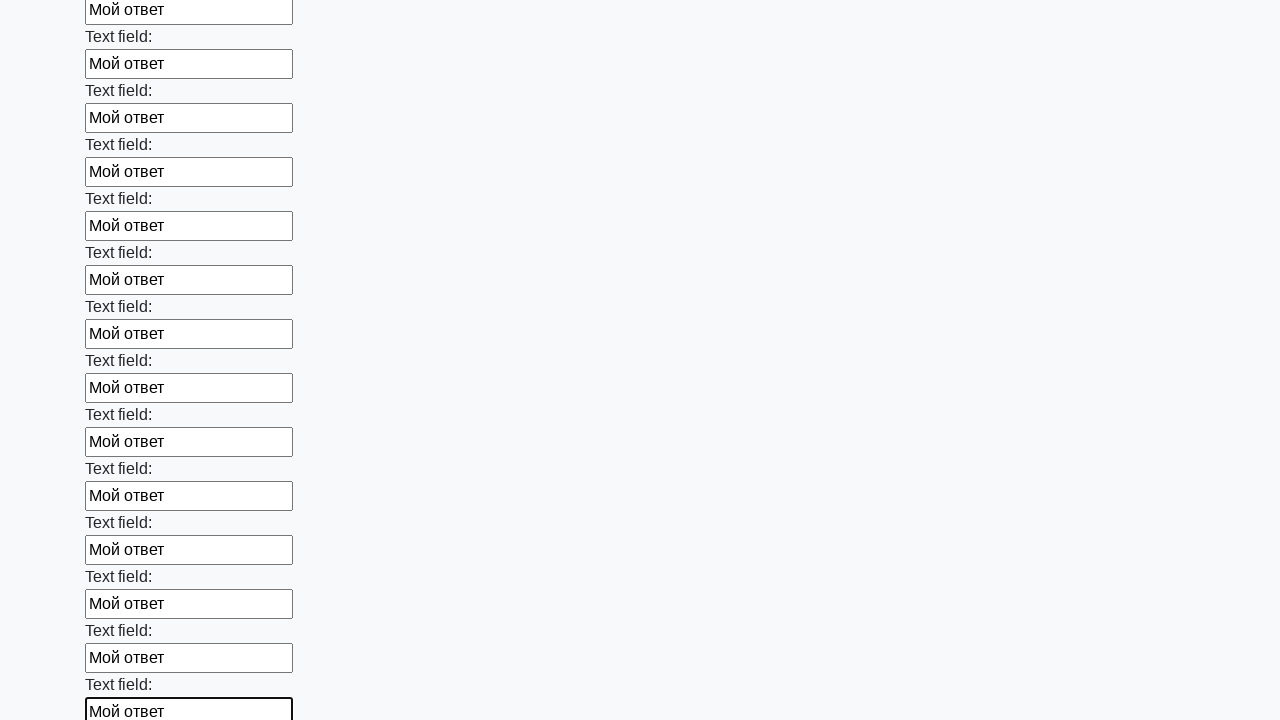

Filled input field with 'Мой ответ' on input >> nth=46
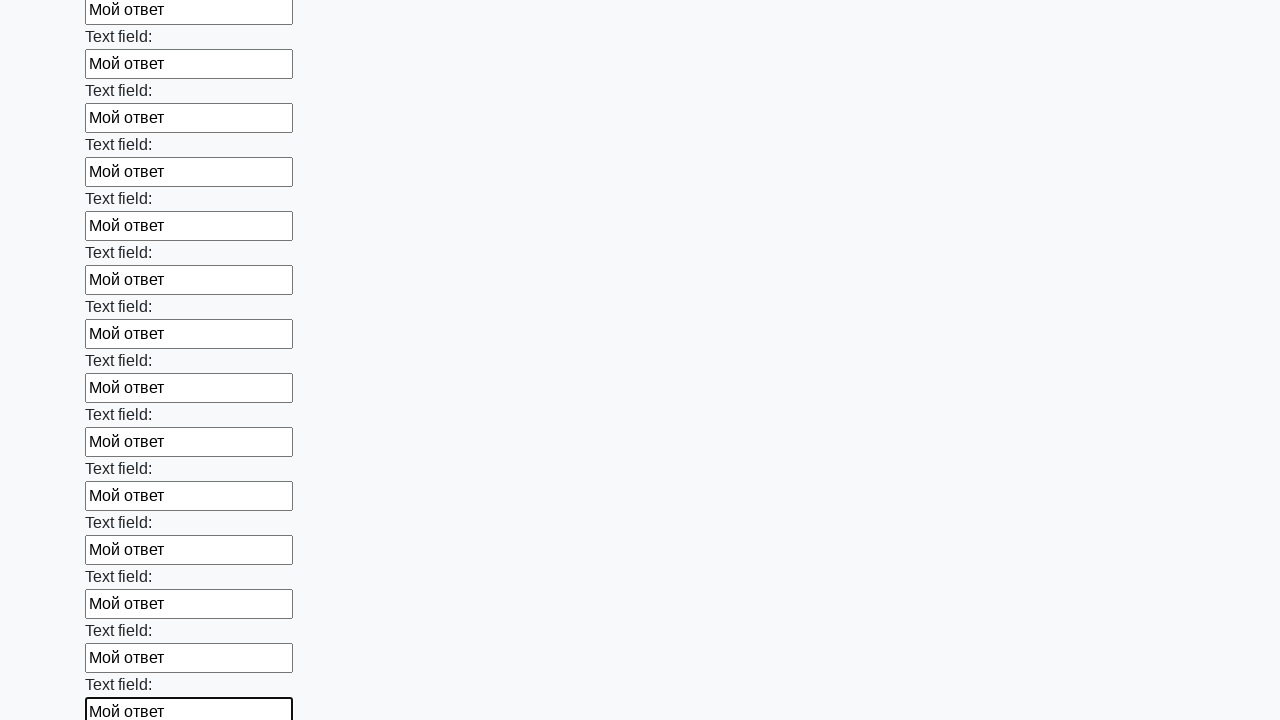

Filled input field with 'Мой ответ' on input >> nth=47
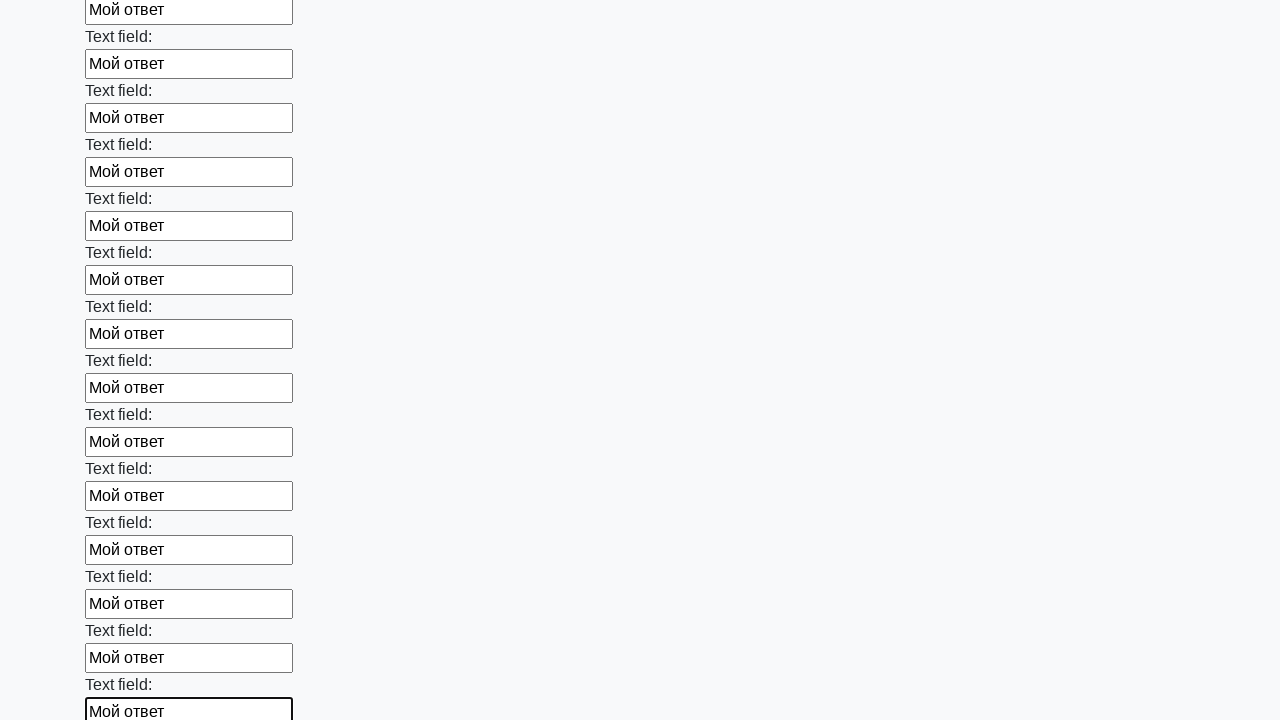

Filled input field with 'Мой ответ' on input >> nth=48
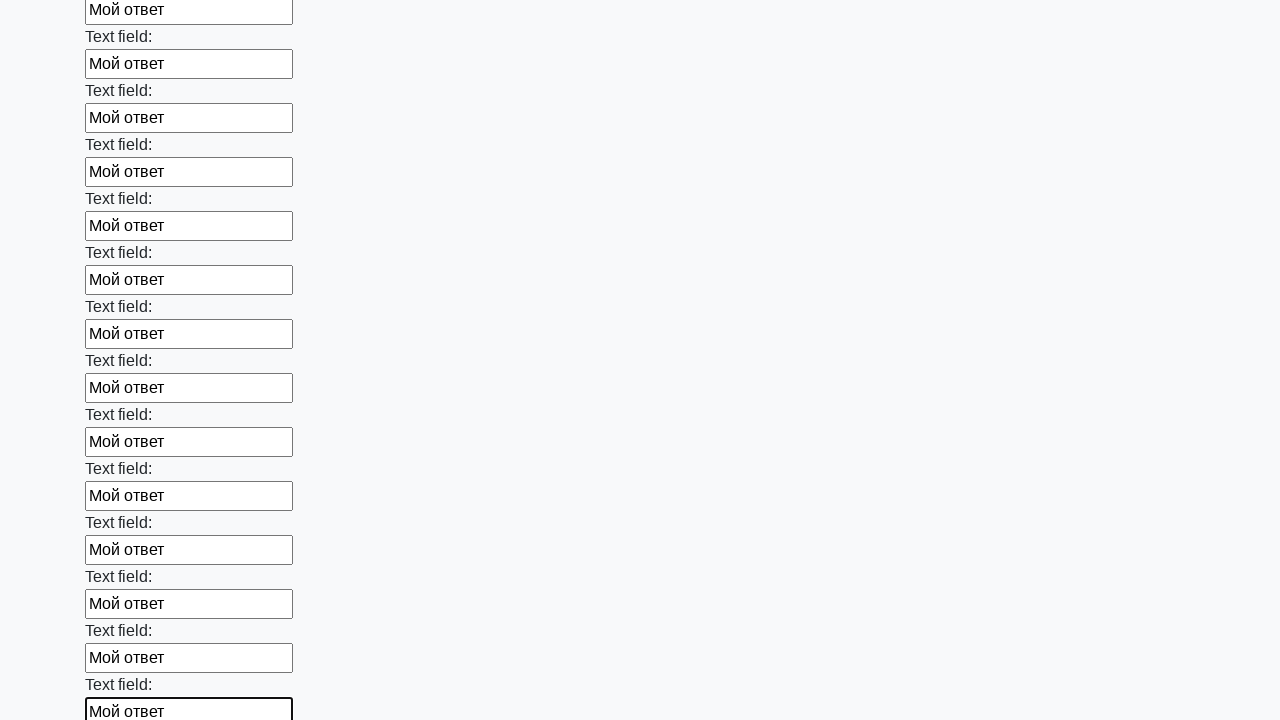

Filled input field with 'Мой ответ' on input >> nth=49
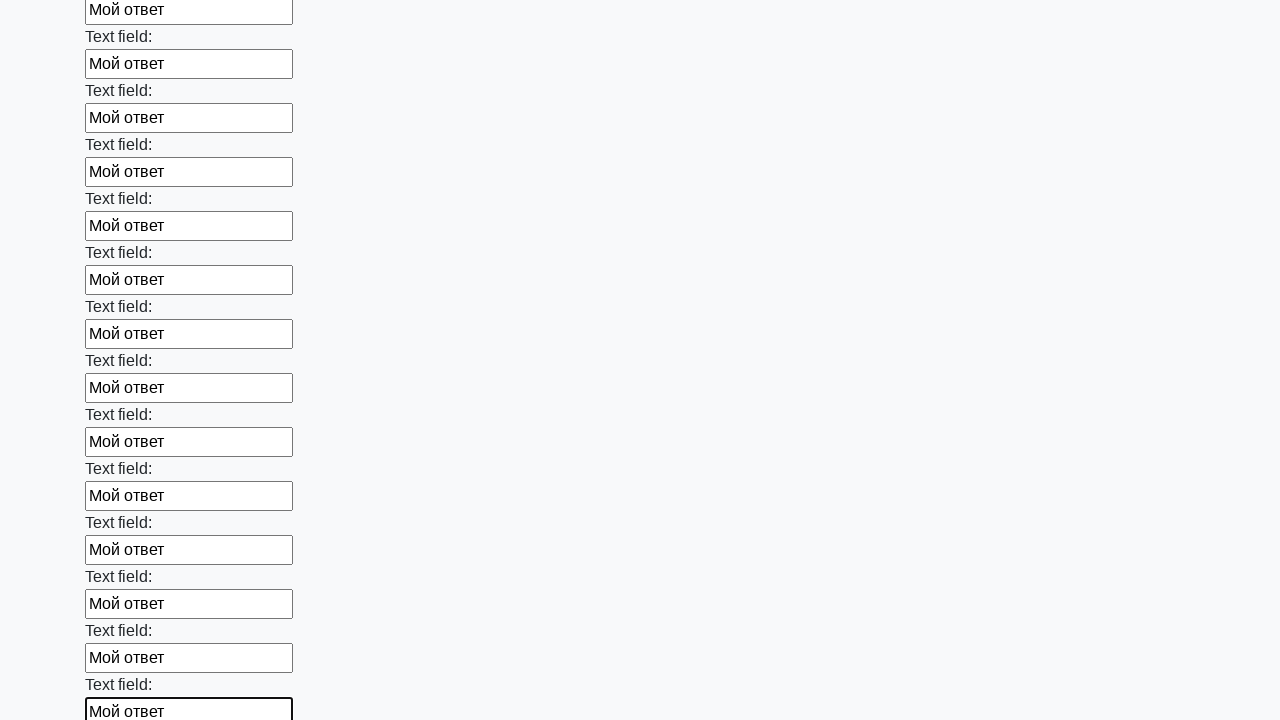

Filled input field with 'Мой ответ' on input >> nth=50
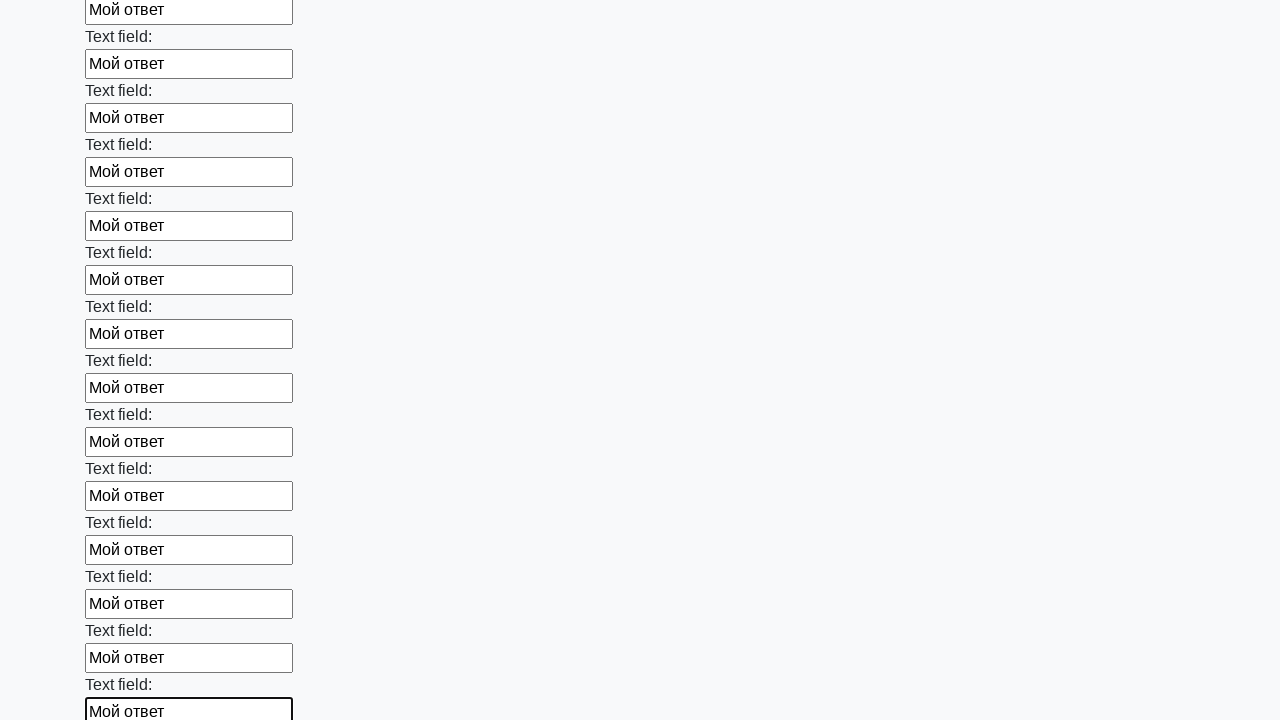

Filled input field with 'Мой ответ' on input >> nth=51
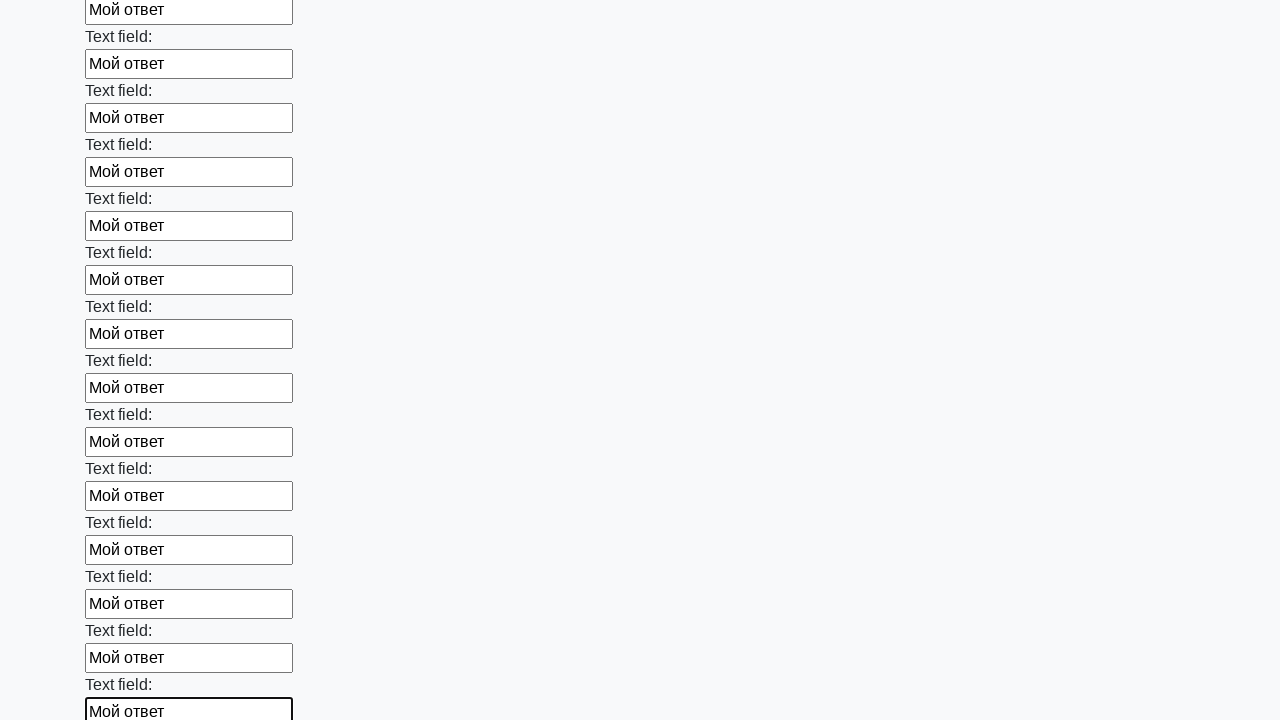

Filled input field with 'Мой ответ' on input >> nth=52
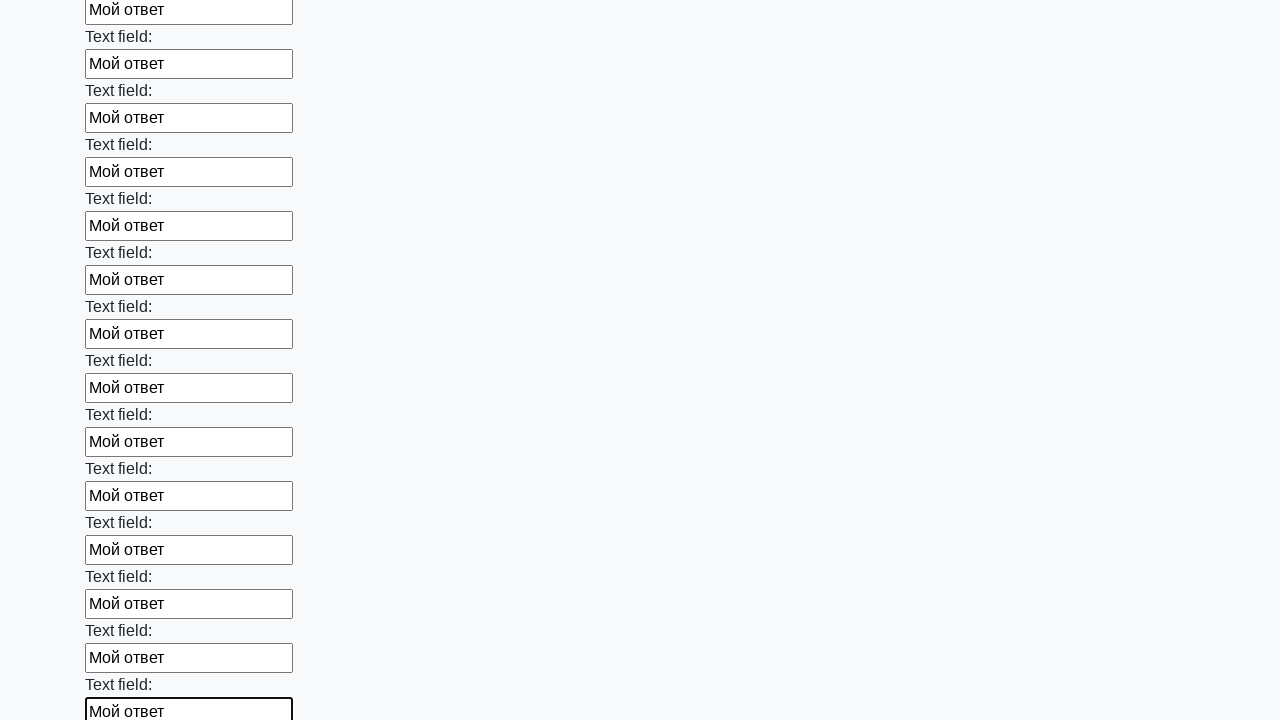

Filled input field with 'Мой ответ' on input >> nth=53
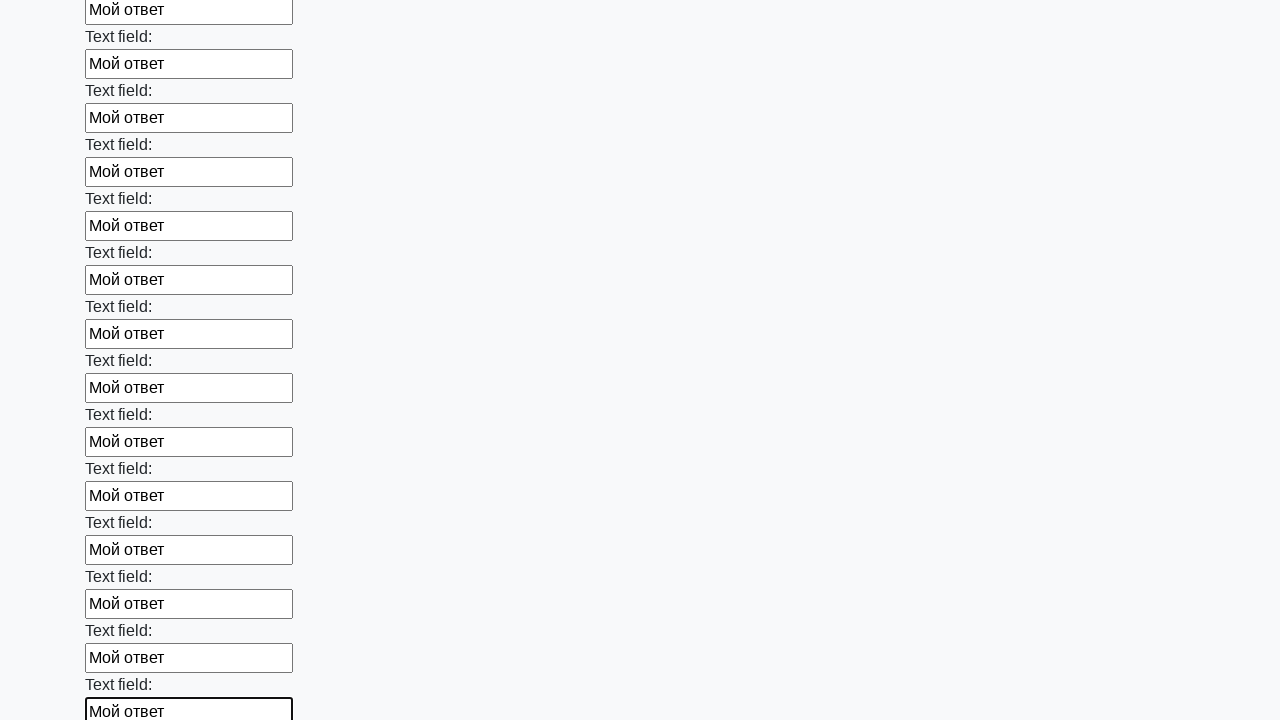

Filled input field with 'Мой ответ' on input >> nth=54
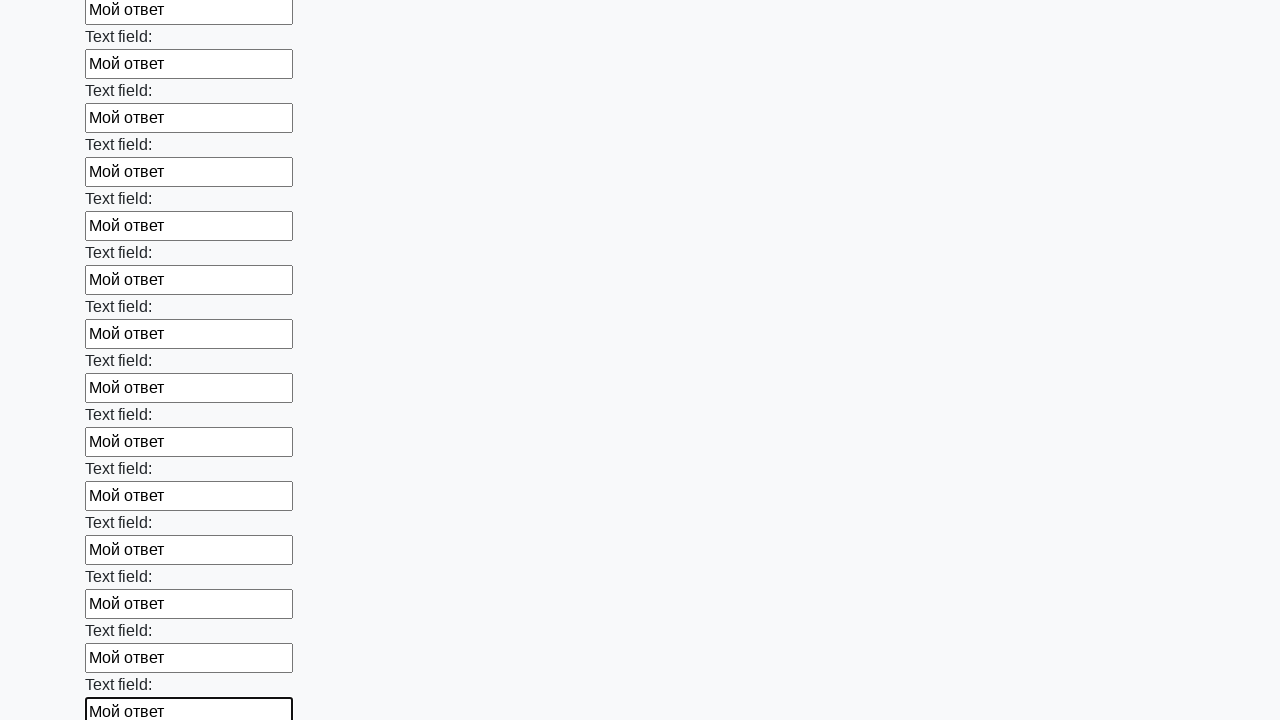

Filled input field with 'Мой ответ' on input >> nth=55
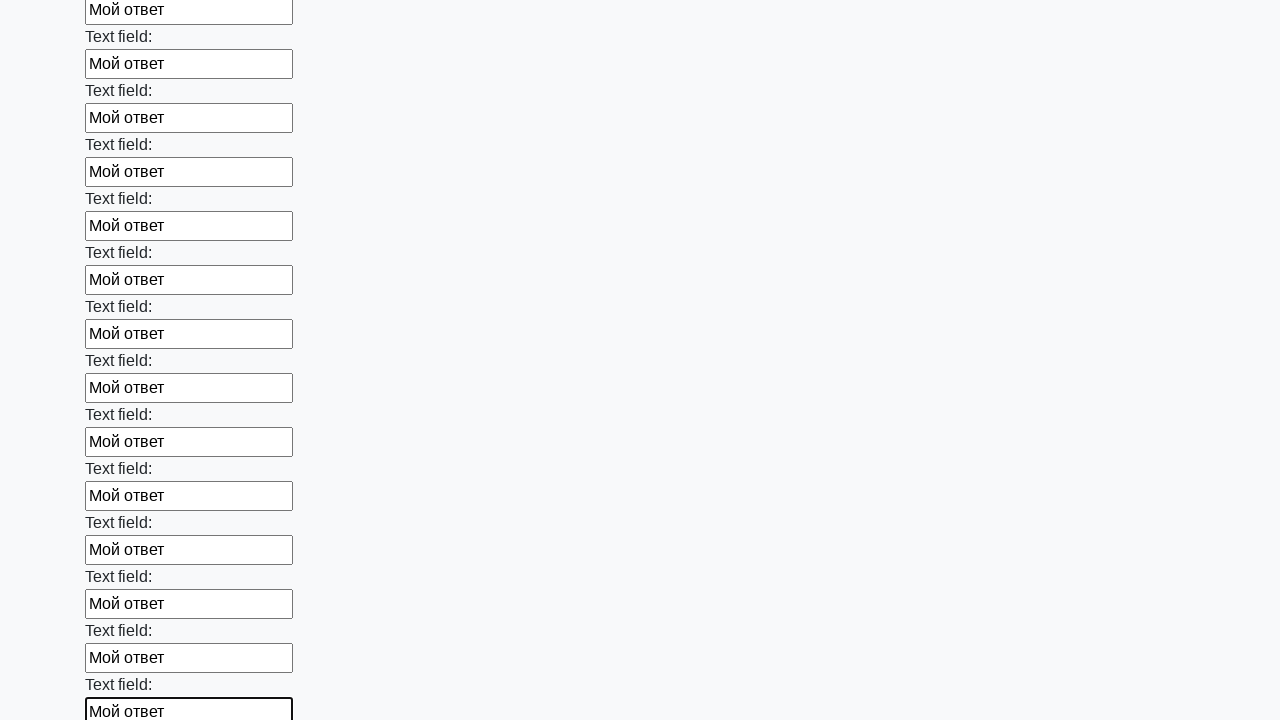

Filled input field with 'Мой ответ' on input >> nth=56
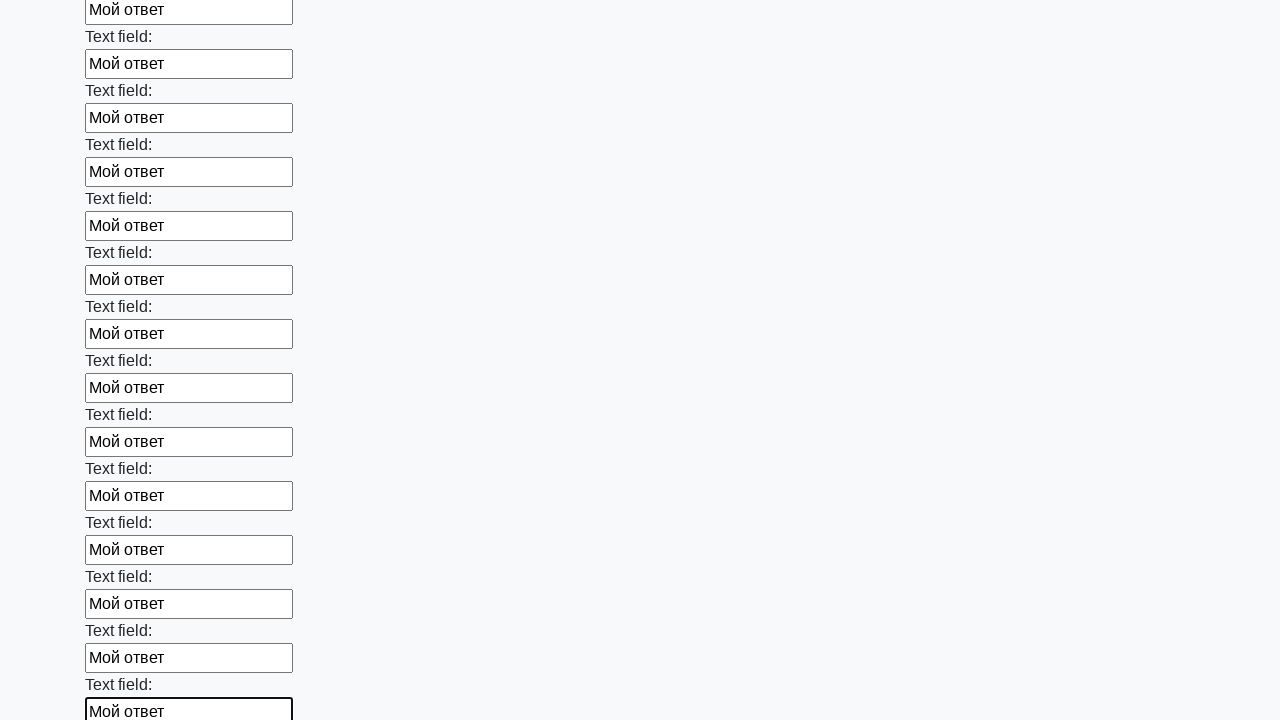

Filled input field with 'Мой ответ' on input >> nth=57
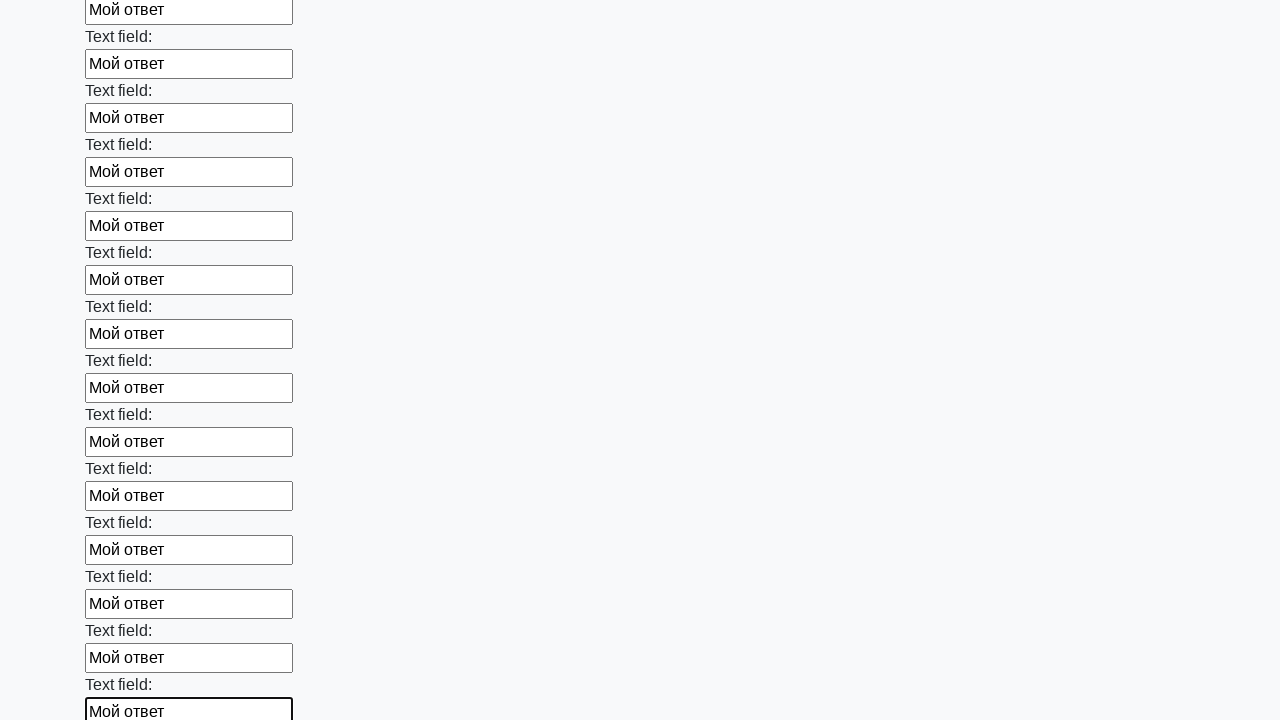

Filled input field with 'Мой ответ' on input >> nth=58
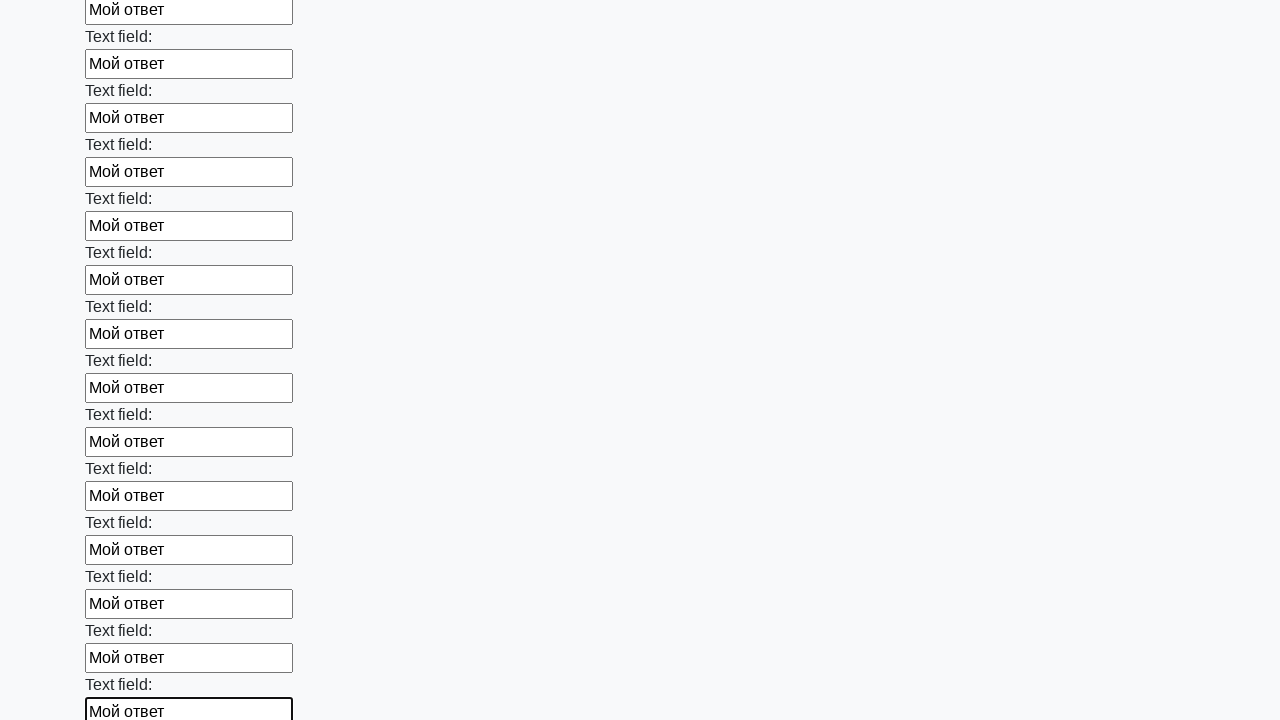

Filled input field with 'Мой ответ' on input >> nth=59
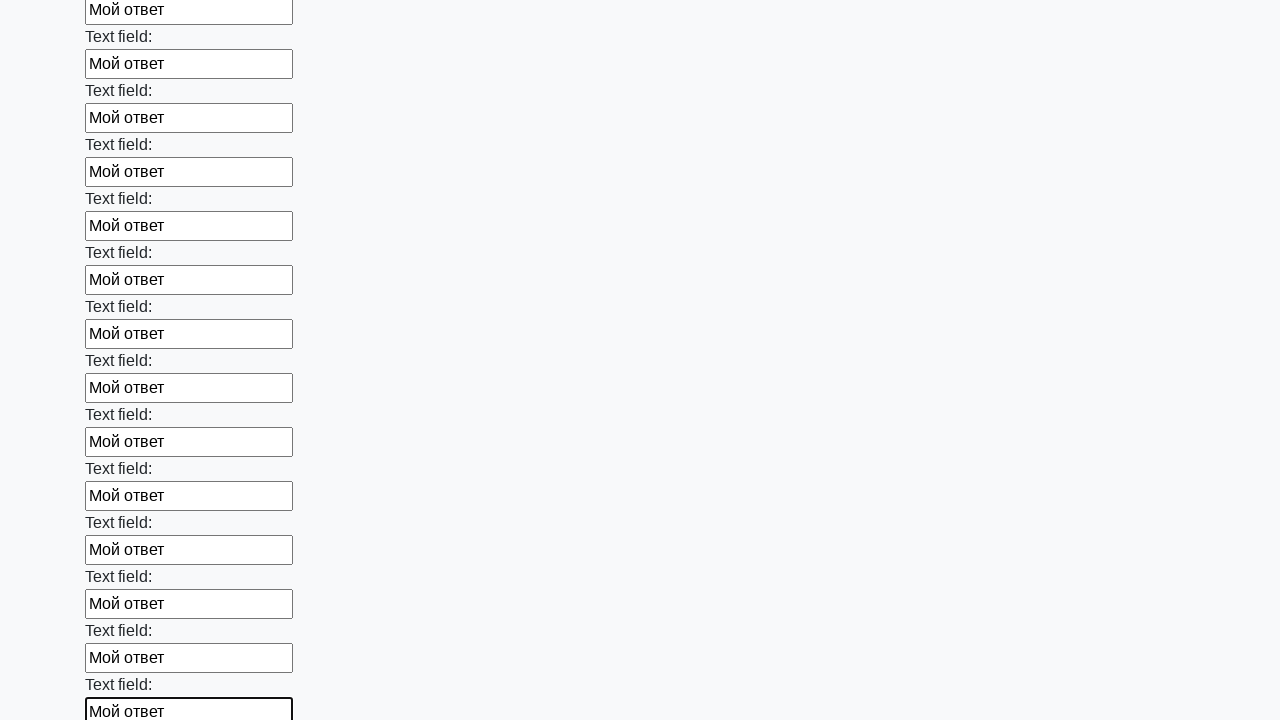

Filled input field with 'Мой ответ' on input >> nth=60
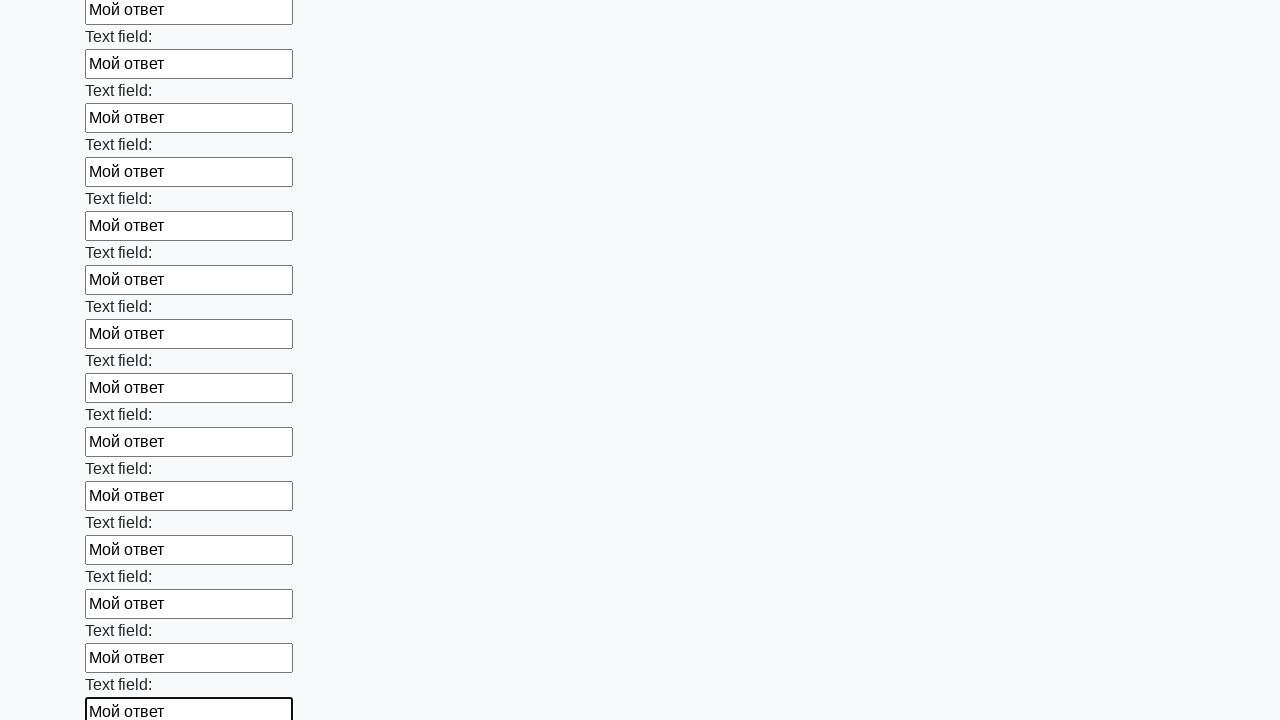

Filled input field with 'Мой ответ' on input >> nth=61
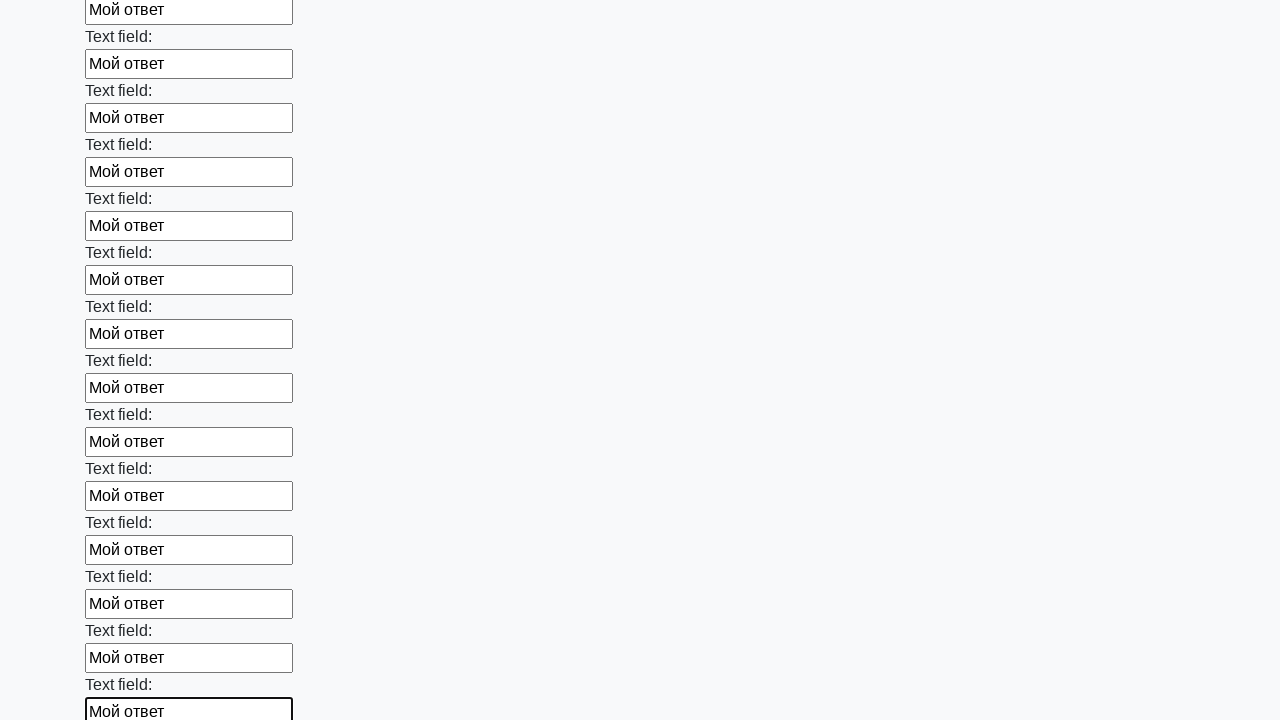

Filled input field with 'Мой ответ' on input >> nth=62
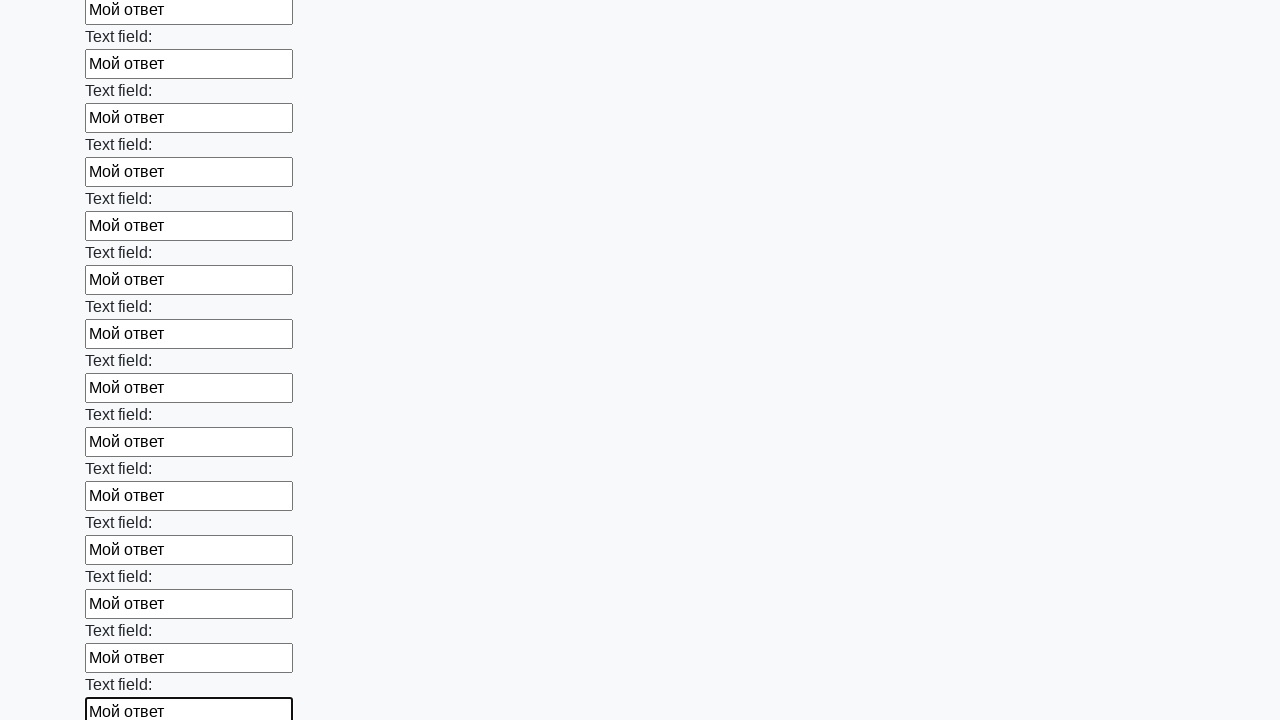

Filled input field with 'Мой ответ' on input >> nth=63
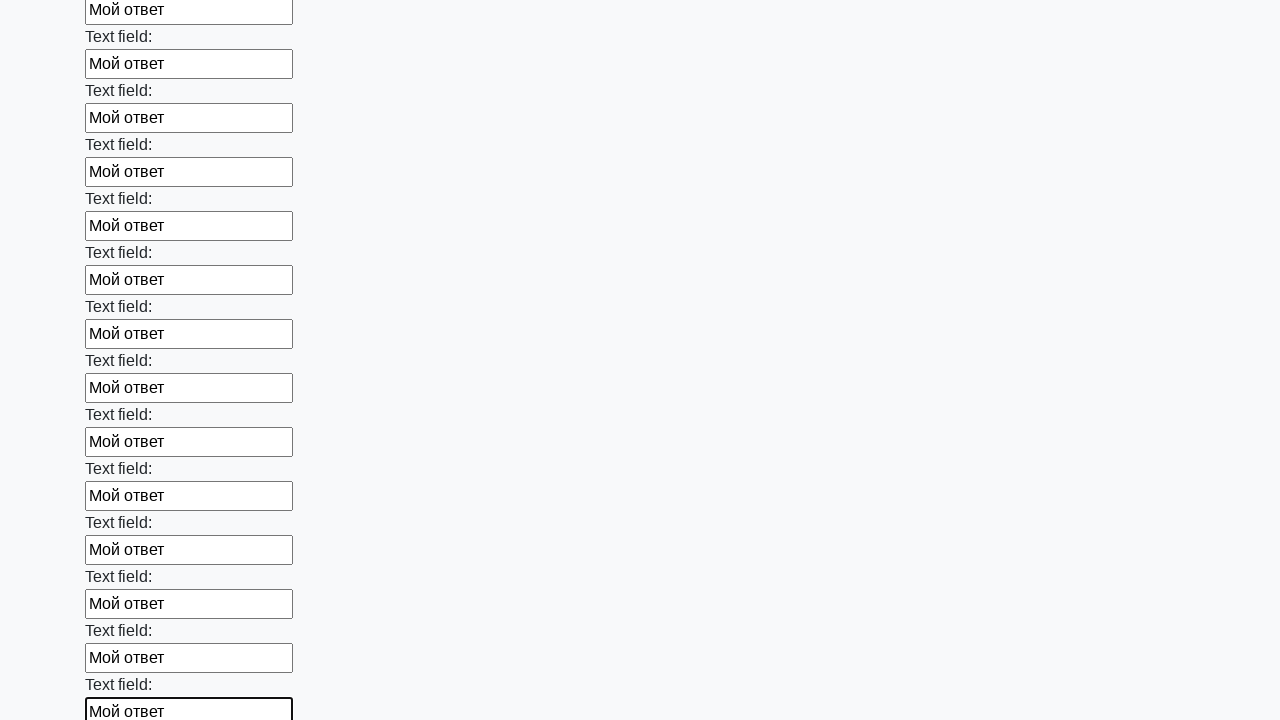

Filled input field with 'Мой ответ' on input >> nth=64
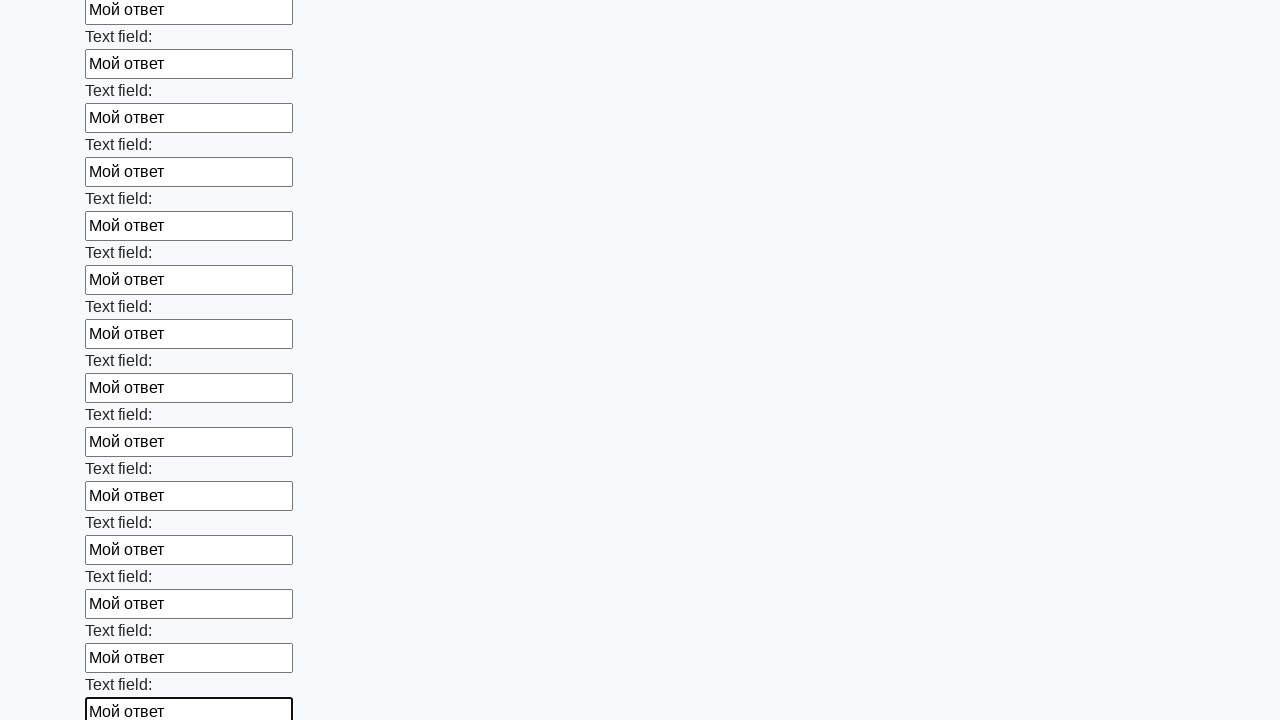

Filled input field with 'Мой ответ' on input >> nth=65
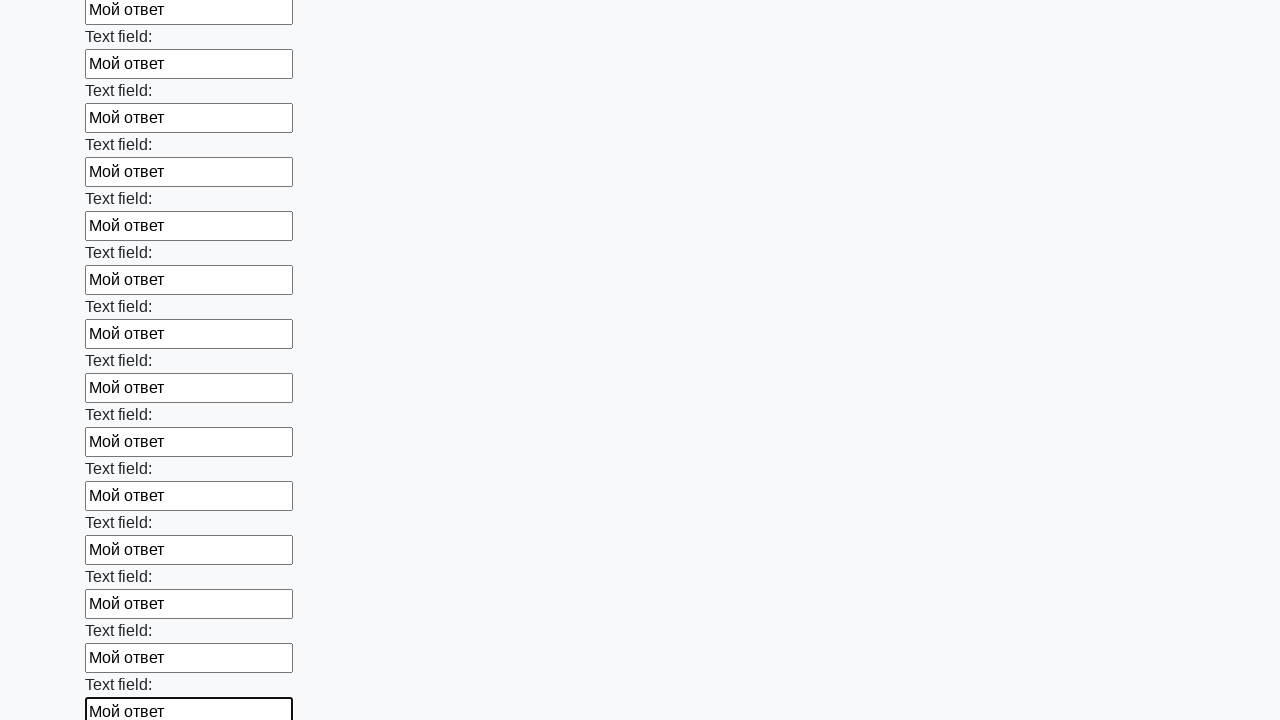

Filled input field with 'Мой ответ' on input >> nth=66
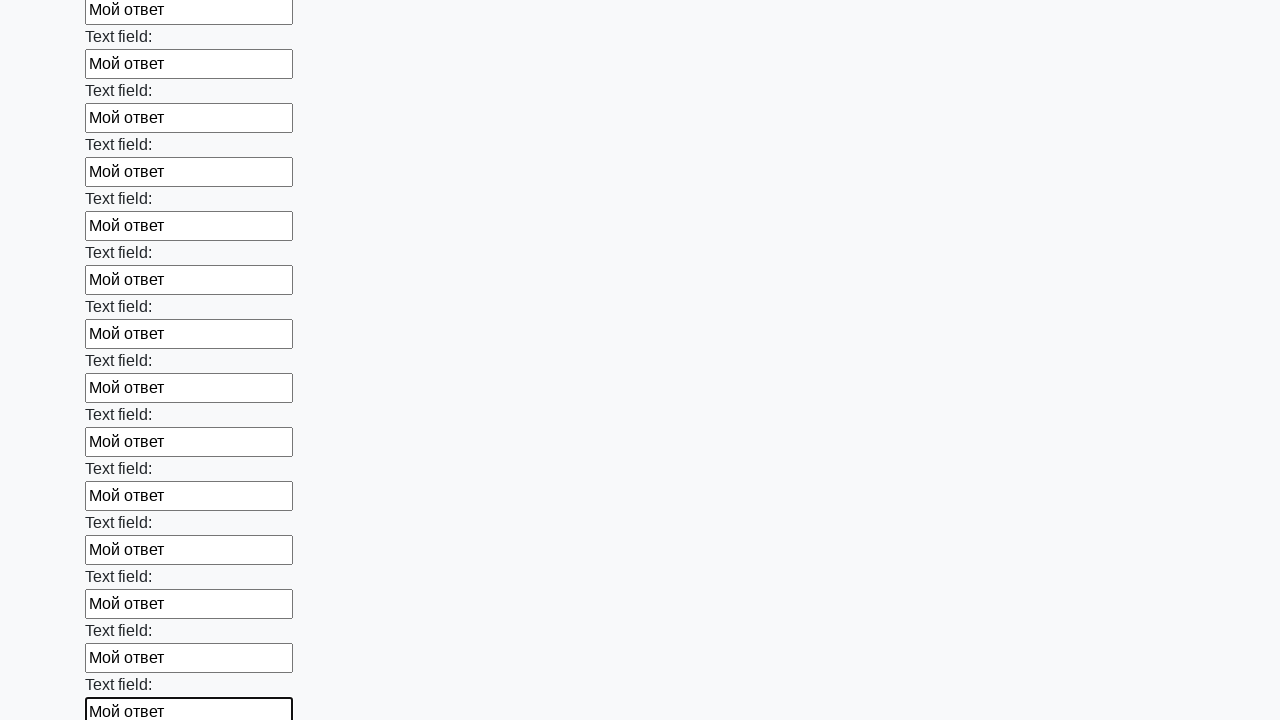

Filled input field with 'Мой ответ' on input >> nth=67
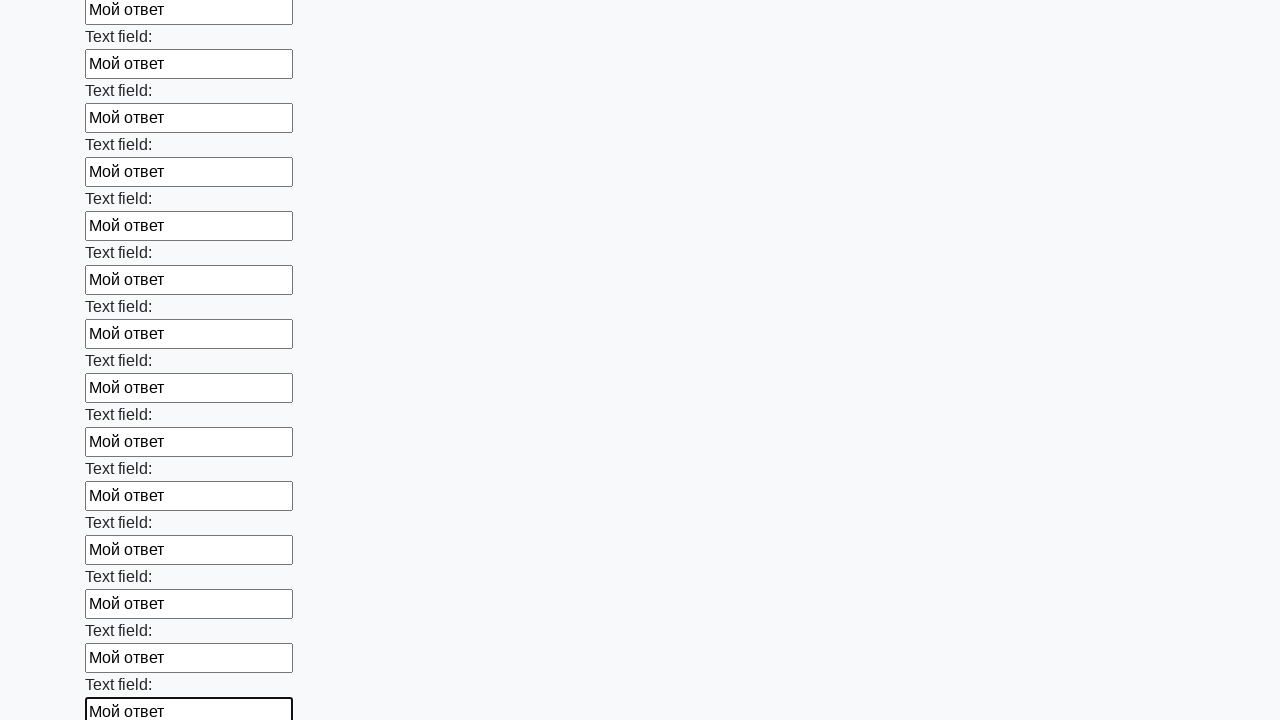

Filled input field with 'Мой ответ' on input >> nth=68
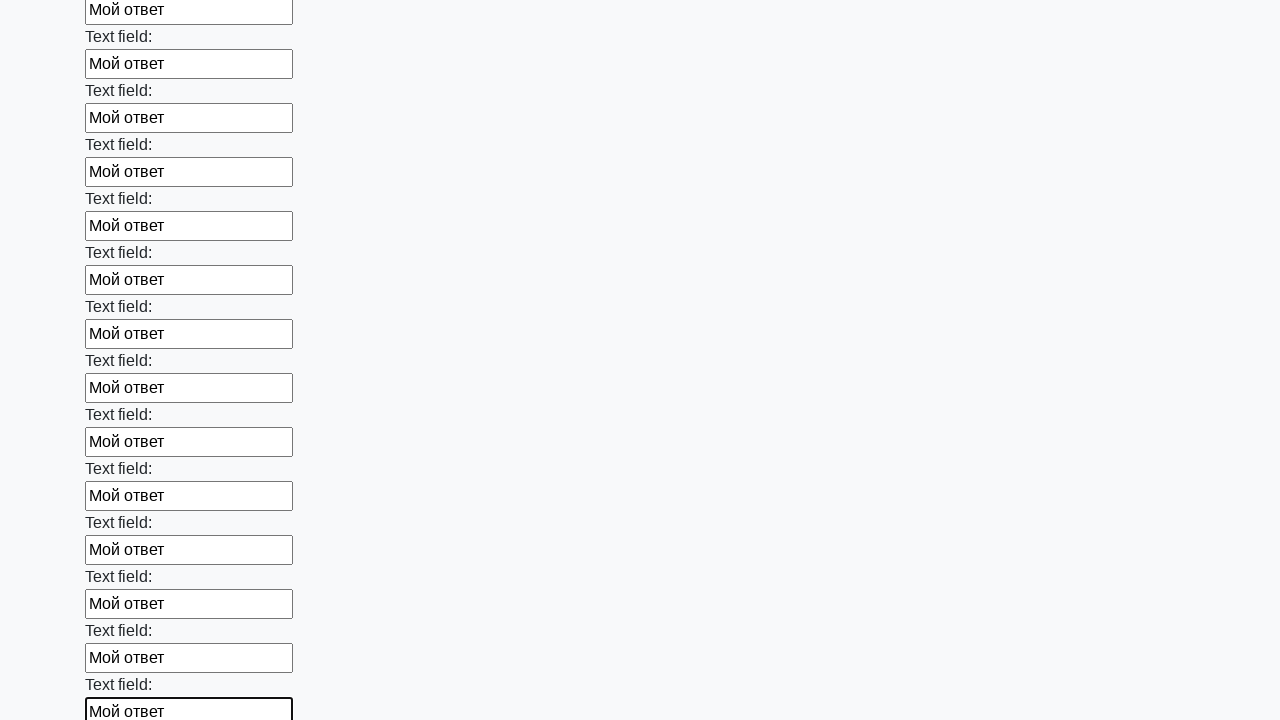

Filled input field with 'Мой ответ' on input >> nth=69
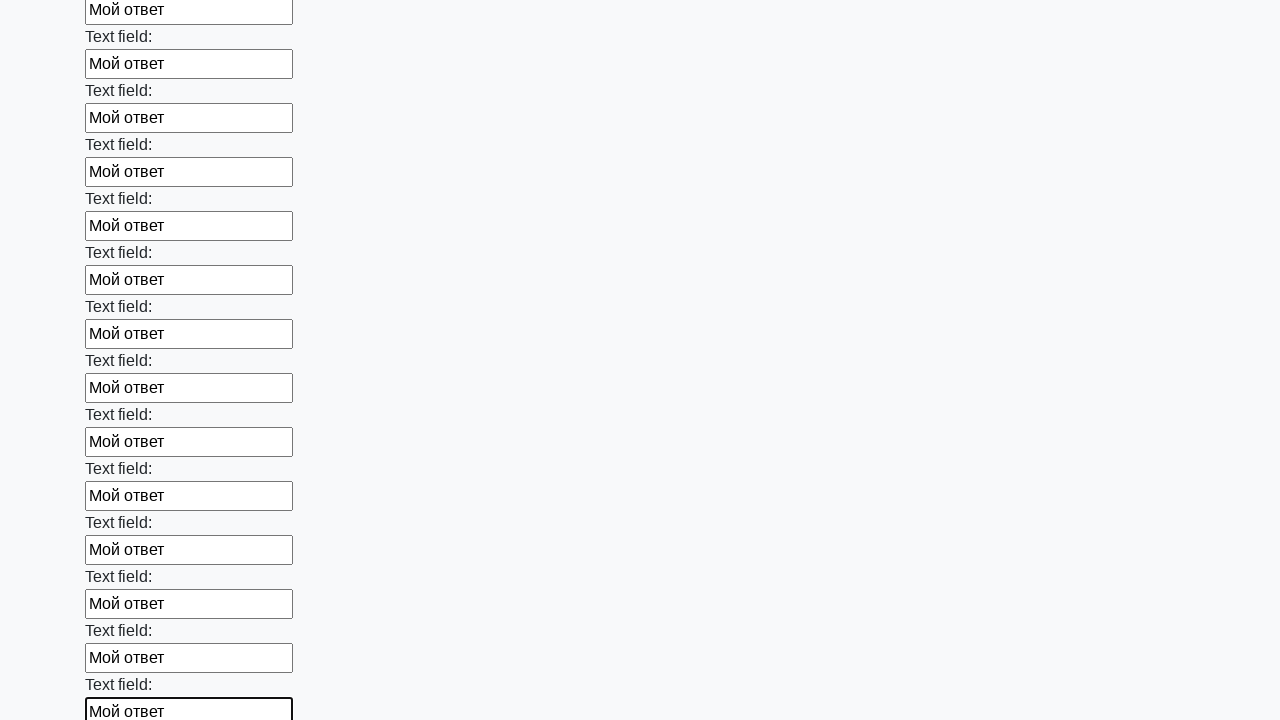

Filled input field with 'Мой ответ' on input >> nth=70
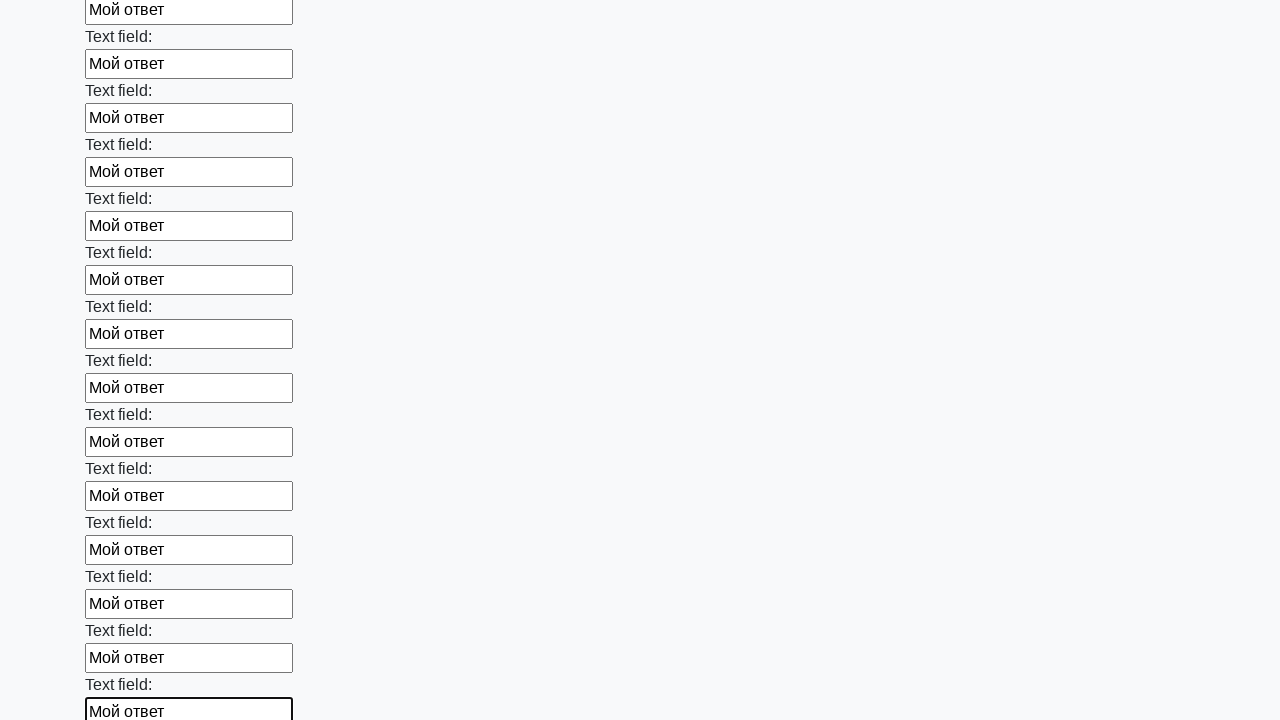

Filled input field with 'Мой ответ' on input >> nth=71
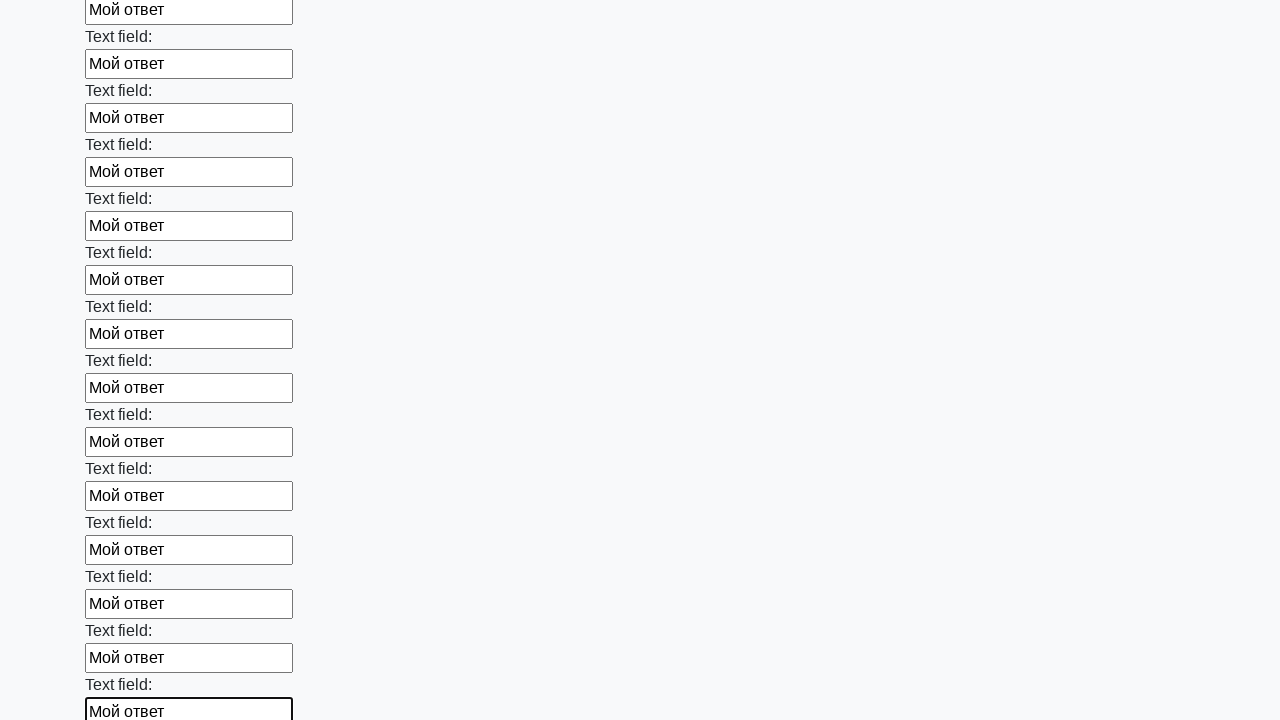

Filled input field with 'Мой ответ' on input >> nth=72
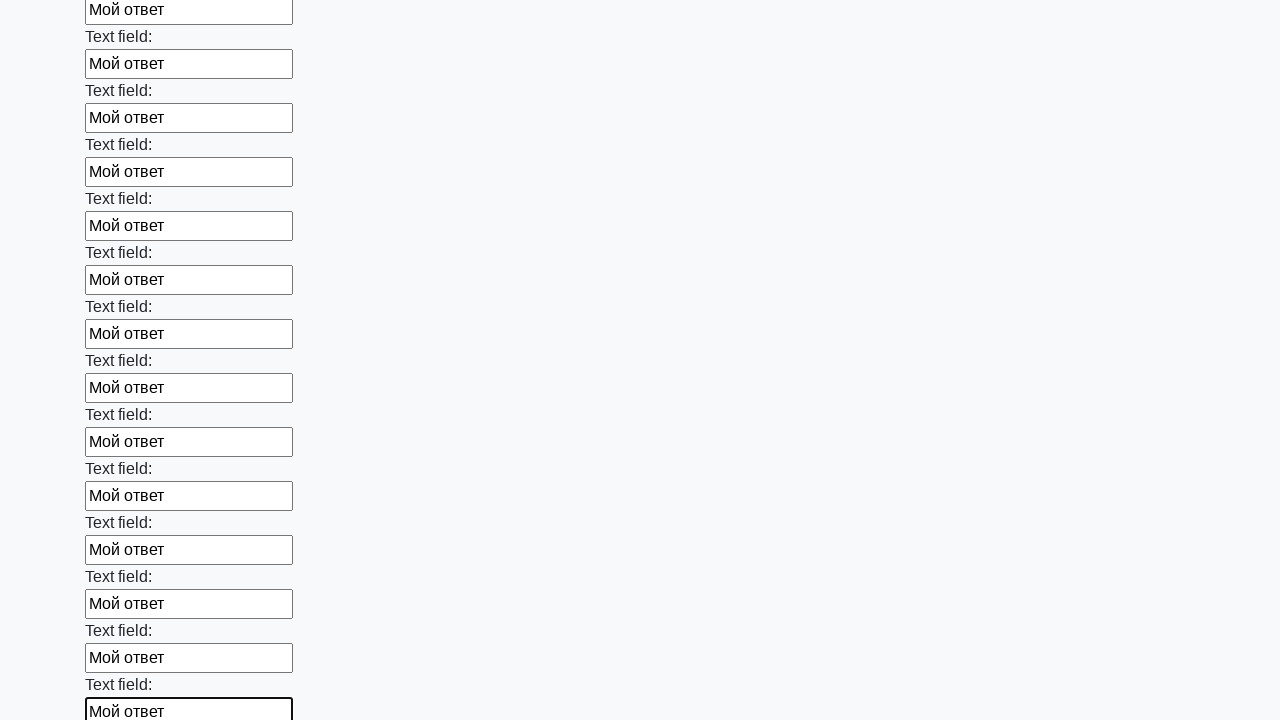

Filled input field with 'Мой ответ' on input >> nth=73
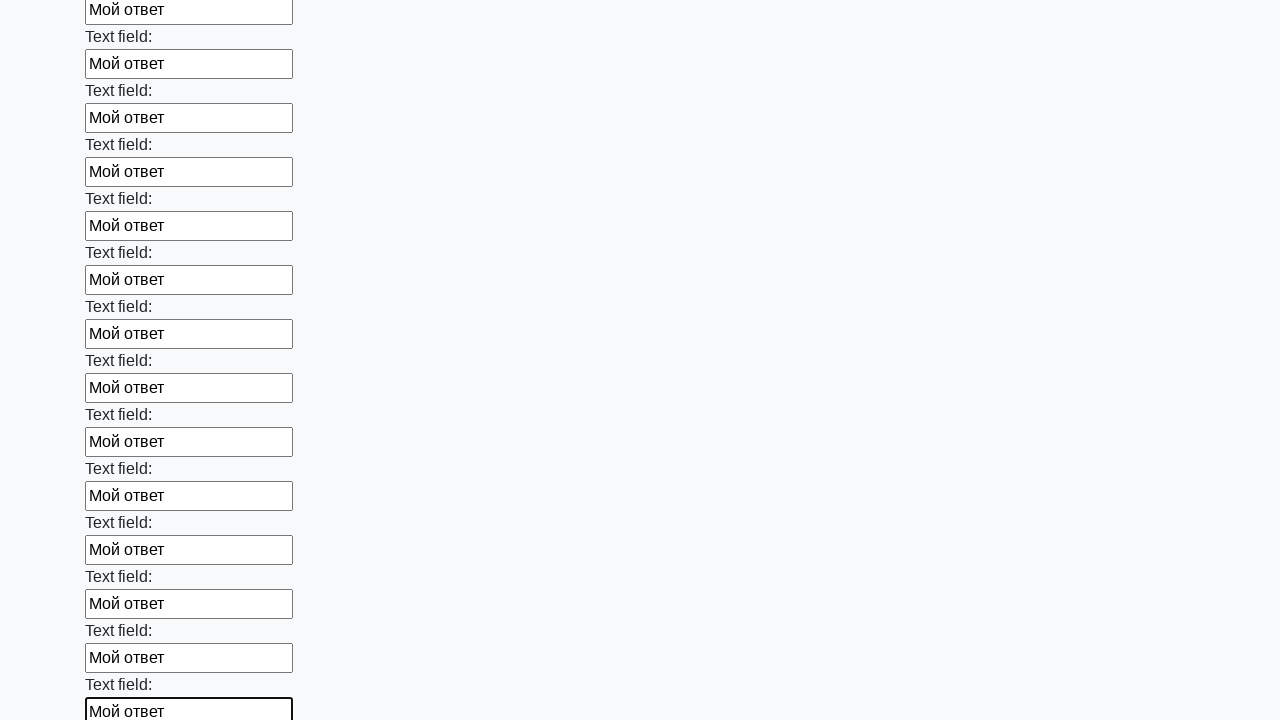

Filled input field with 'Мой ответ' on input >> nth=74
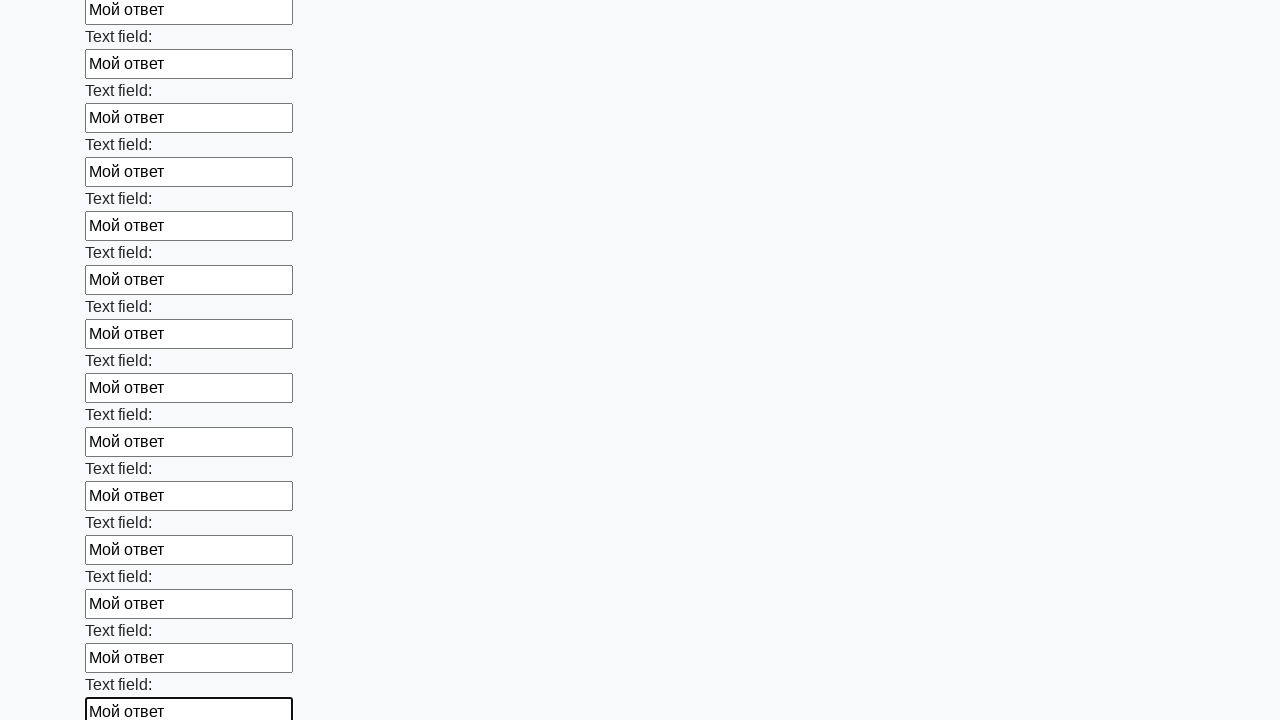

Filled input field with 'Мой ответ' on input >> nth=75
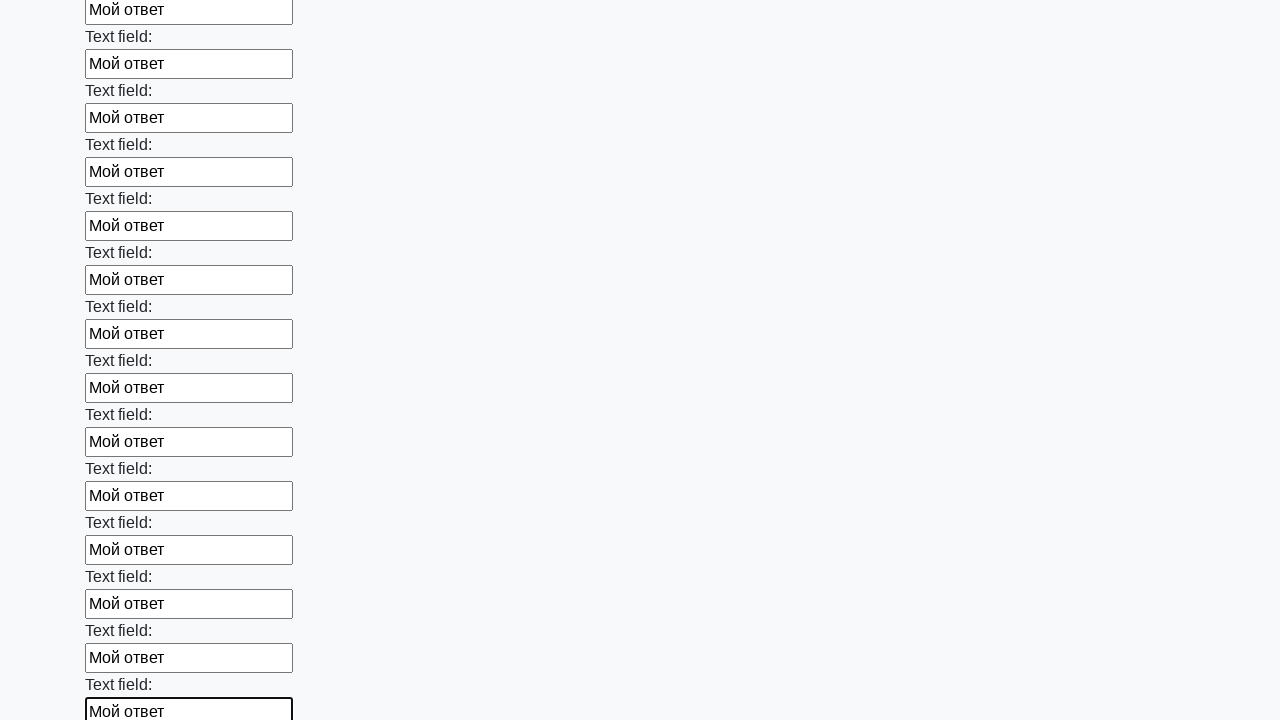

Filled input field with 'Мой ответ' on input >> nth=76
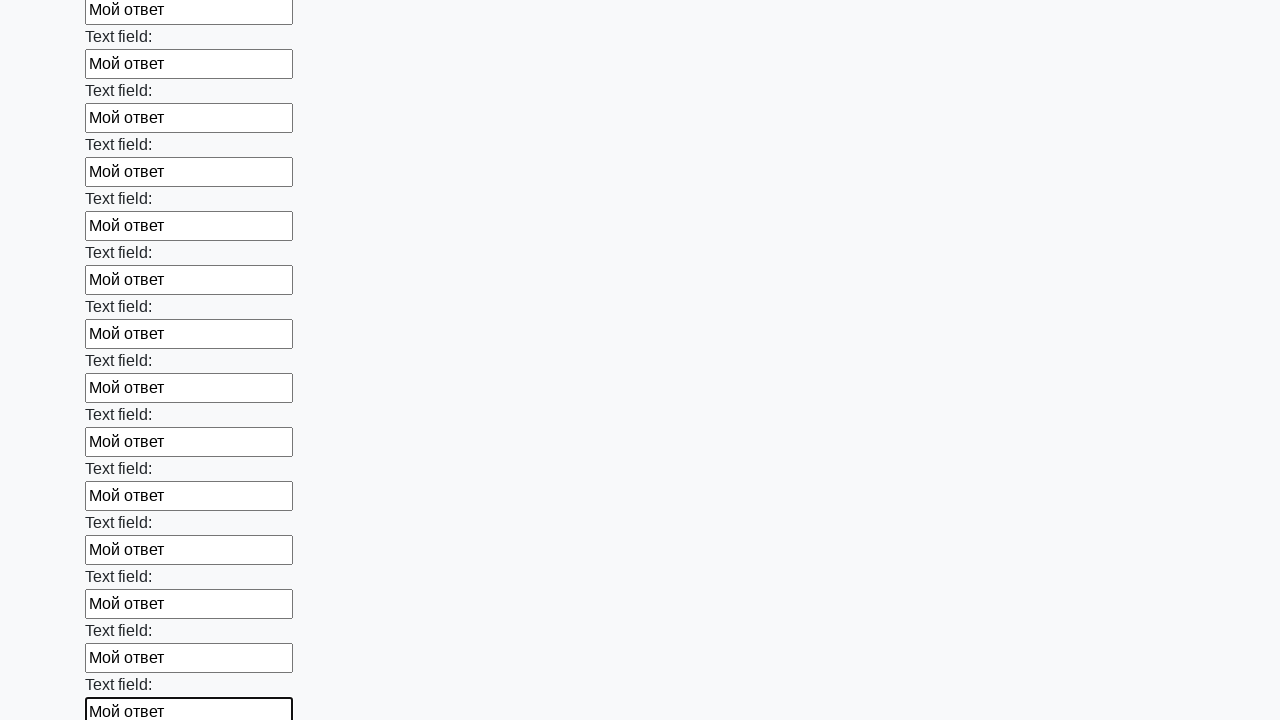

Filled input field with 'Мой ответ' on input >> nth=77
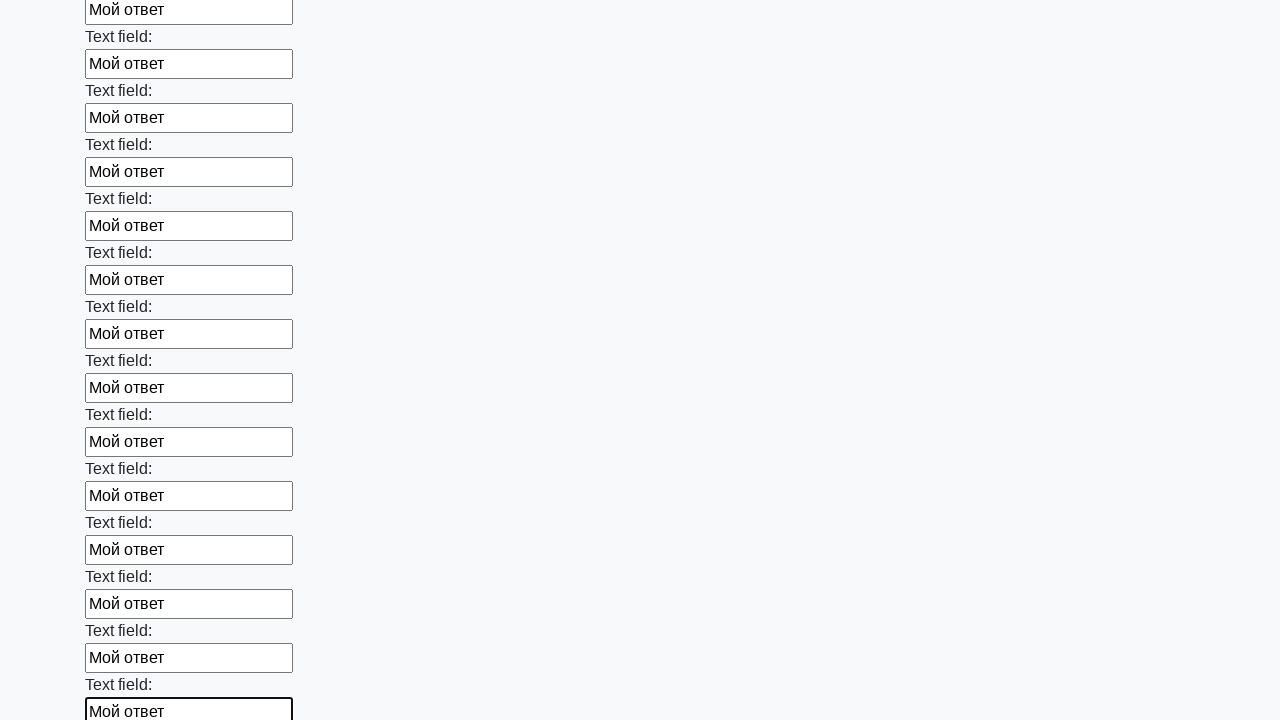

Filled input field with 'Мой ответ' on input >> nth=78
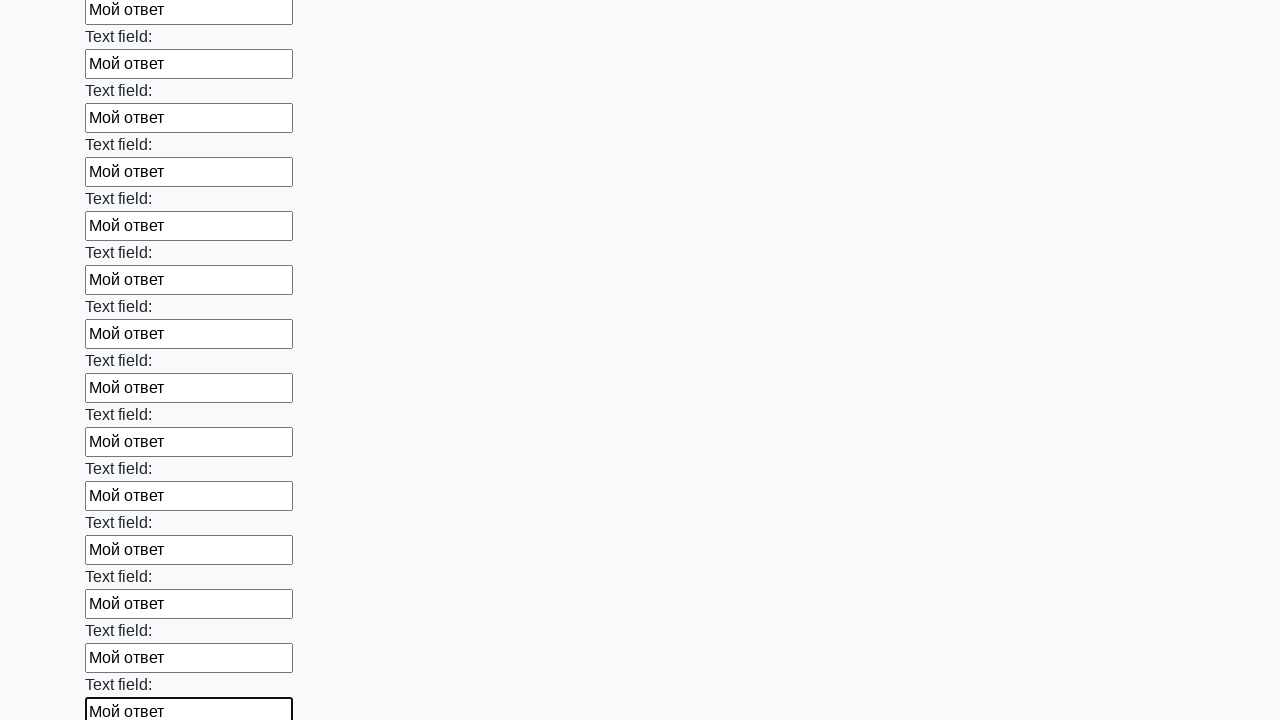

Filled input field with 'Мой ответ' on input >> nth=79
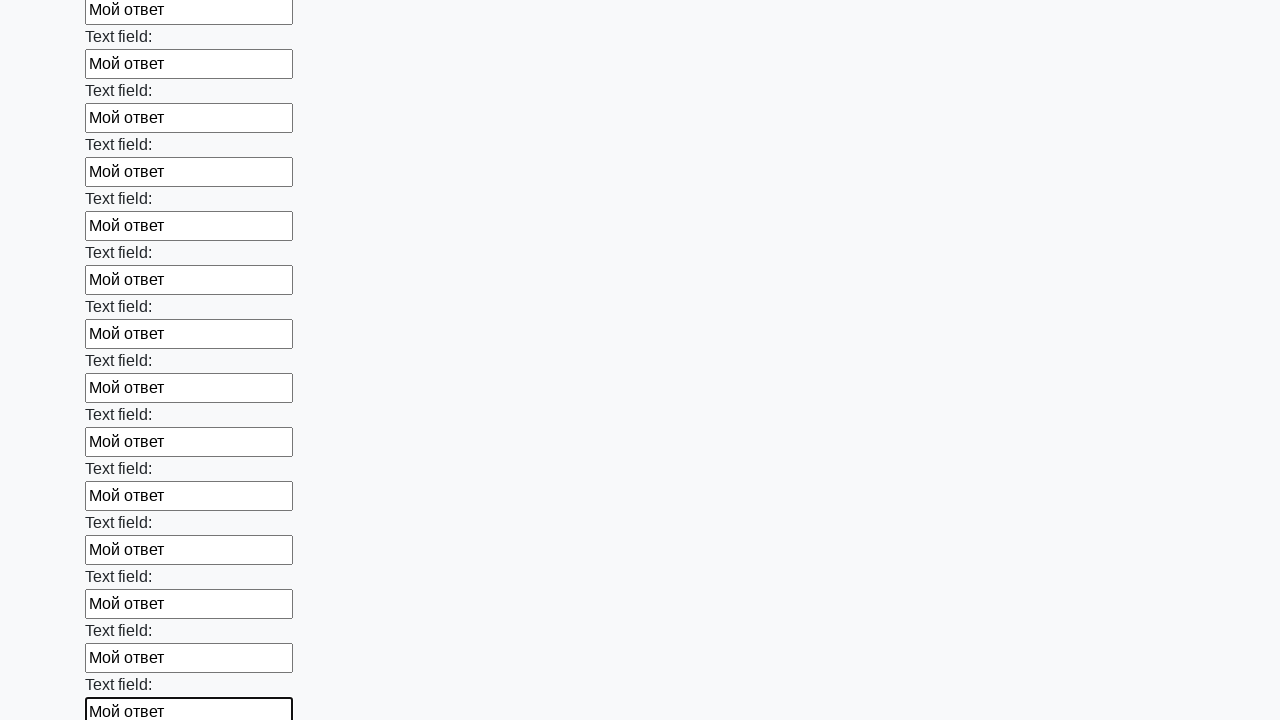

Filled input field with 'Мой ответ' on input >> nth=80
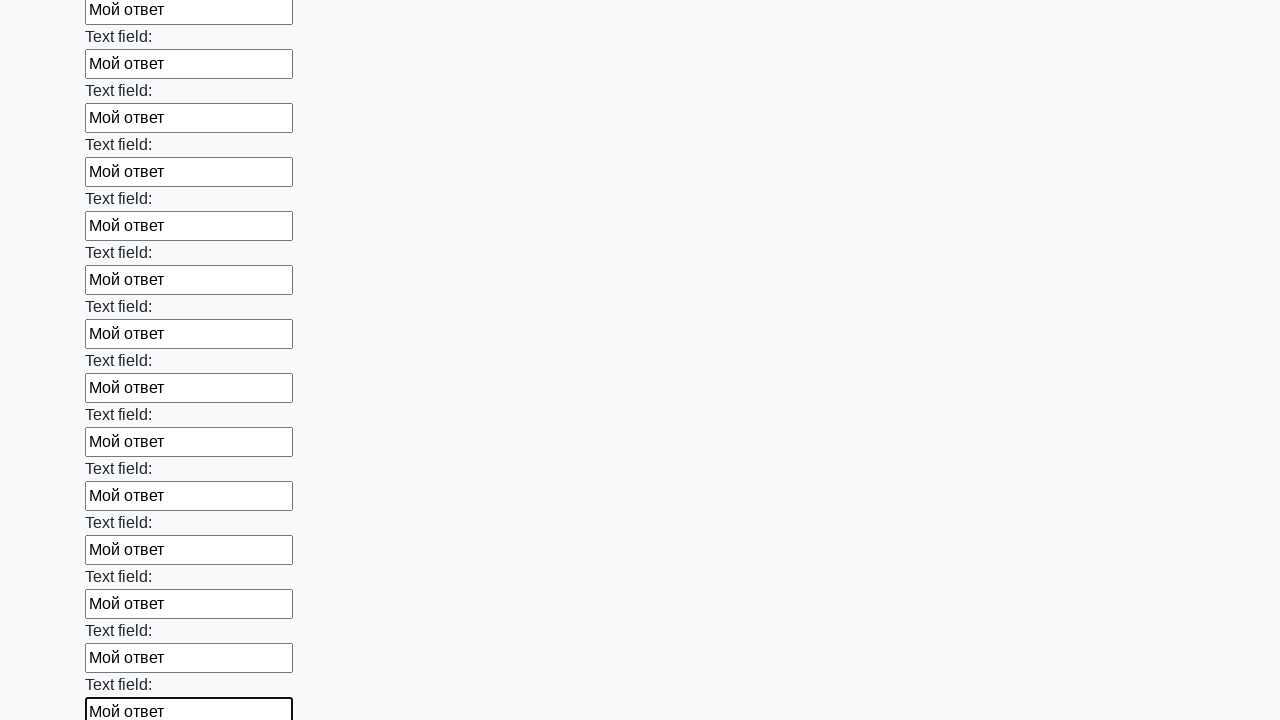

Filled input field with 'Мой ответ' on input >> nth=81
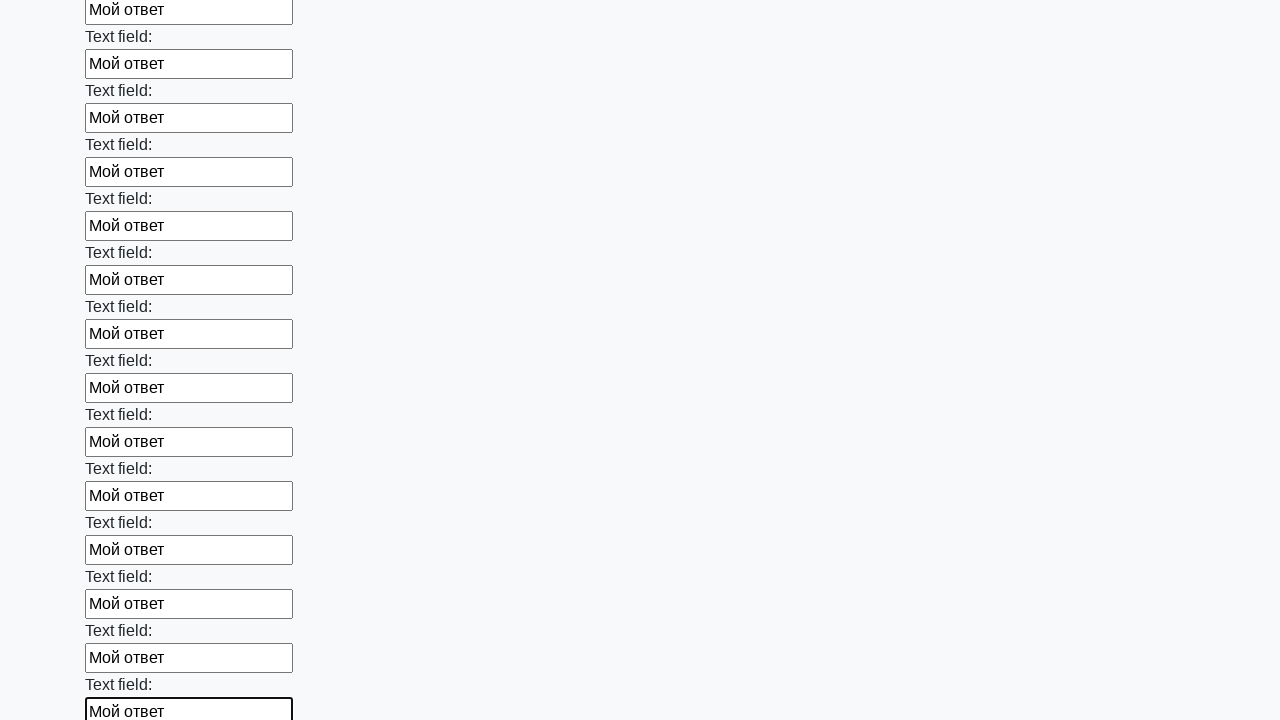

Filled input field with 'Мой ответ' on input >> nth=82
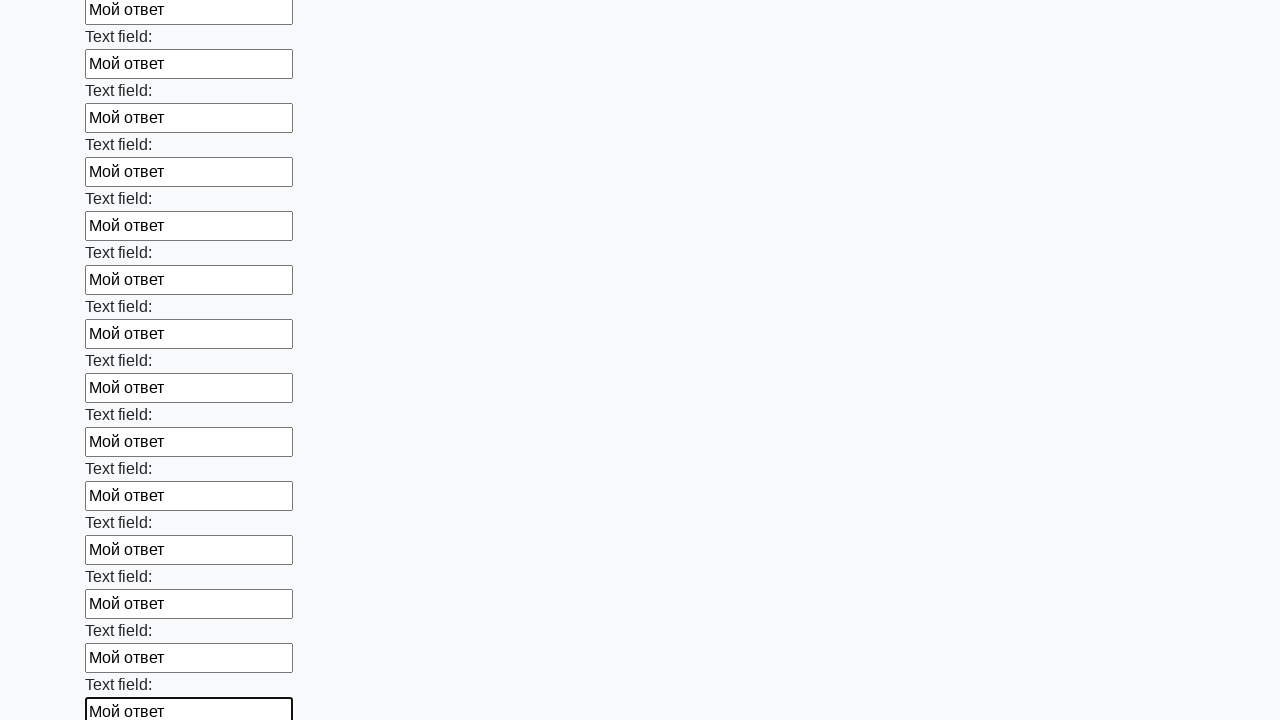

Filled input field with 'Мой ответ' on input >> nth=83
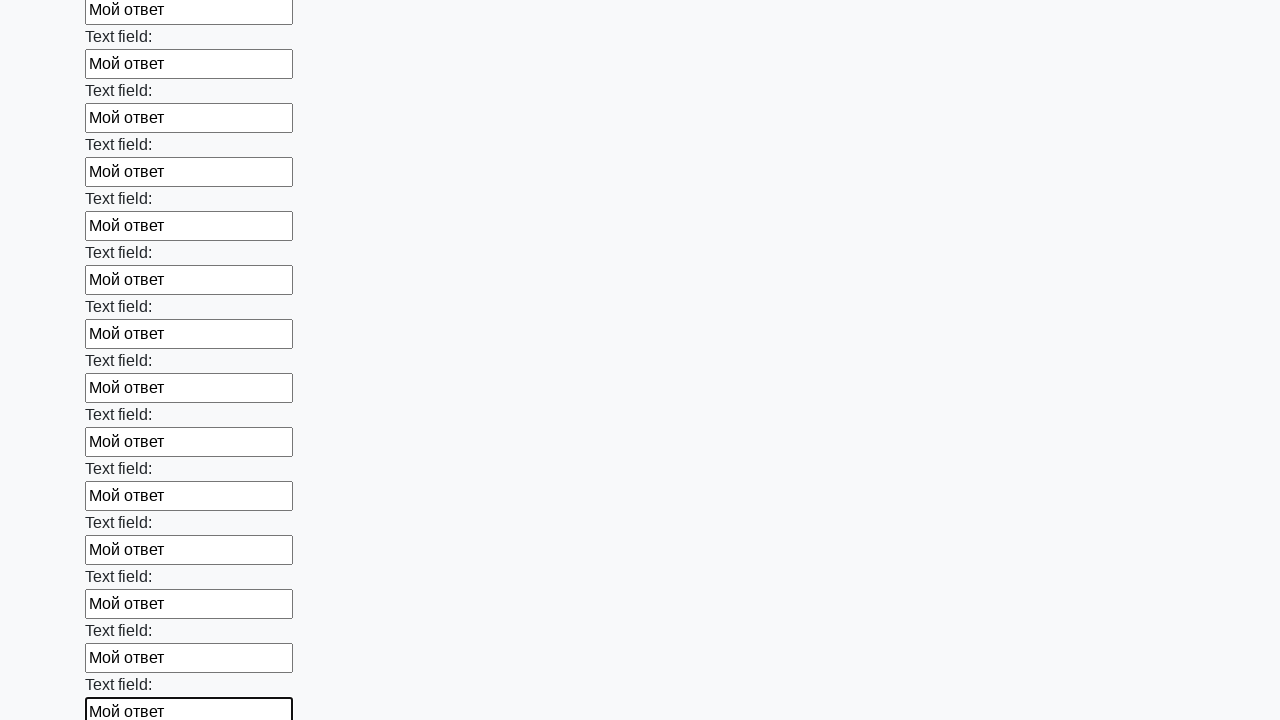

Filled input field with 'Мой ответ' on input >> nth=84
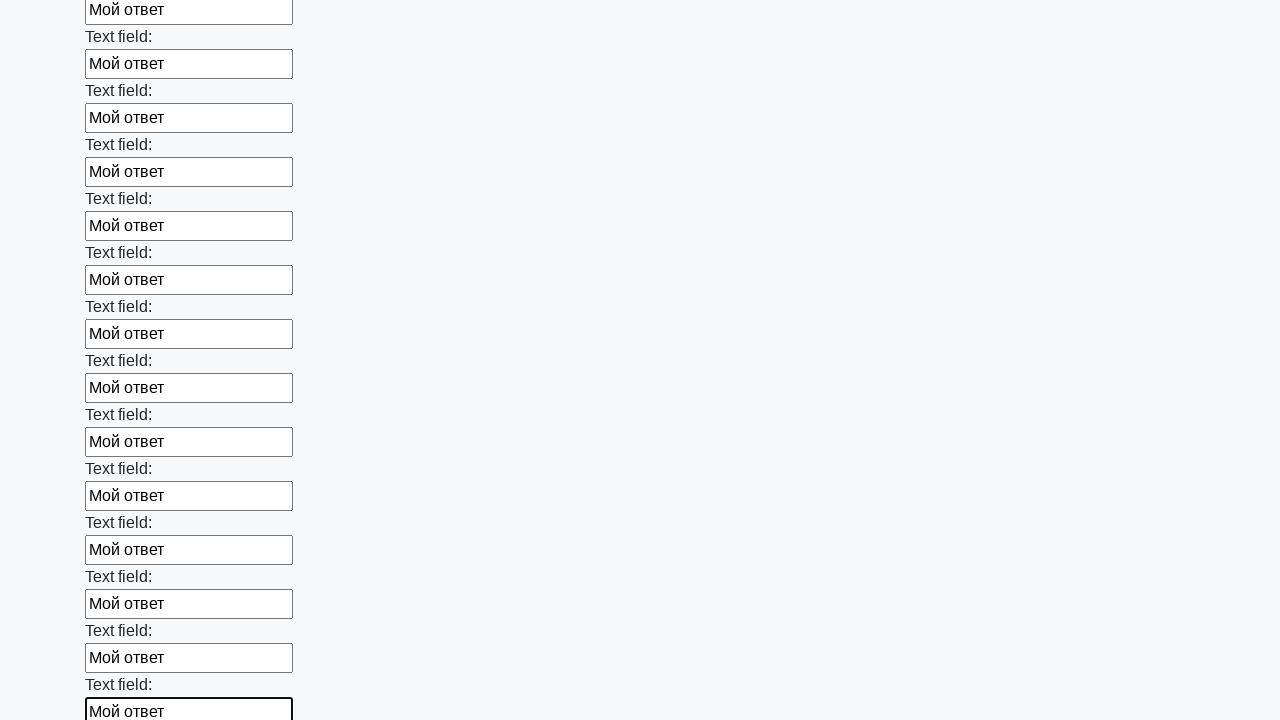

Filled input field with 'Мой ответ' on input >> nth=85
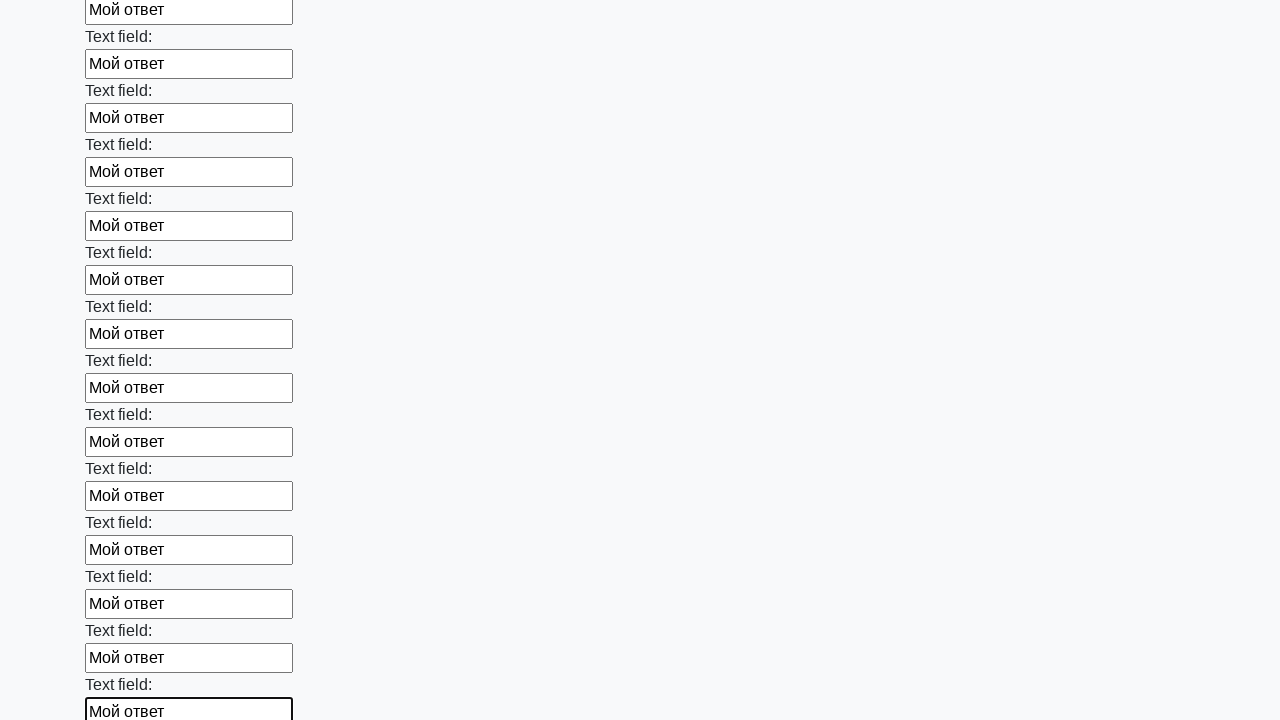

Filled input field with 'Мой ответ' on input >> nth=86
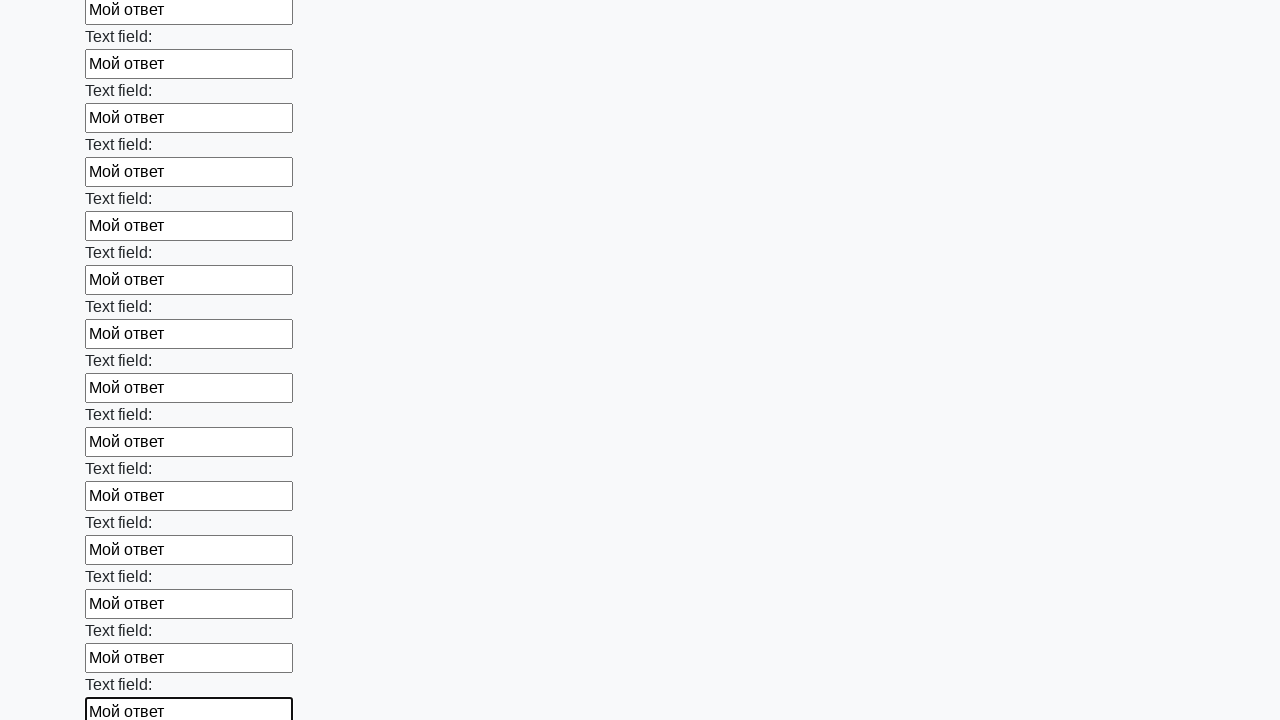

Filled input field with 'Мой ответ' on input >> nth=87
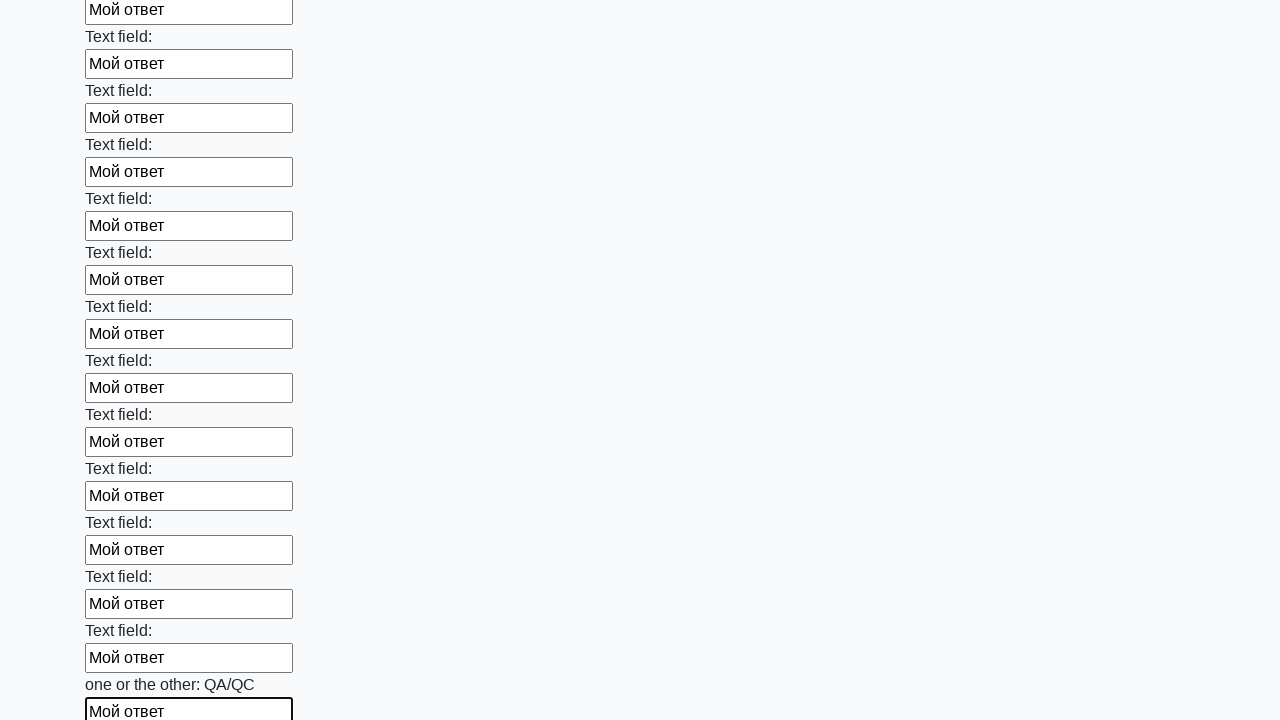

Filled input field with 'Мой ответ' on input >> nth=88
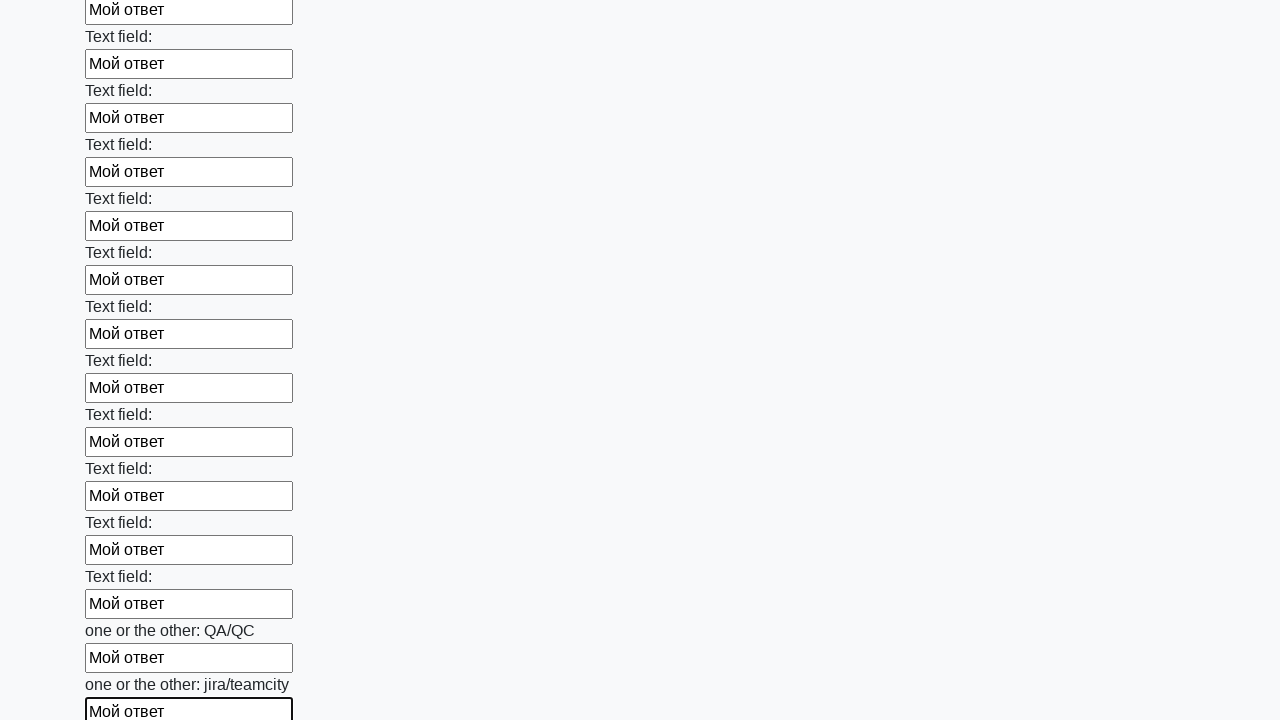

Filled input field with 'Мой ответ' on input >> nth=89
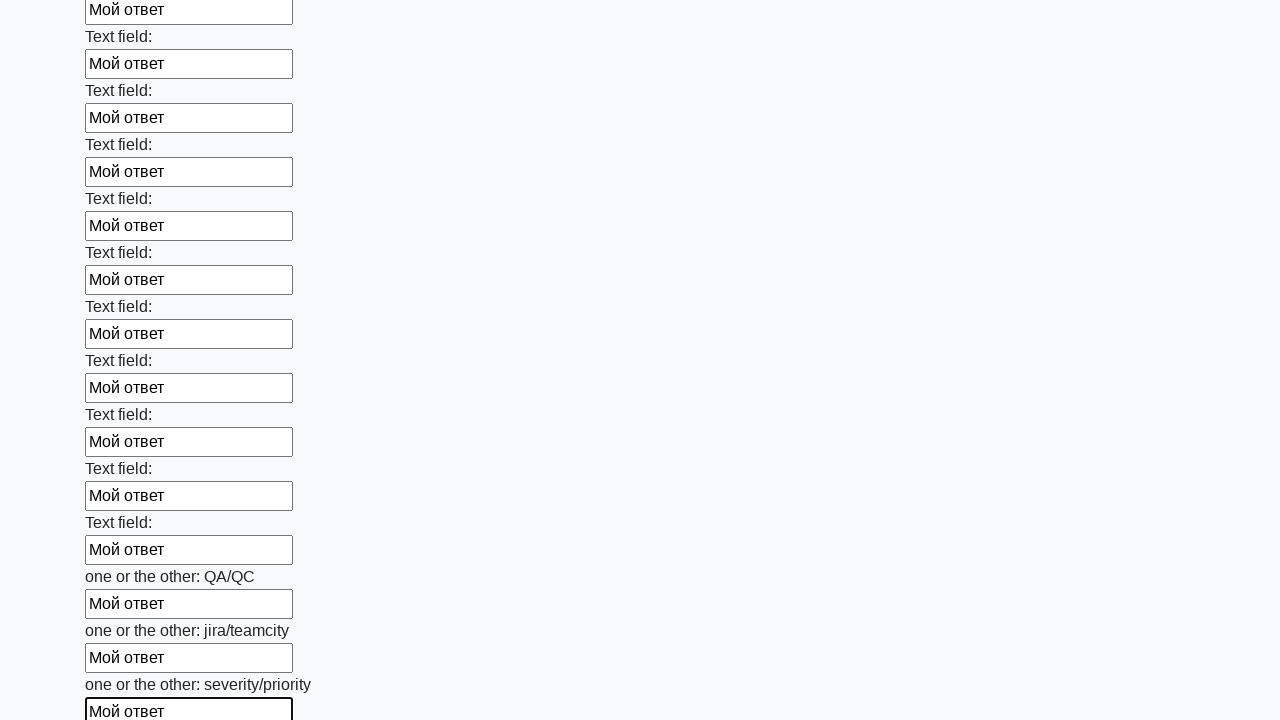

Filled input field with 'Мой ответ' on input >> nth=90
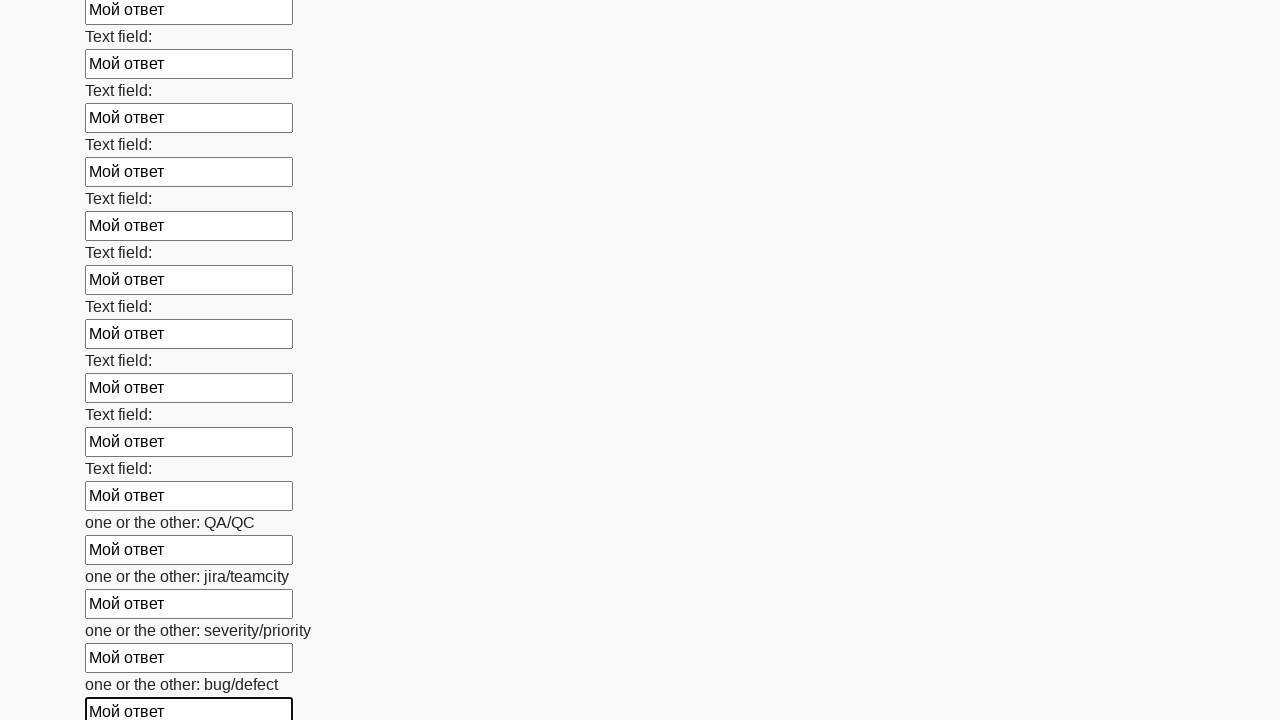

Filled input field with 'Мой ответ' on input >> nth=91
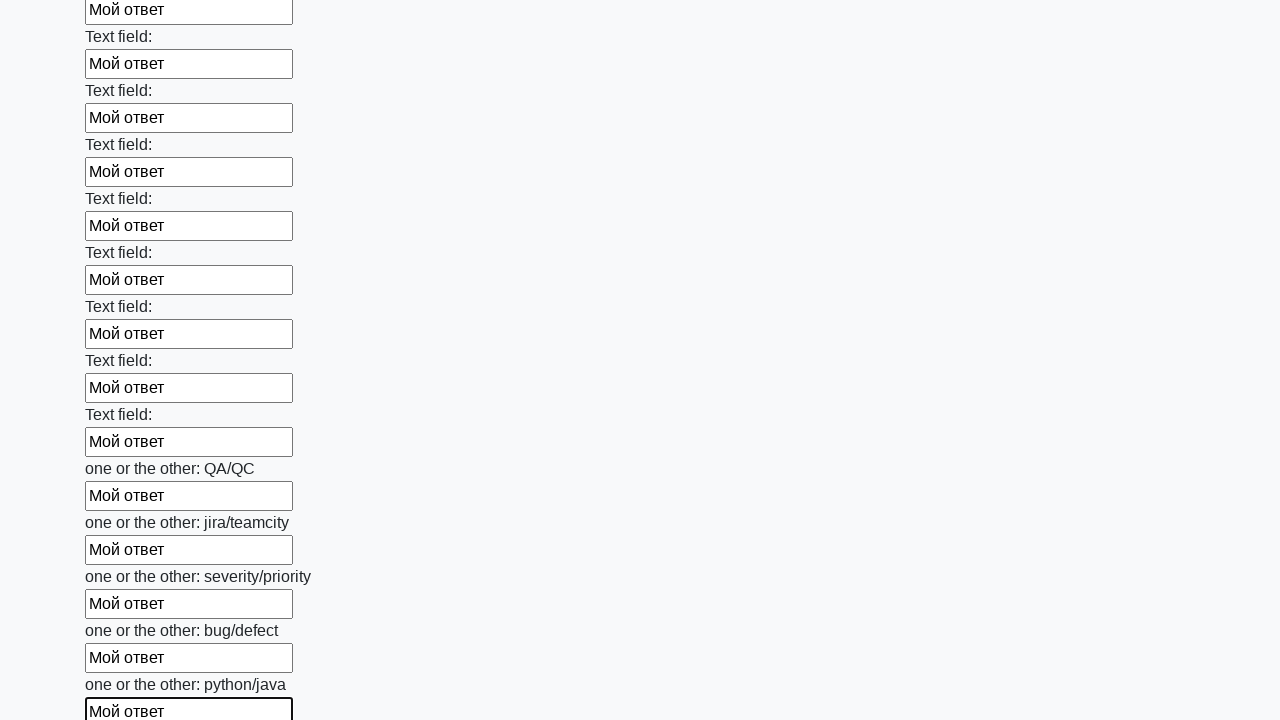

Filled input field with 'Мой ответ' on input >> nth=92
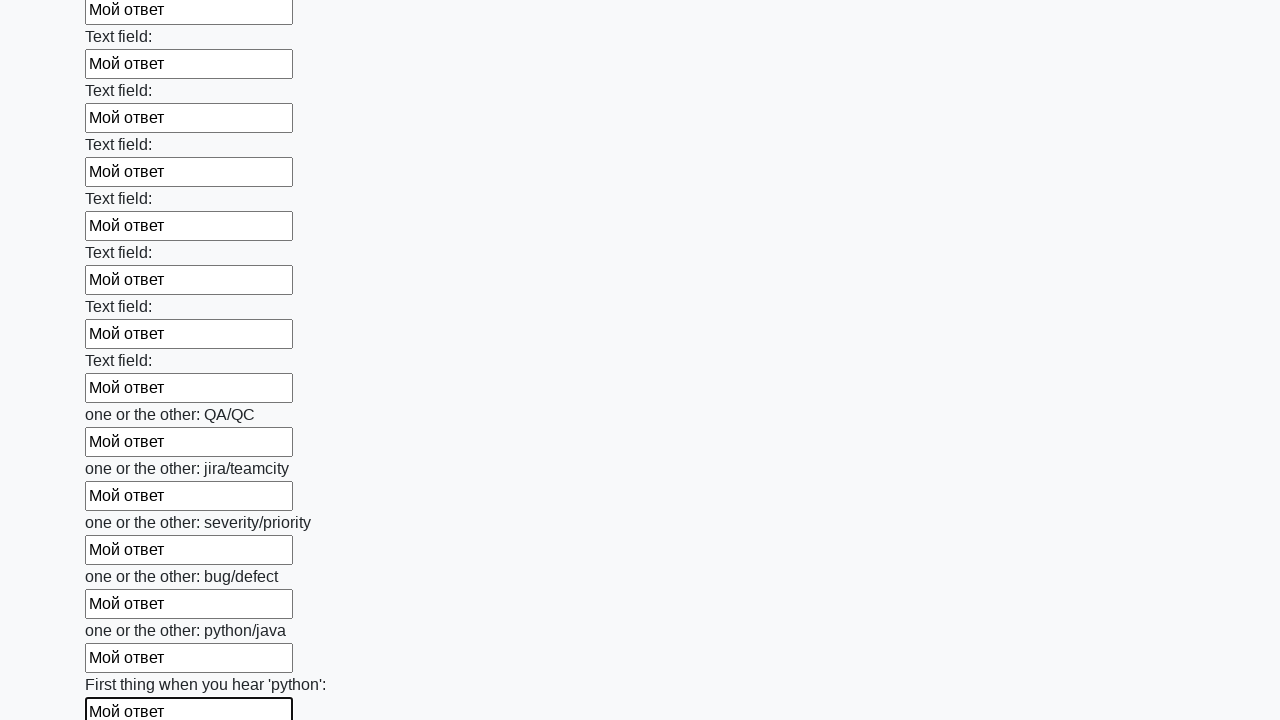

Filled input field with 'Мой ответ' on input >> nth=93
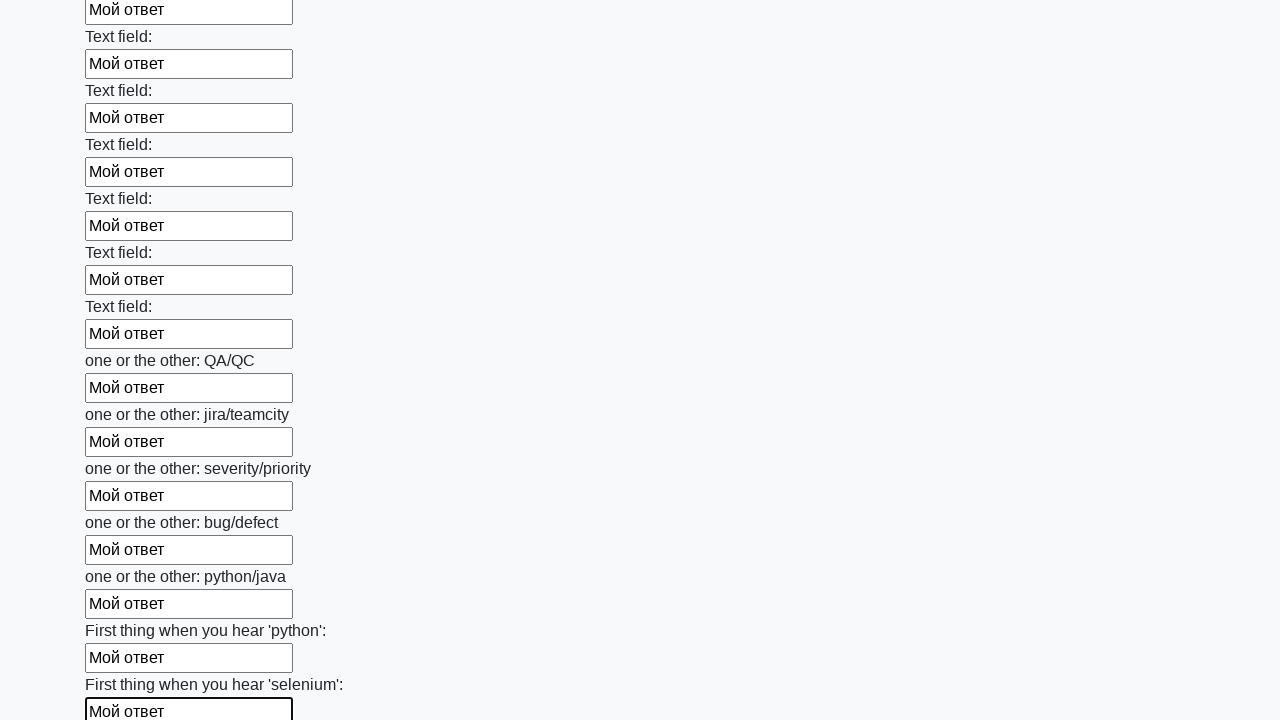

Filled input field with 'Мой ответ' on input >> nth=94
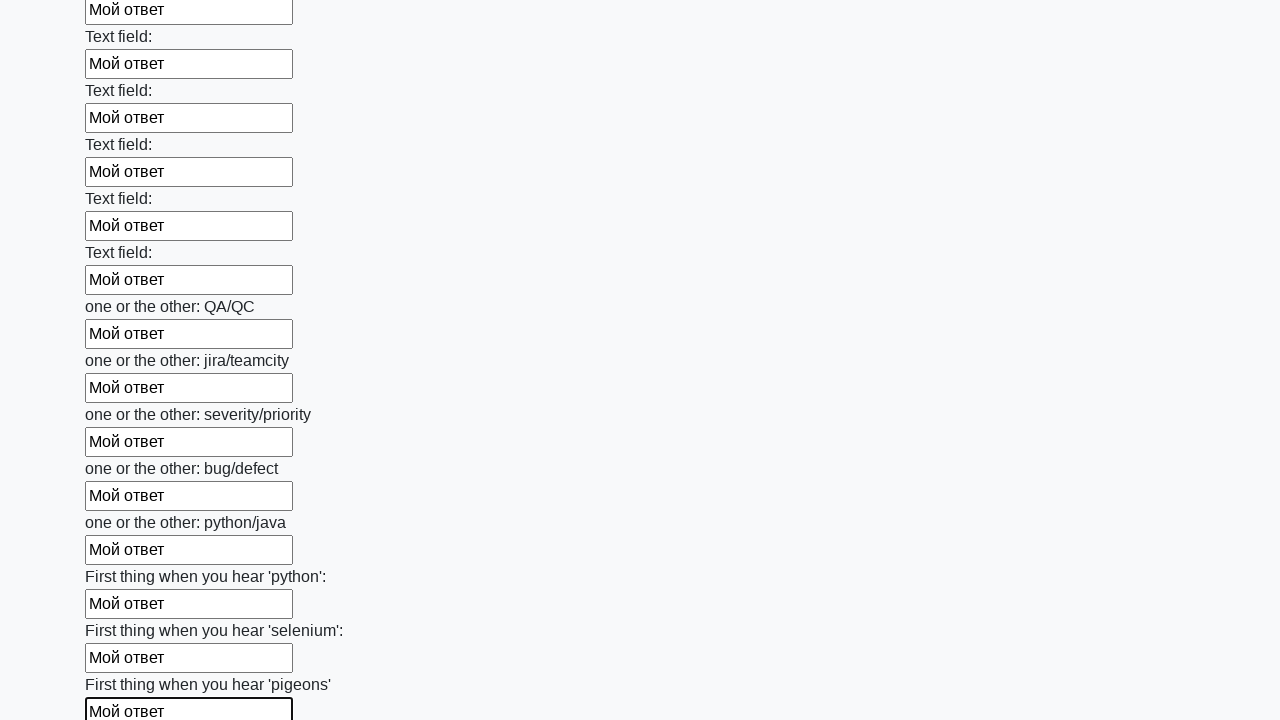

Filled input field with 'Мой ответ' on input >> nth=95
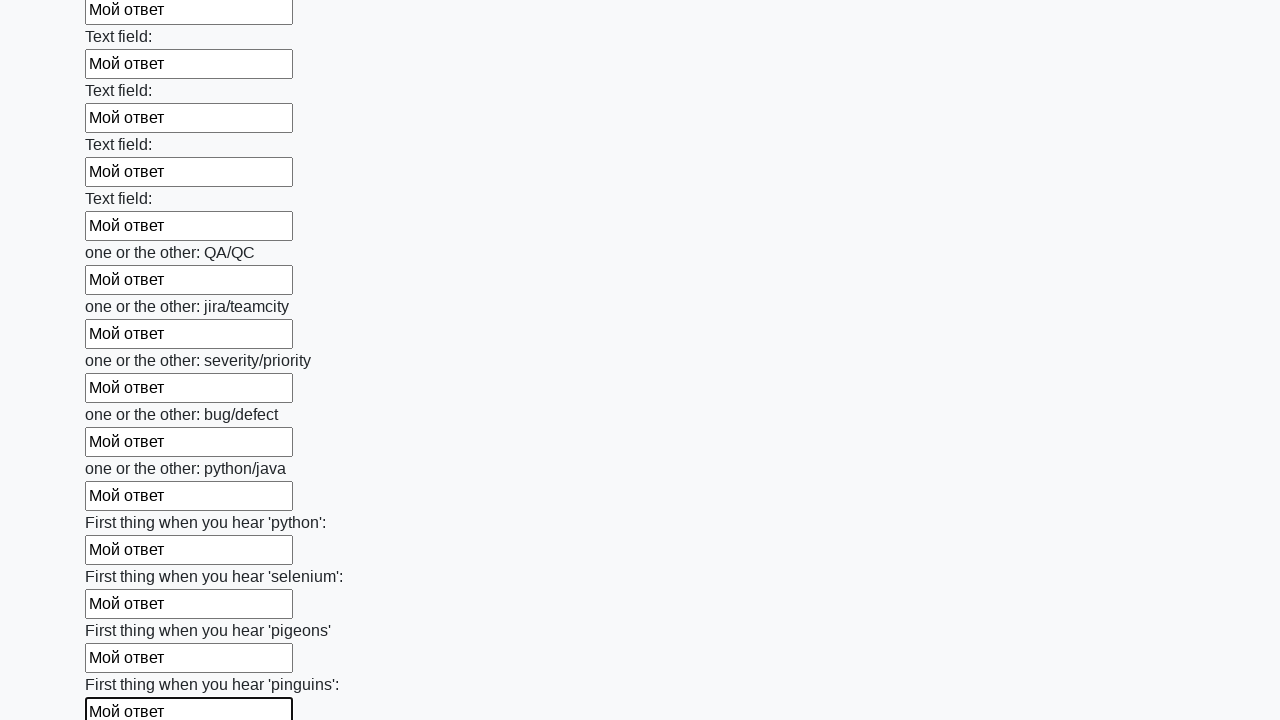

Filled input field with 'Мой ответ' on input >> nth=96
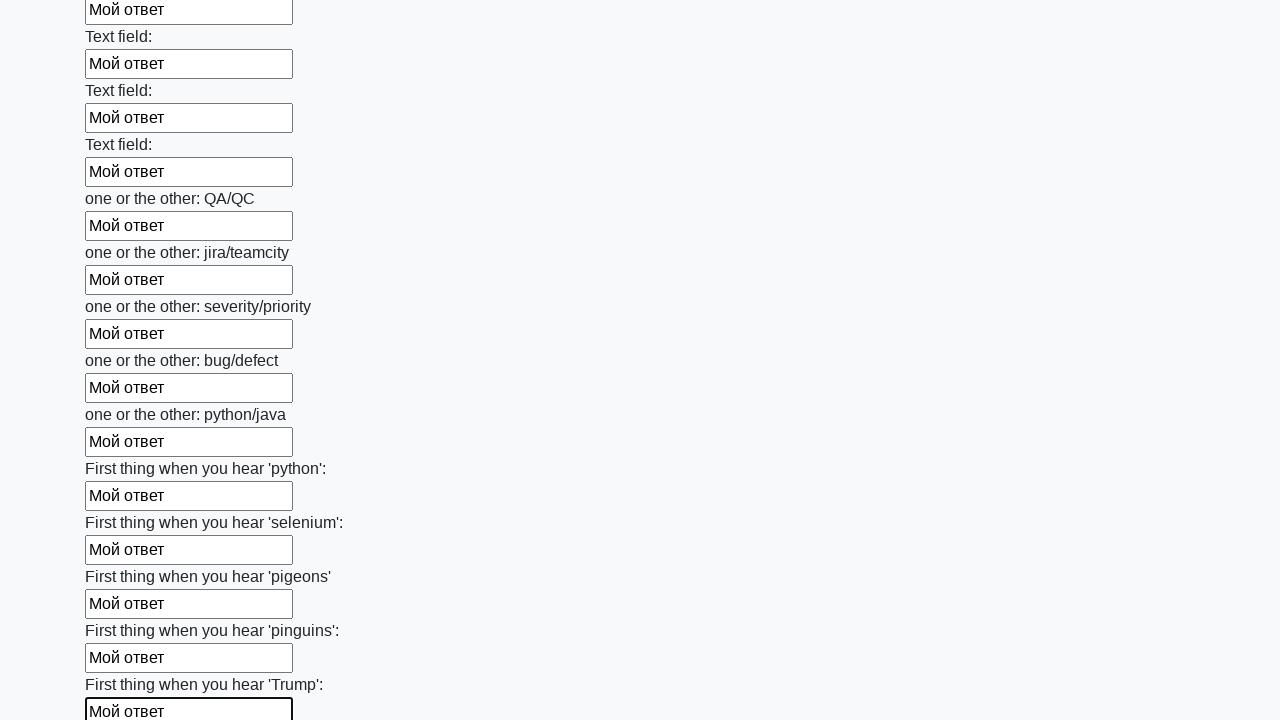

Filled input field with 'Мой ответ' on input >> nth=97
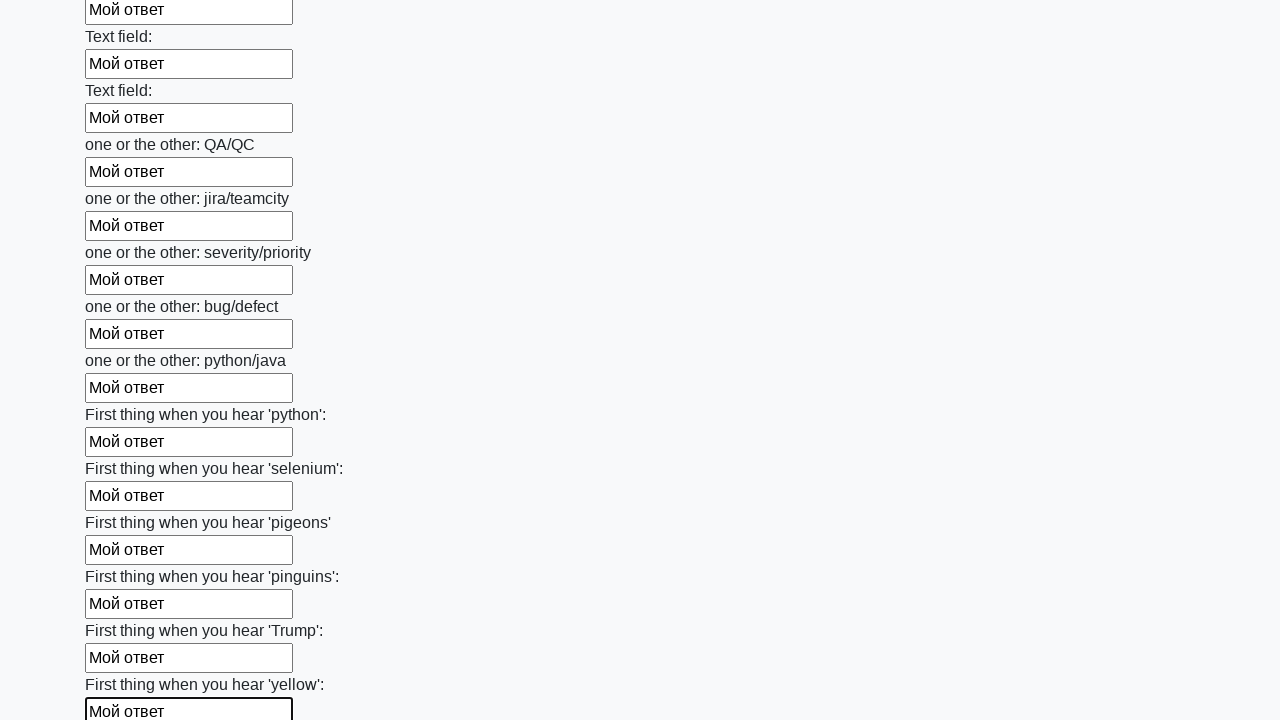

Filled input field with 'Мой ответ' on input >> nth=98
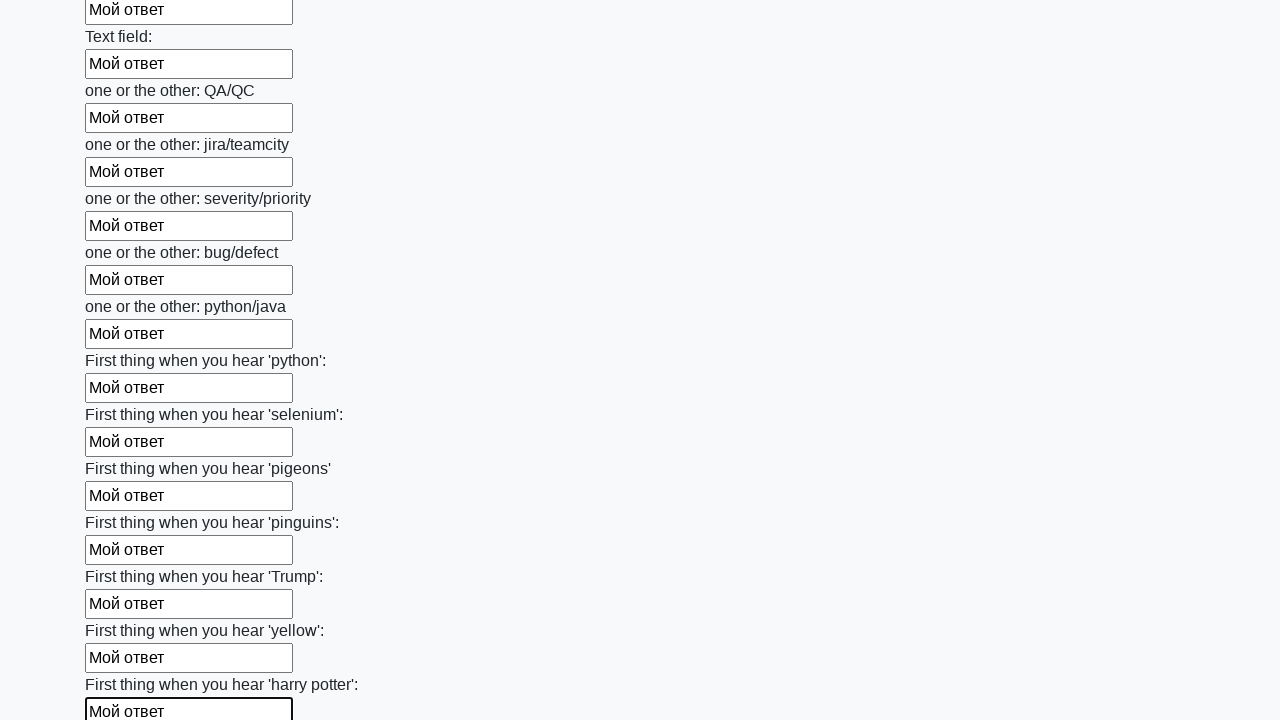

Filled input field with 'Мой ответ' on input >> nth=99
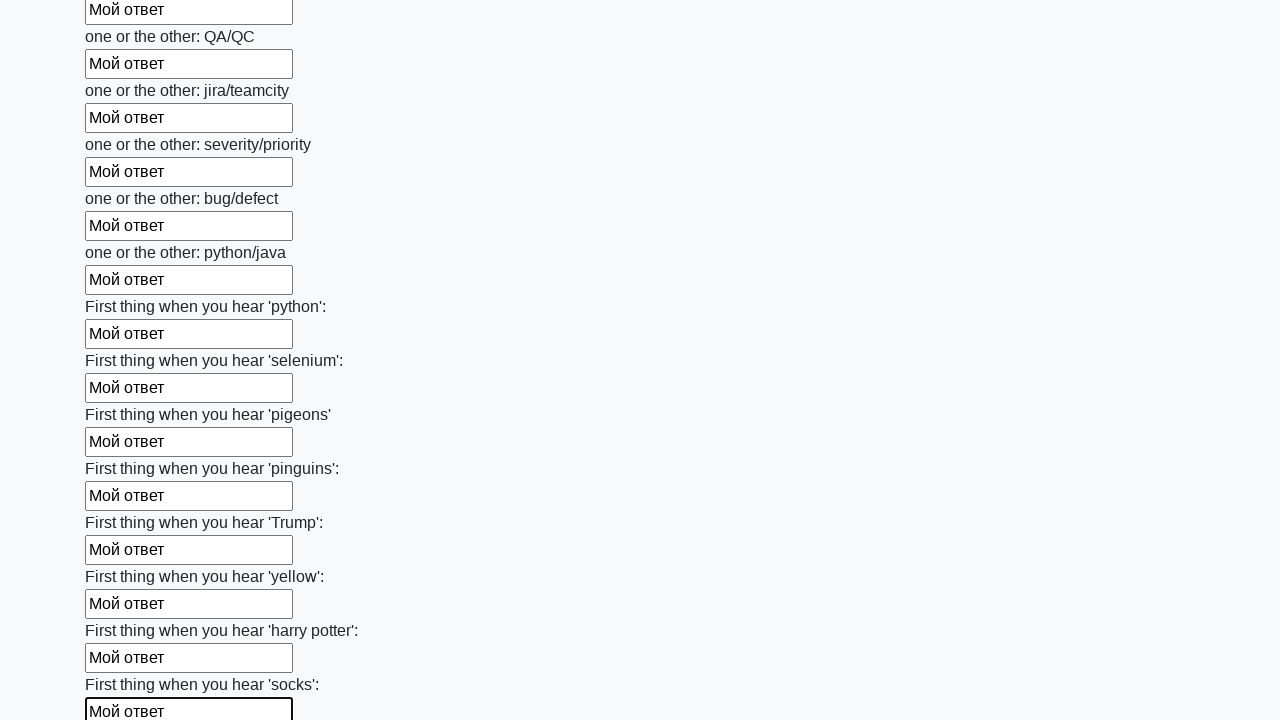

Clicked submit button to submit the form at (123, 611) on button.btn
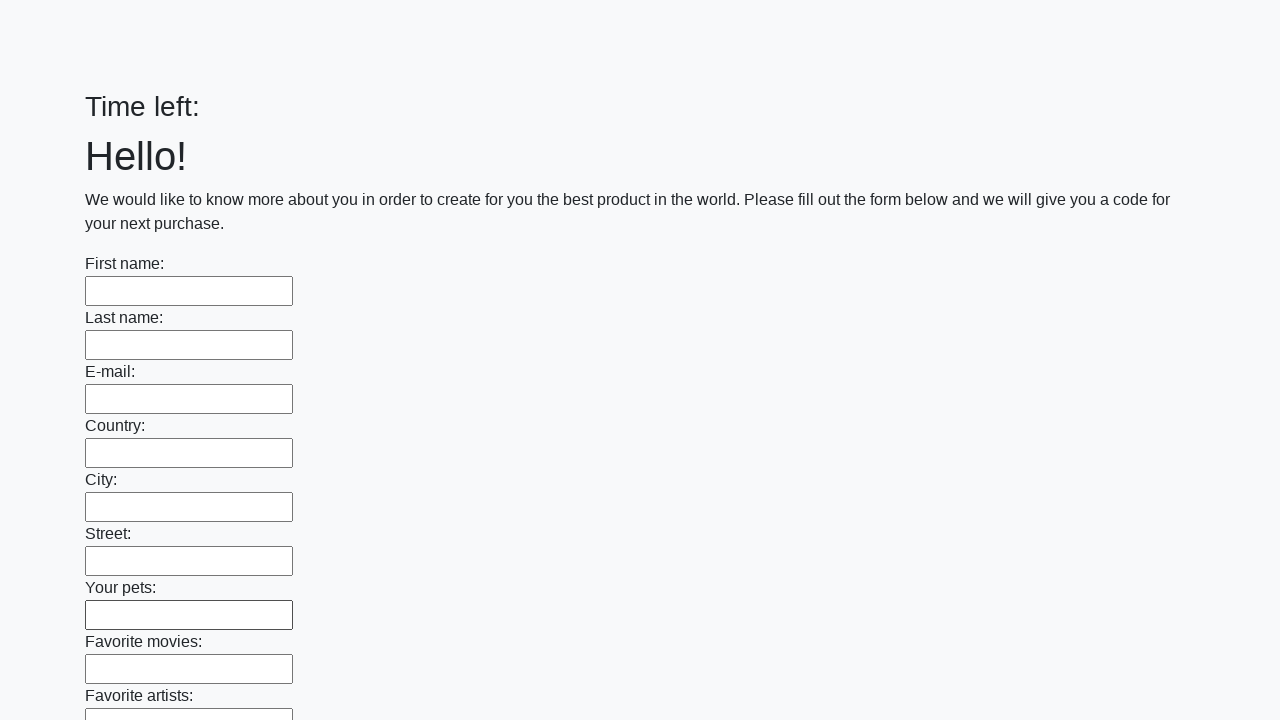

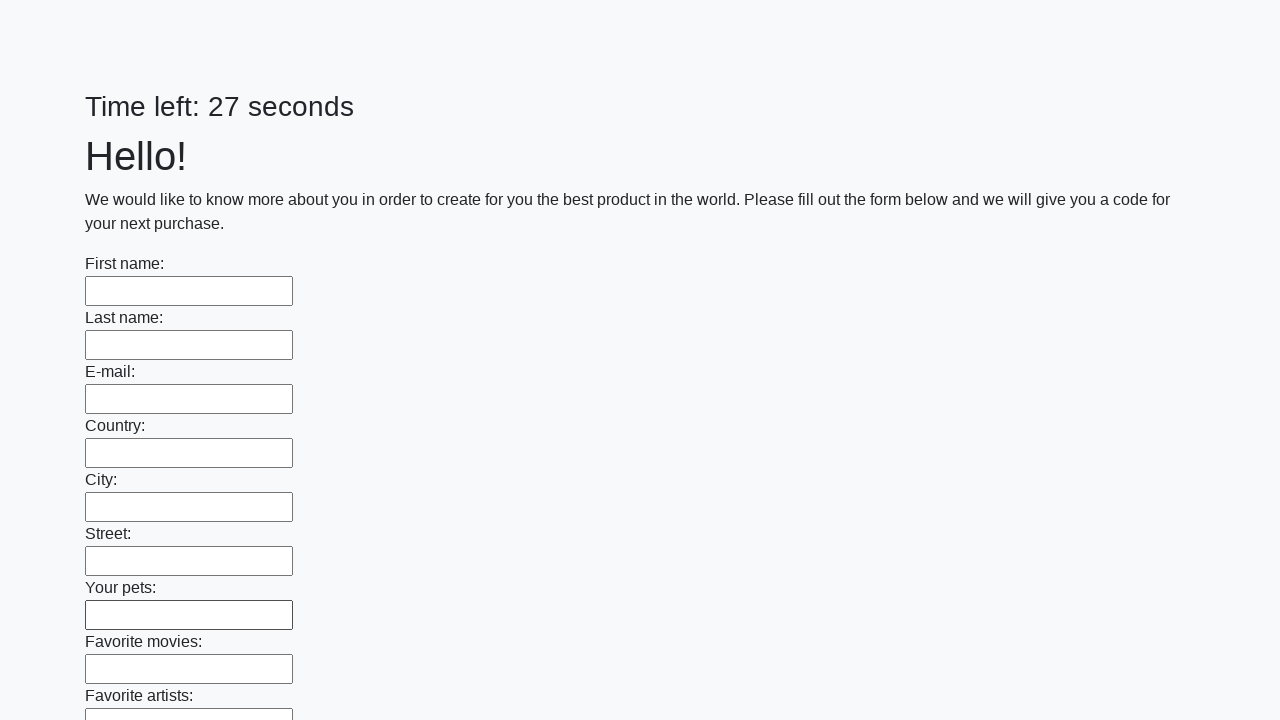